Navigates through multiple pages of a website and scrolls to the bottom of each page to verify content loads properly and pages are accessible.

Starting URL: https://sjr.pages.dev/

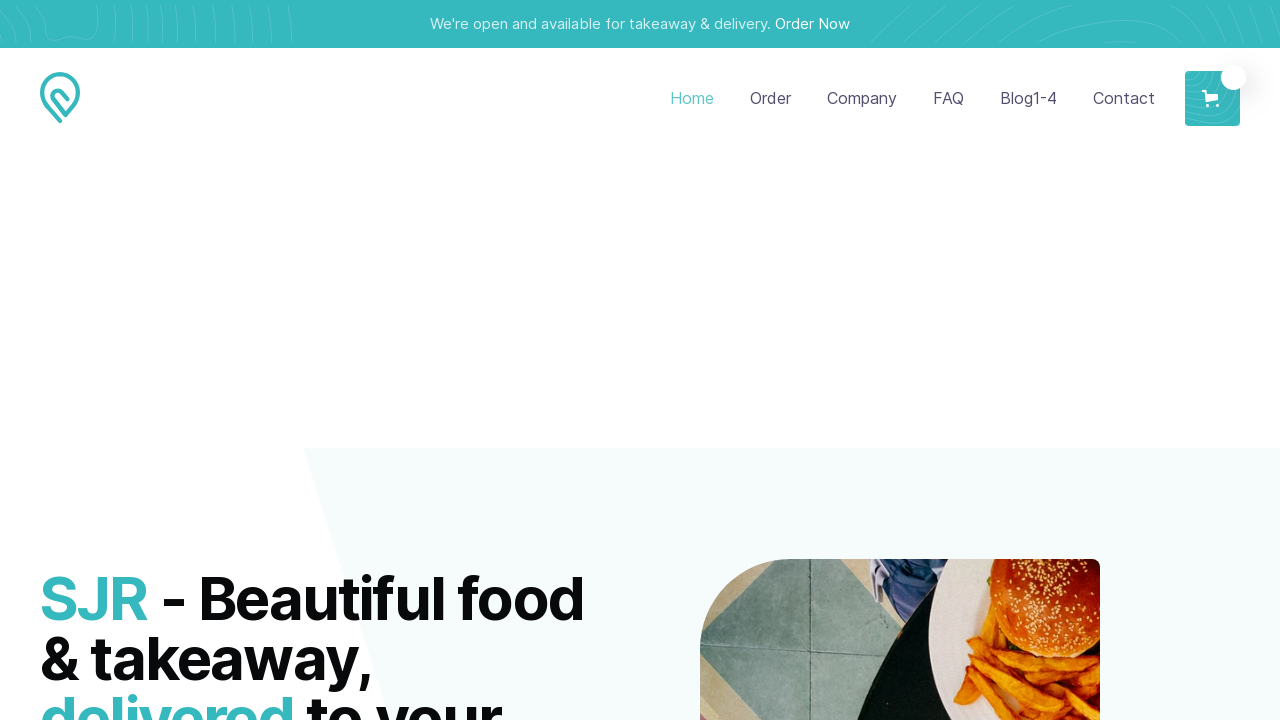

Retrieved previous scroll height
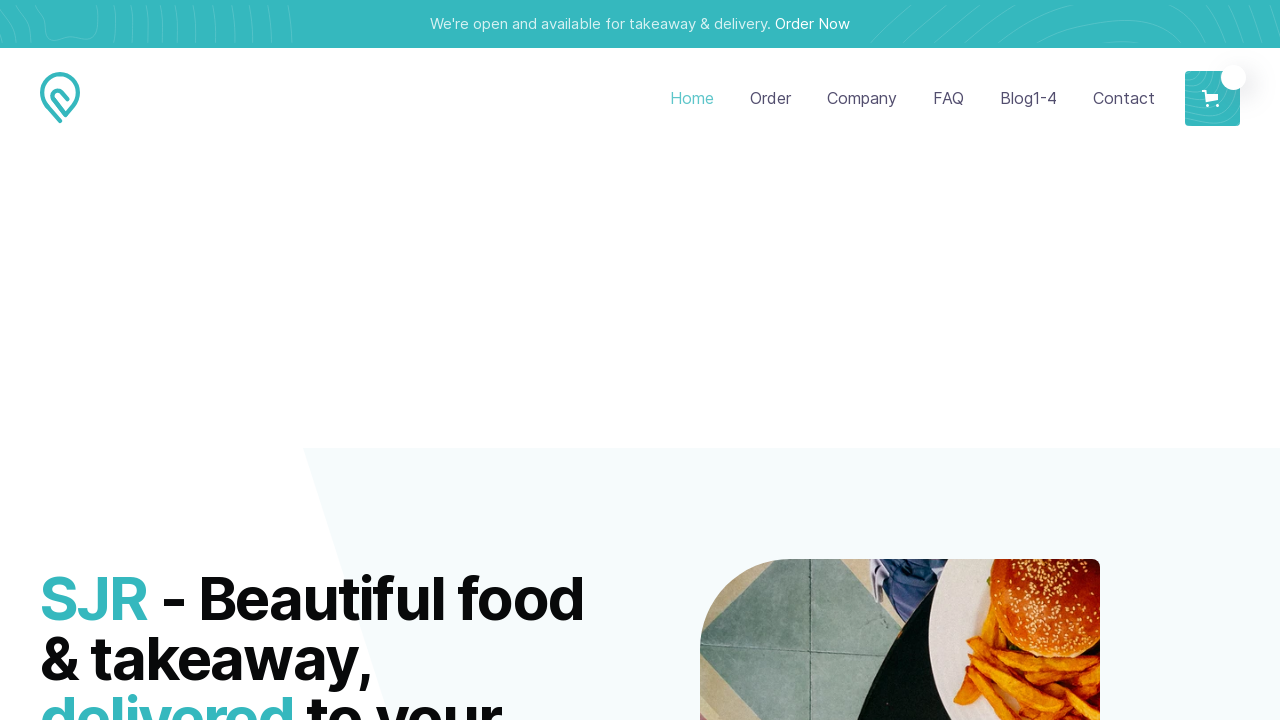

Scrolled down by one window height
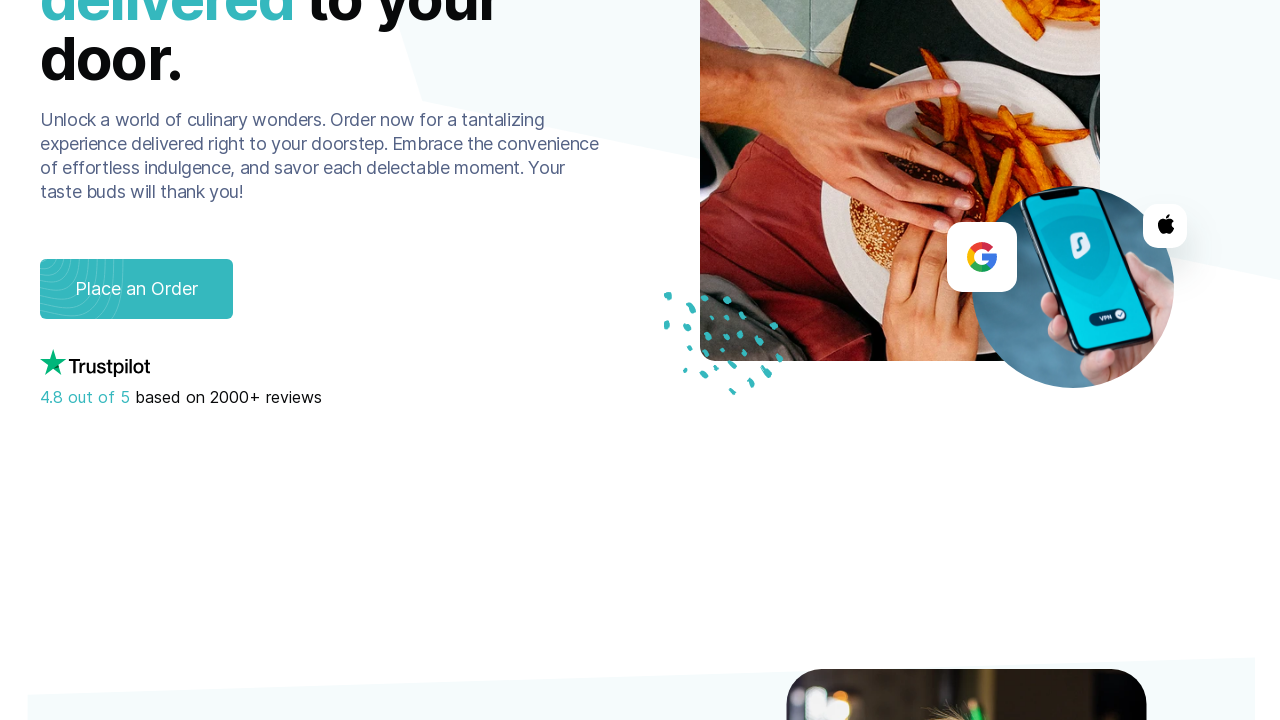

Waited 1 second for content to load
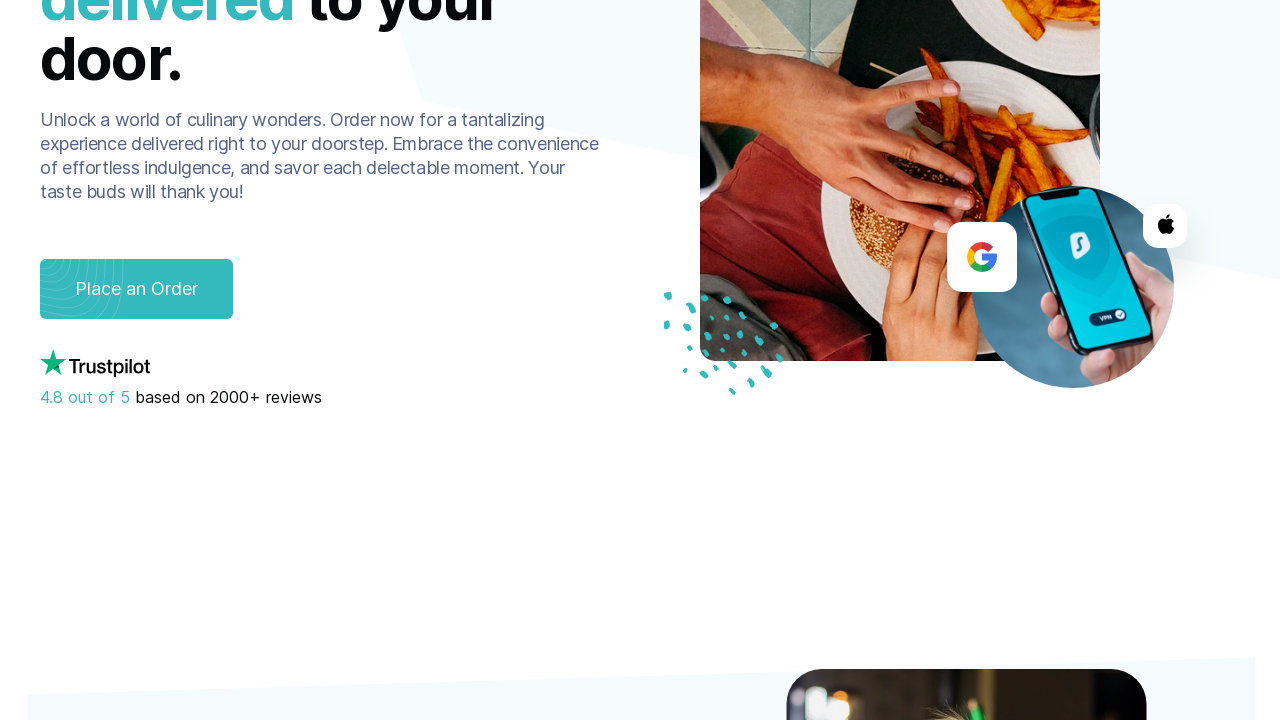

Retrieved current scroll height
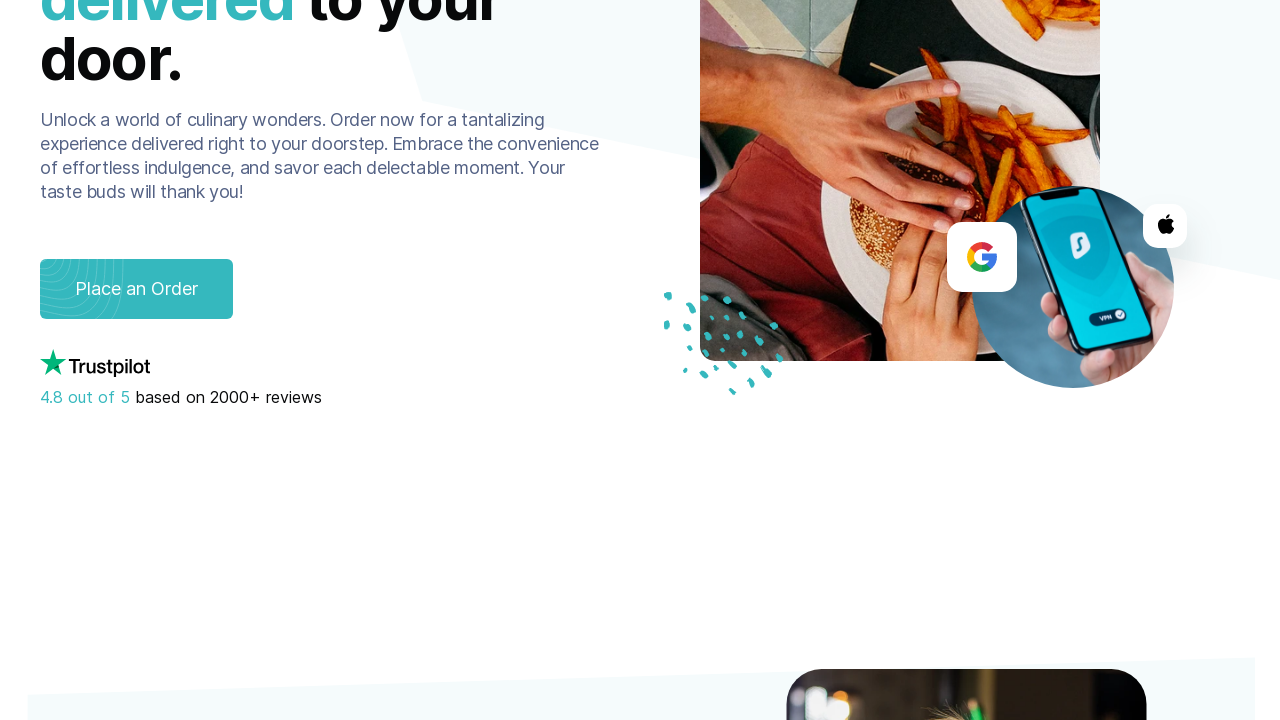

Retrieved previous scroll height
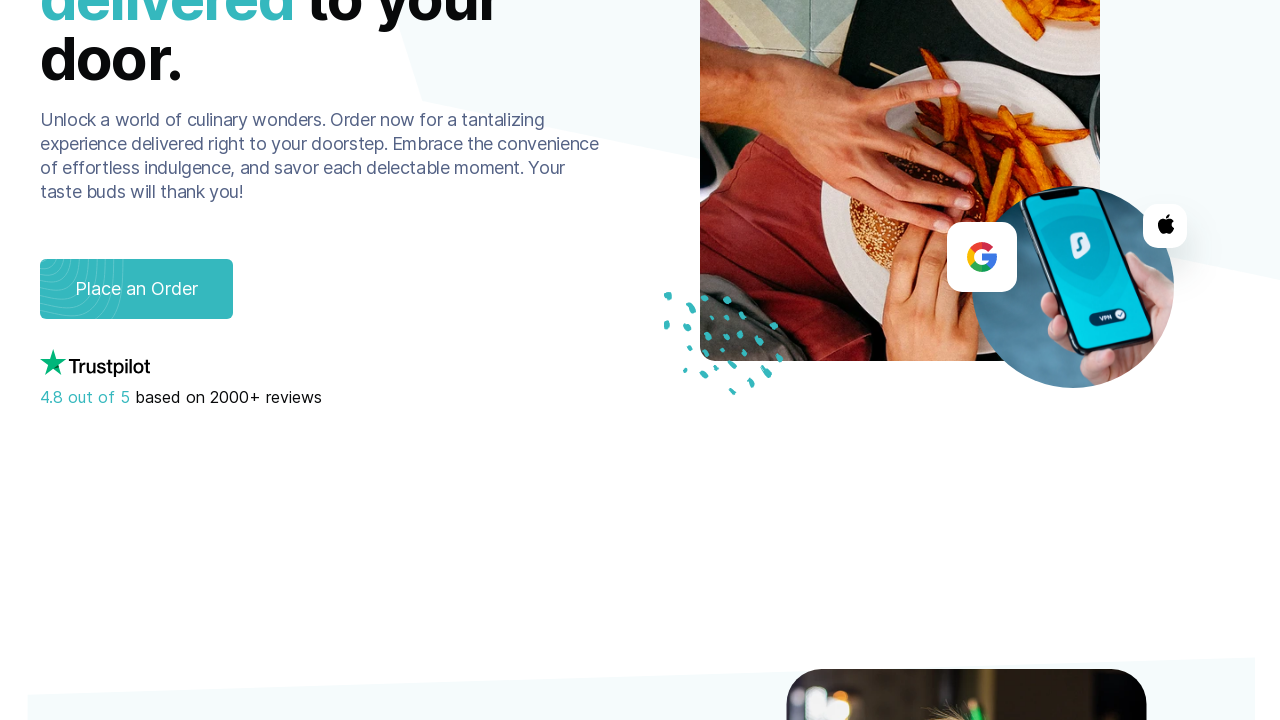

Scrolled down by one window height
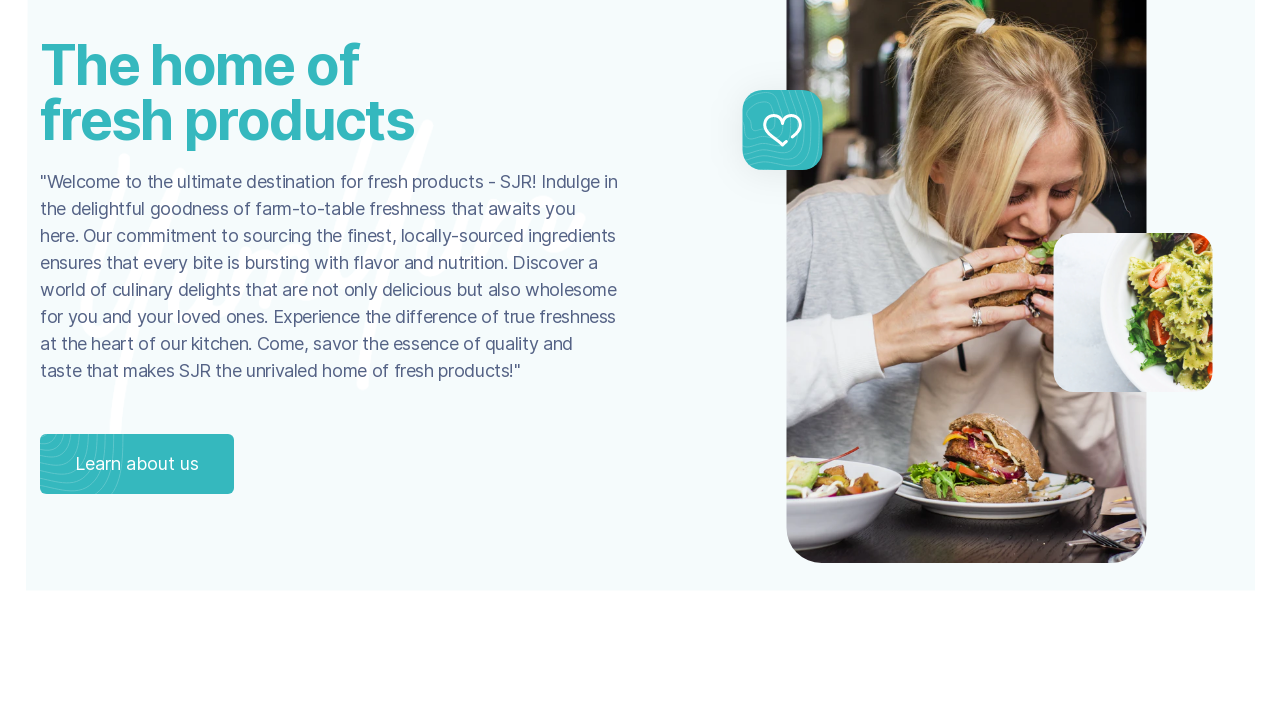

Waited 1 second for content to load
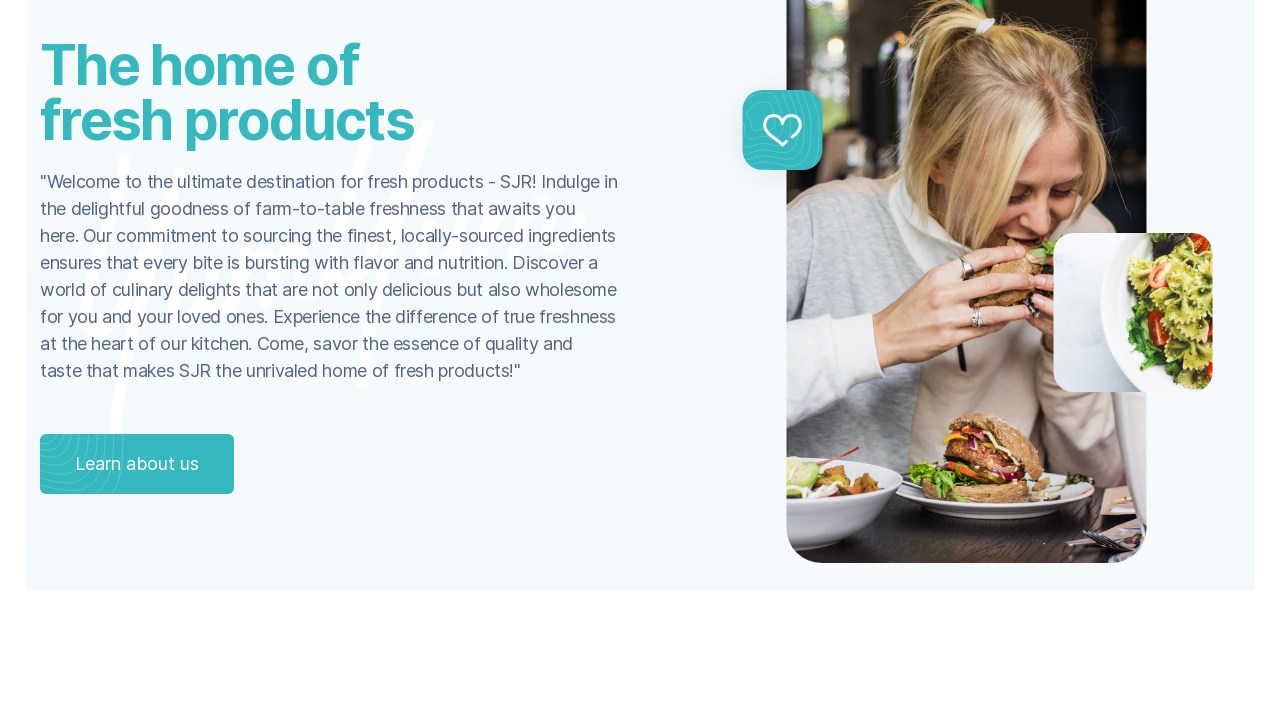

Retrieved current scroll height
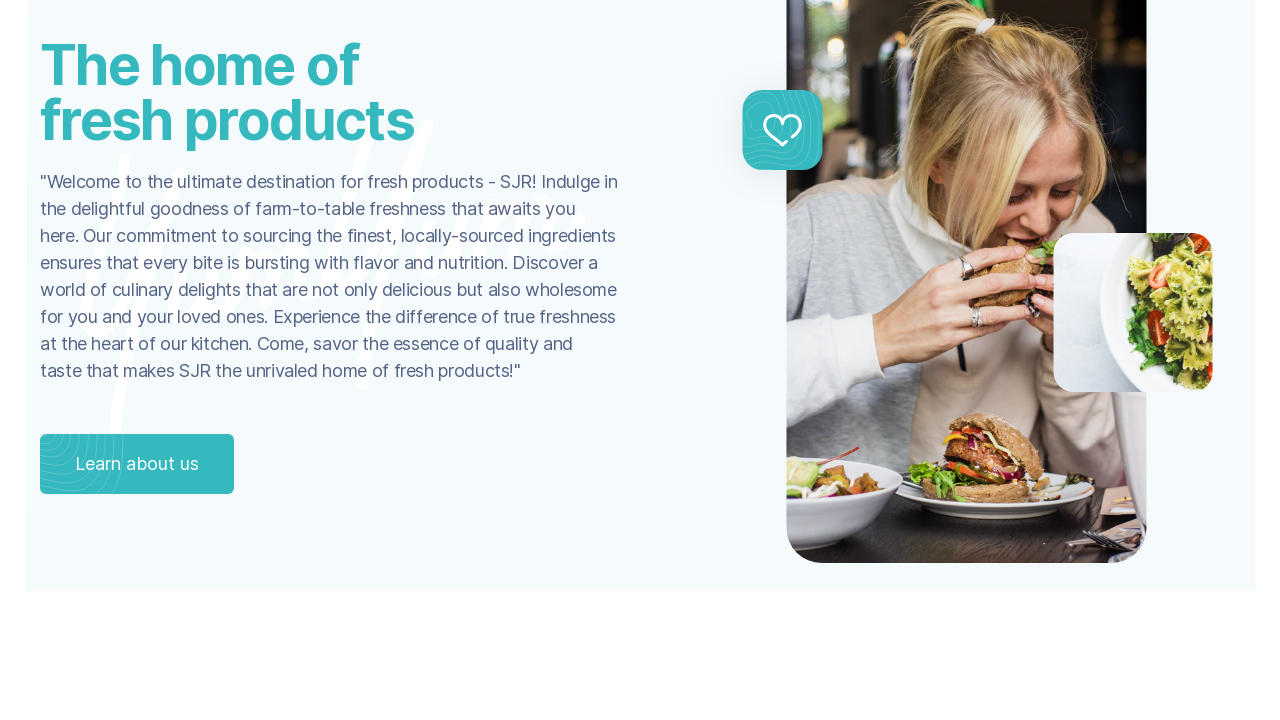

Retrieved previous scroll height
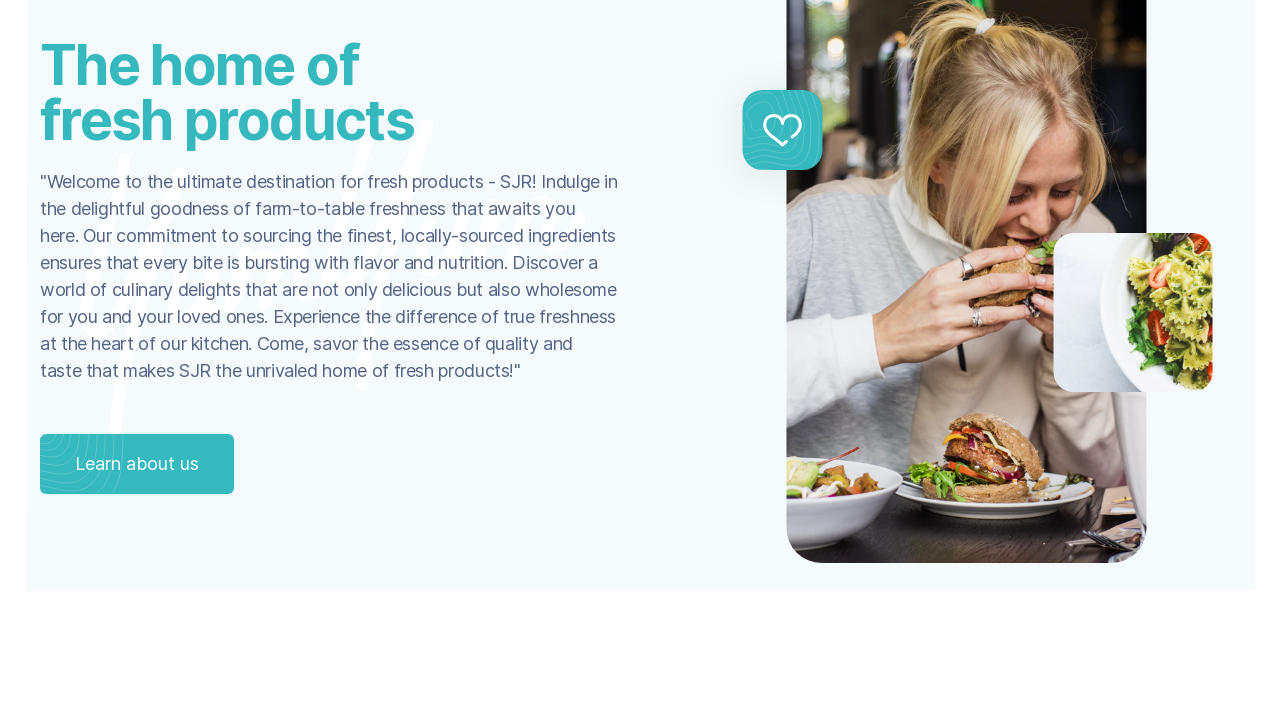

Scrolled down by one window height
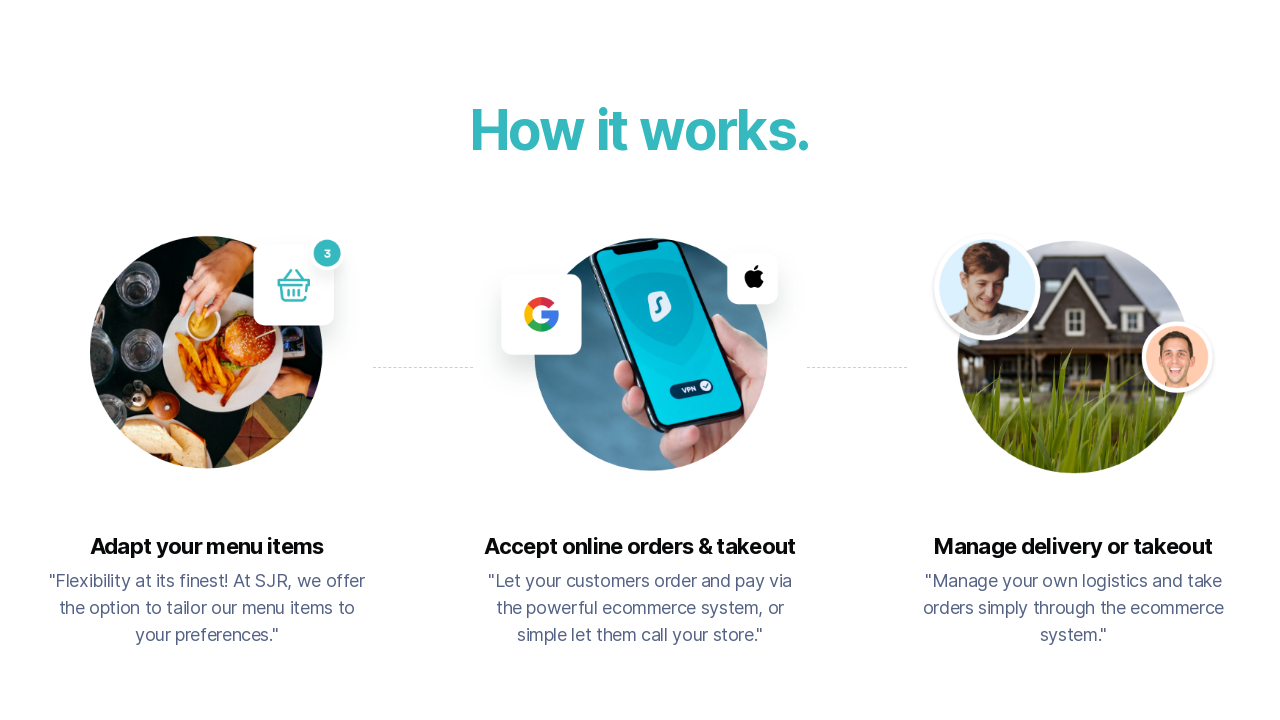

Waited 1 second for content to load
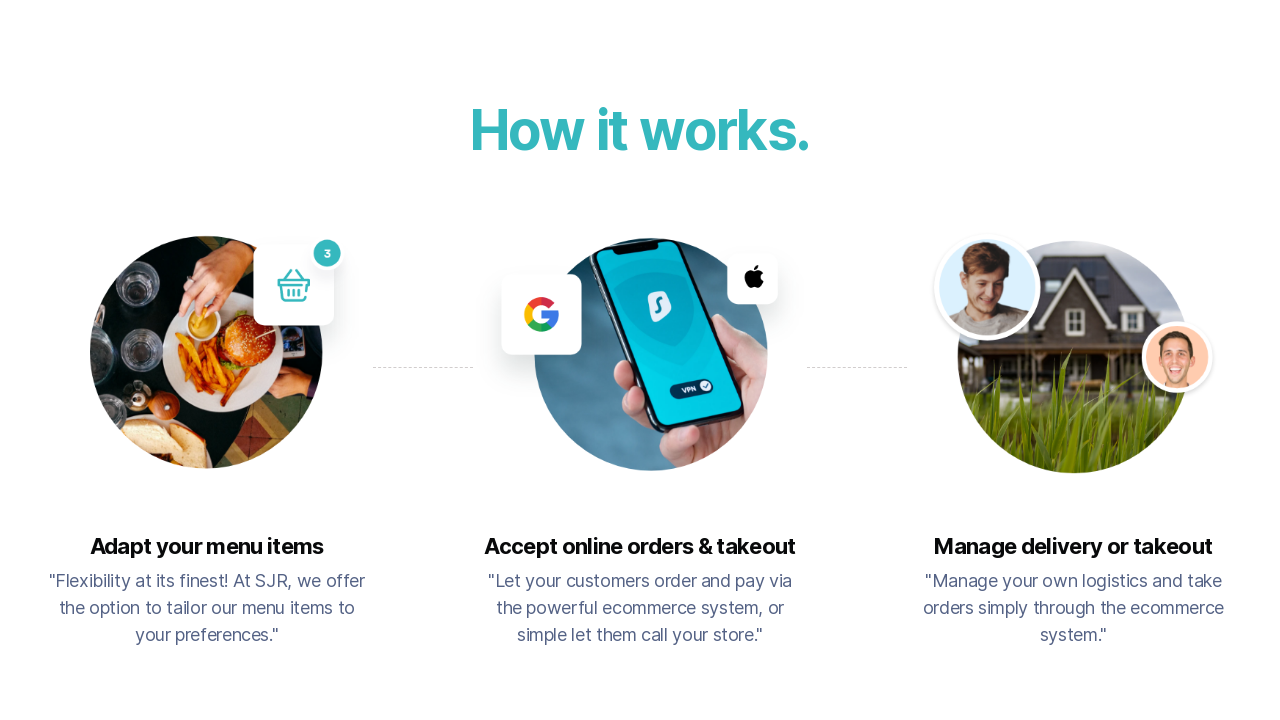

Retrieved current scroll height
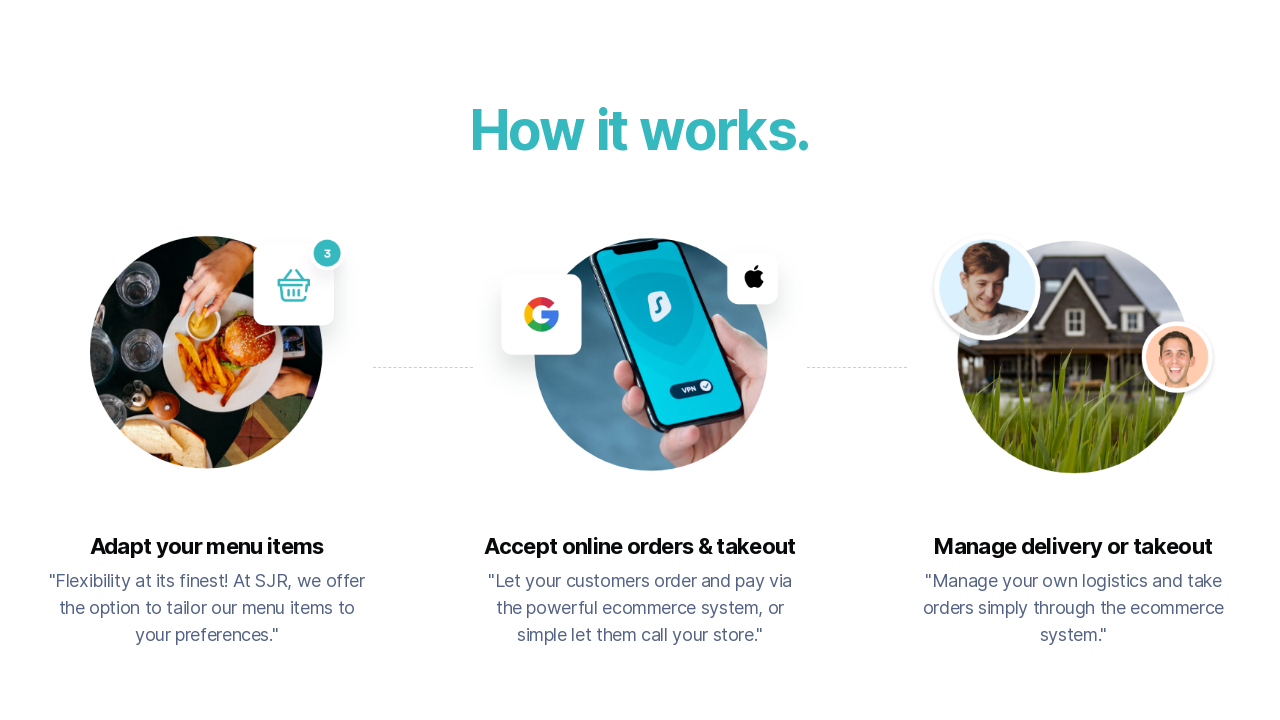

Retrieved previous scroll height
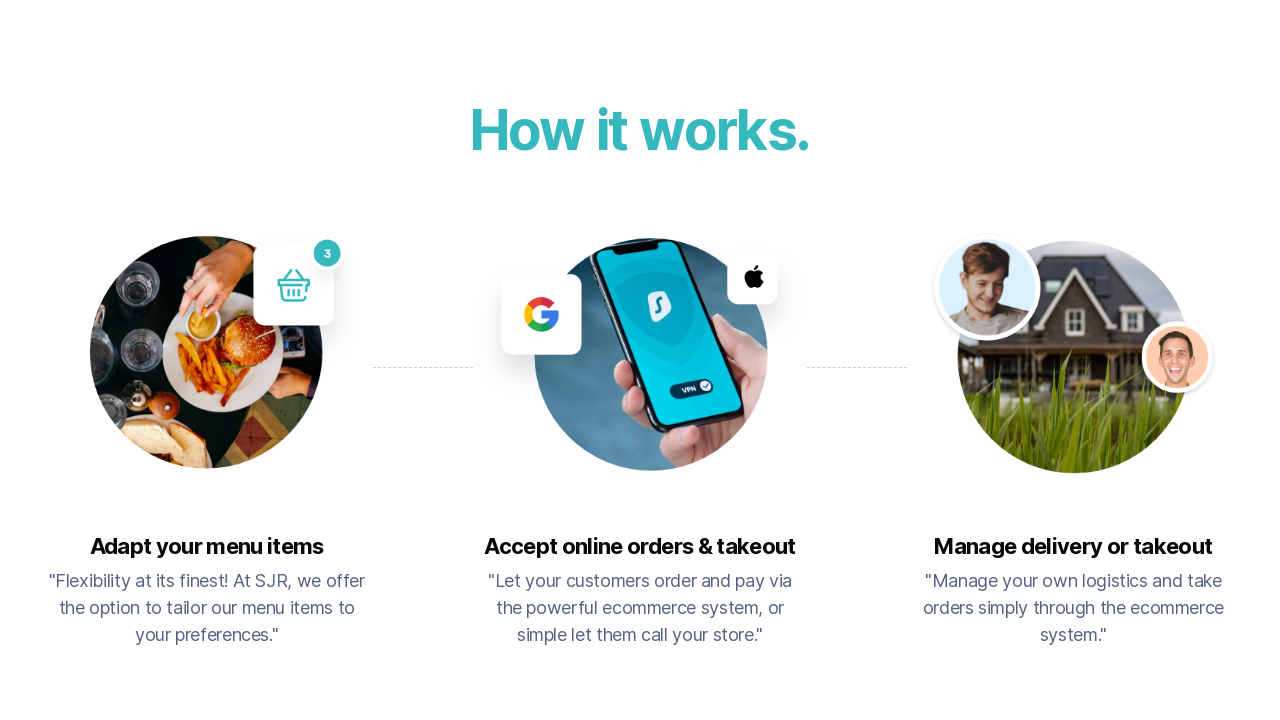

Scrolled down by one window height
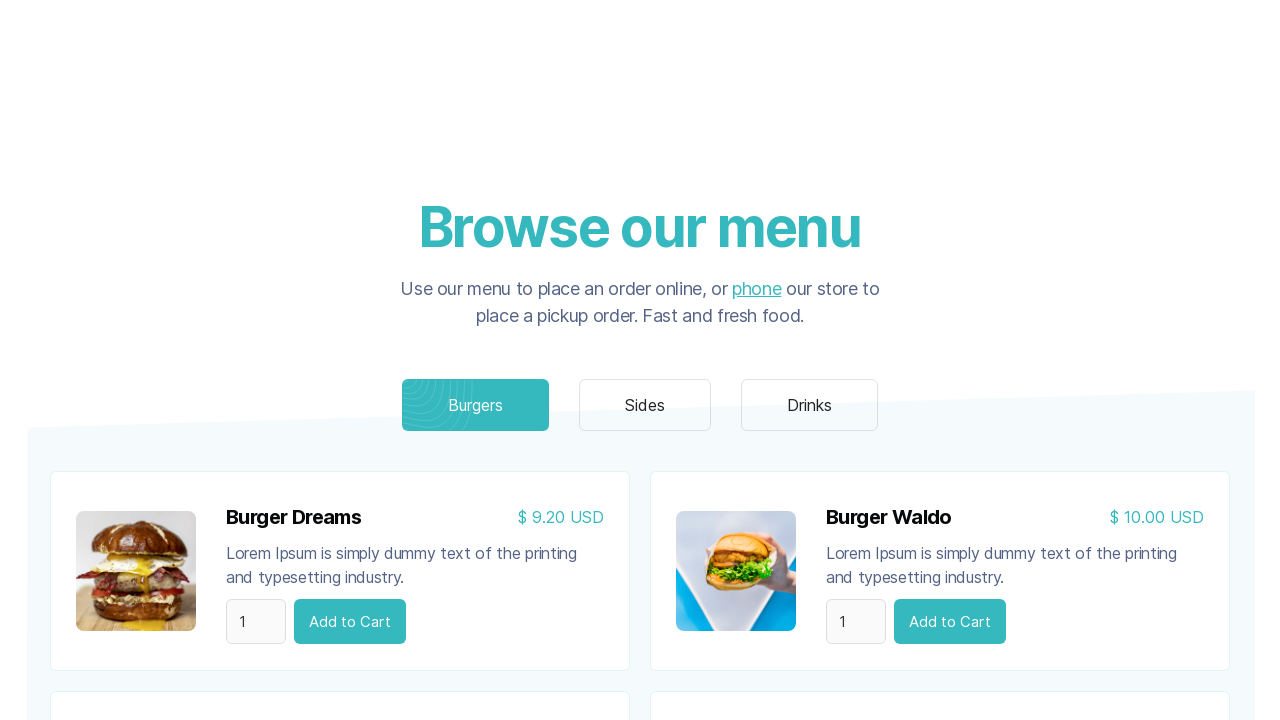

Waited 1 second for content to load
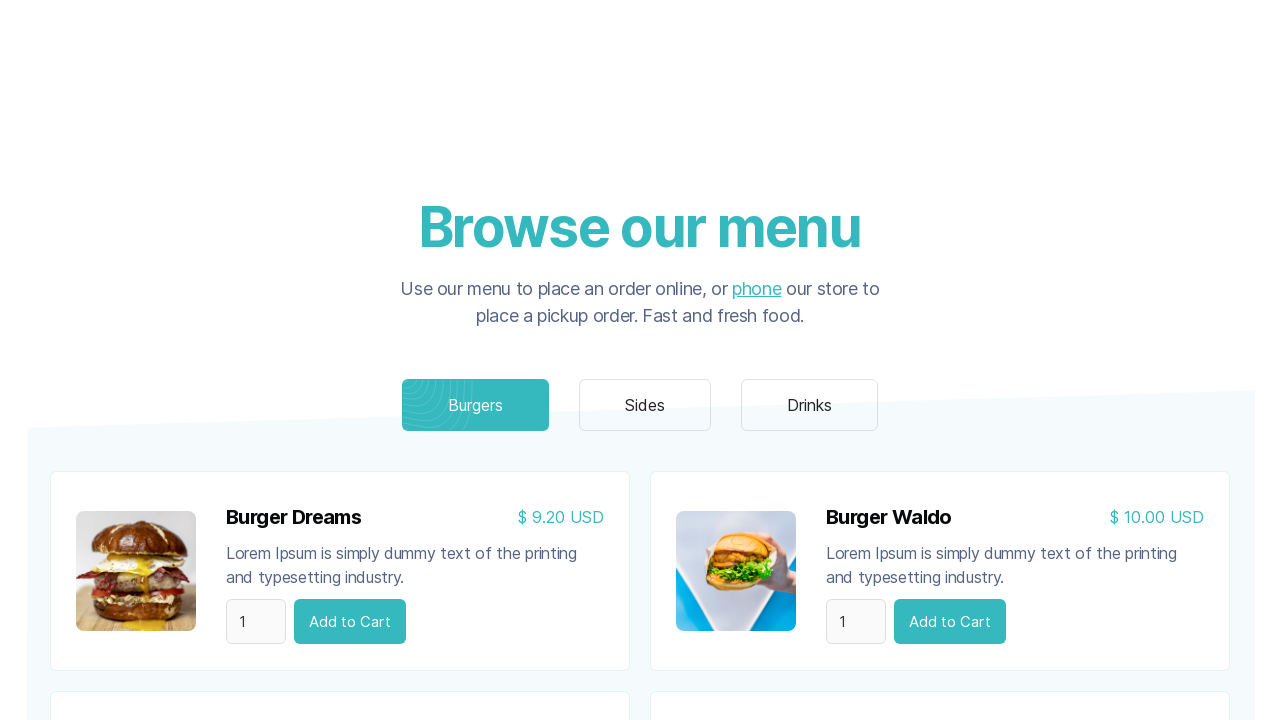

Retrieved current scroll height
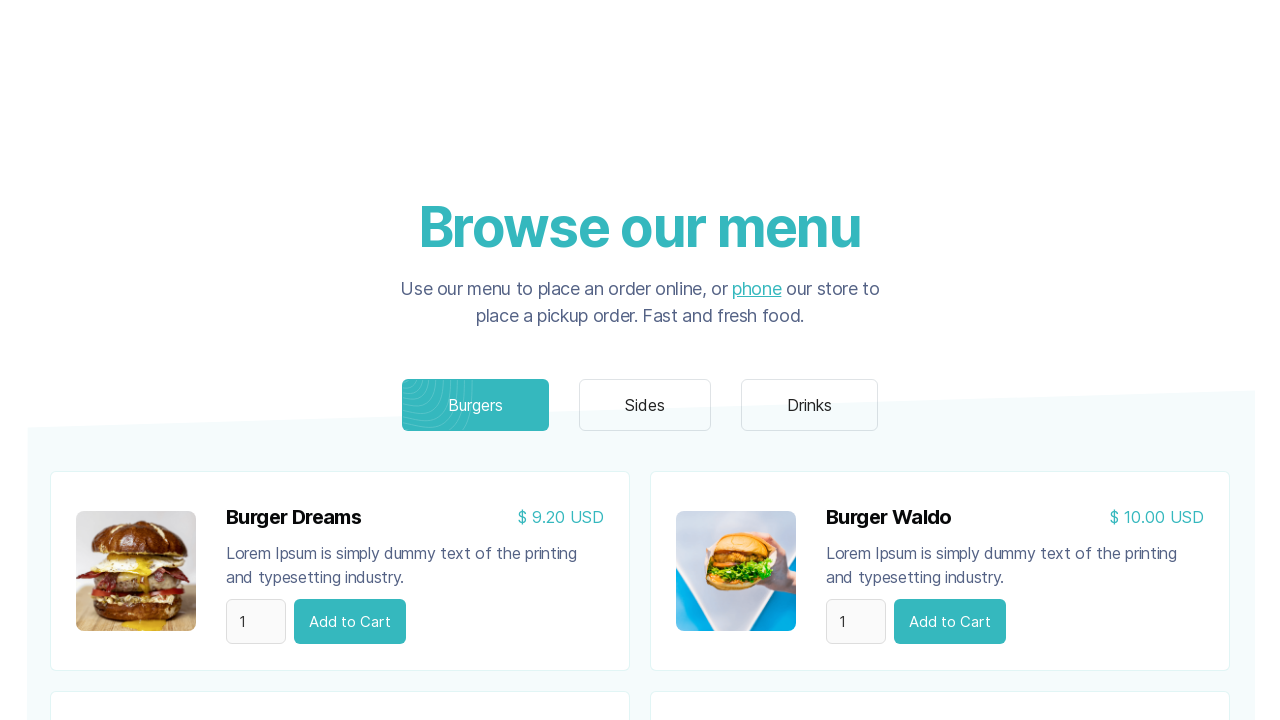

Retrieved previous scroll height
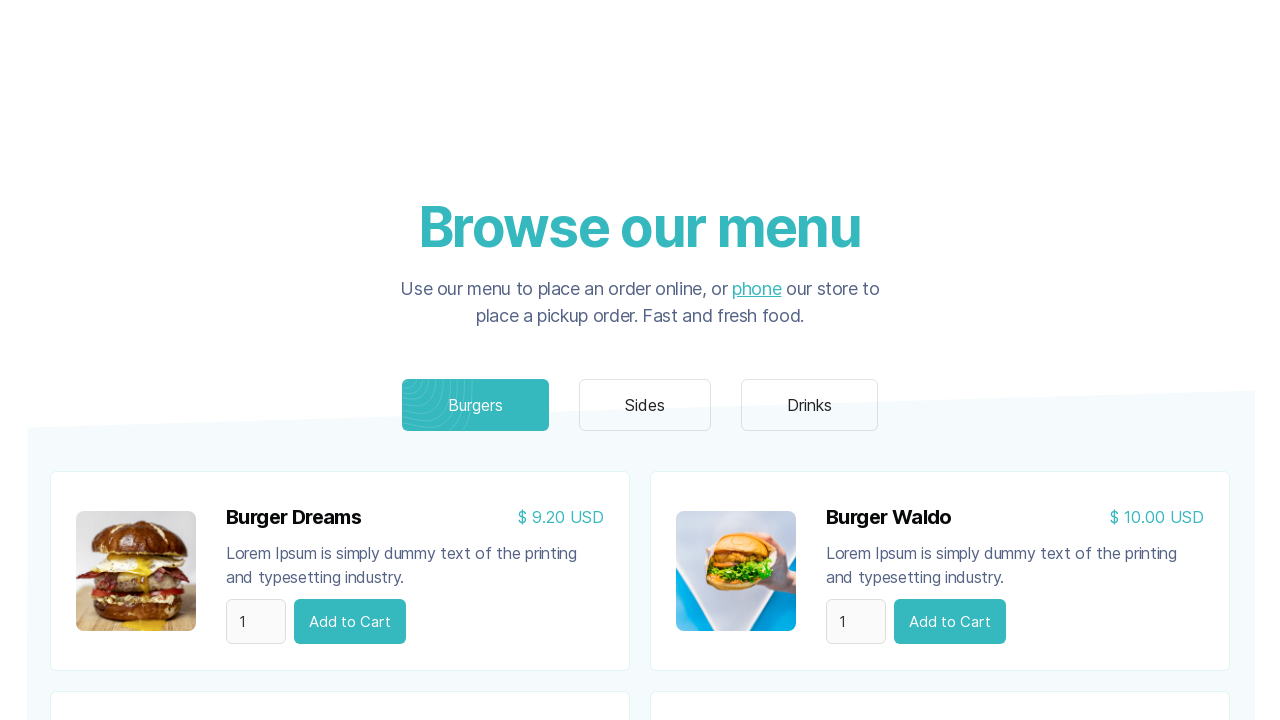

Scrolled down by one window height
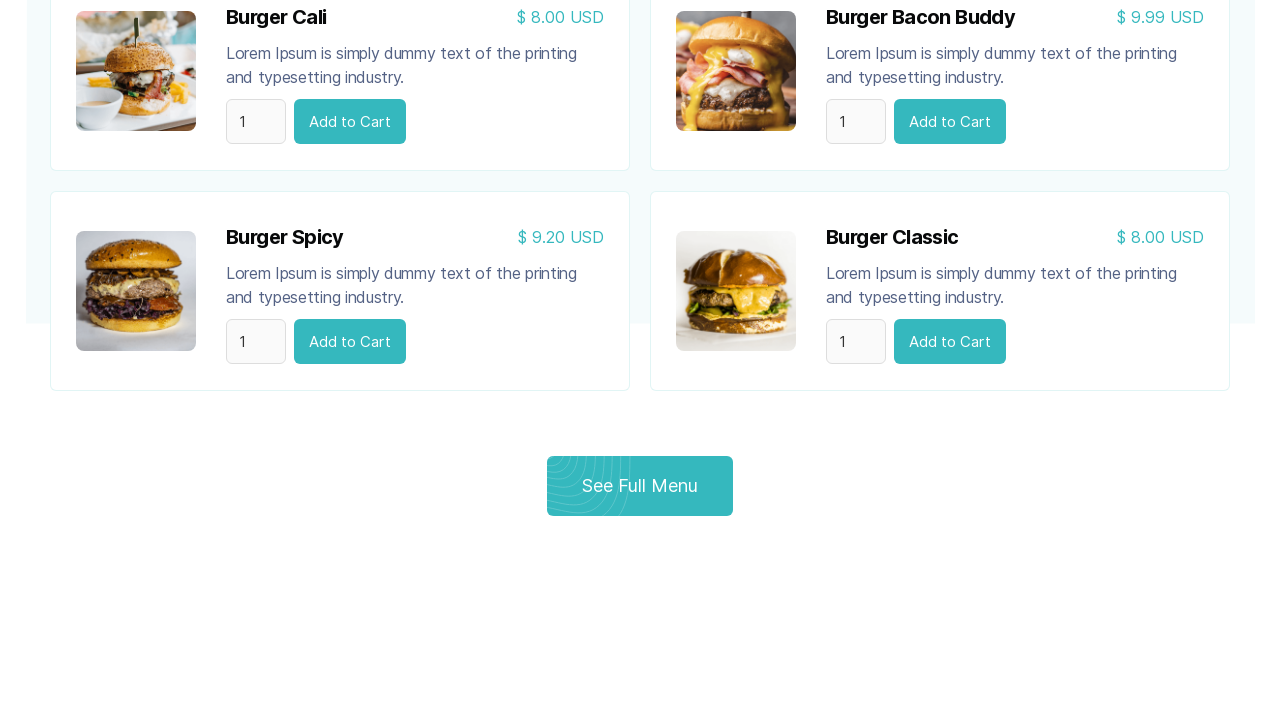

Waited 1 second for content to load
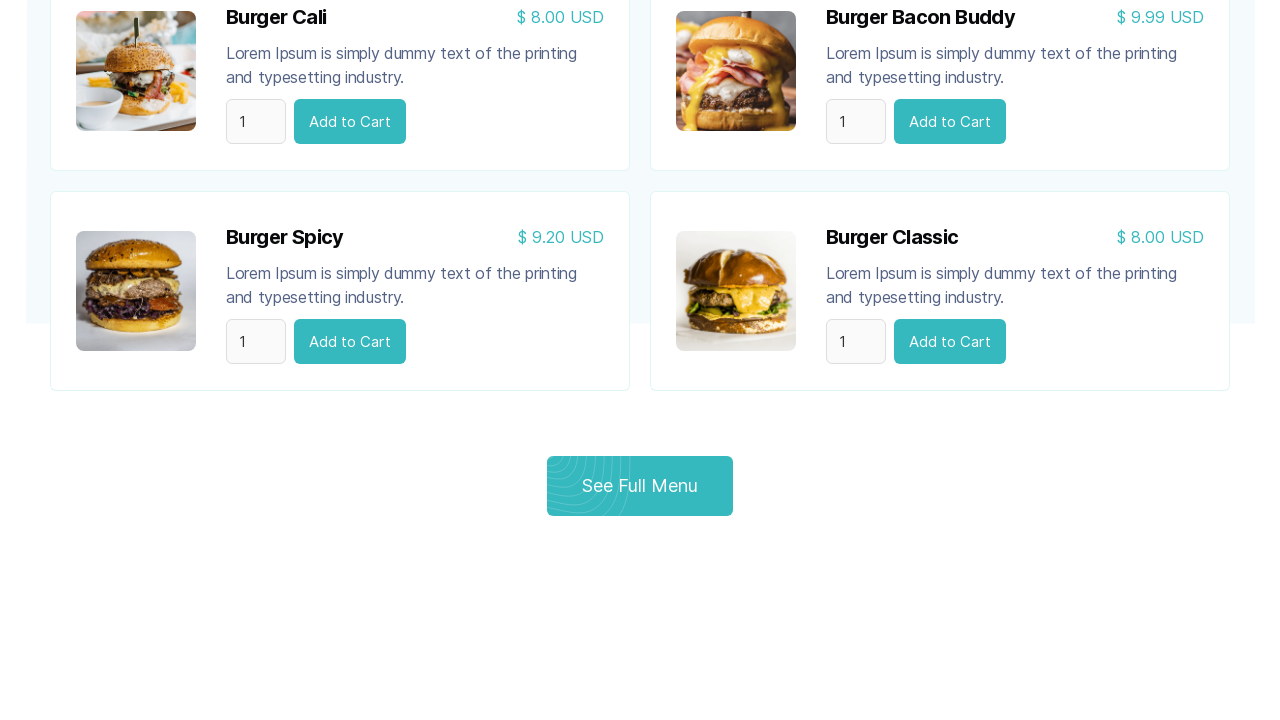

Retrieved current scroll height
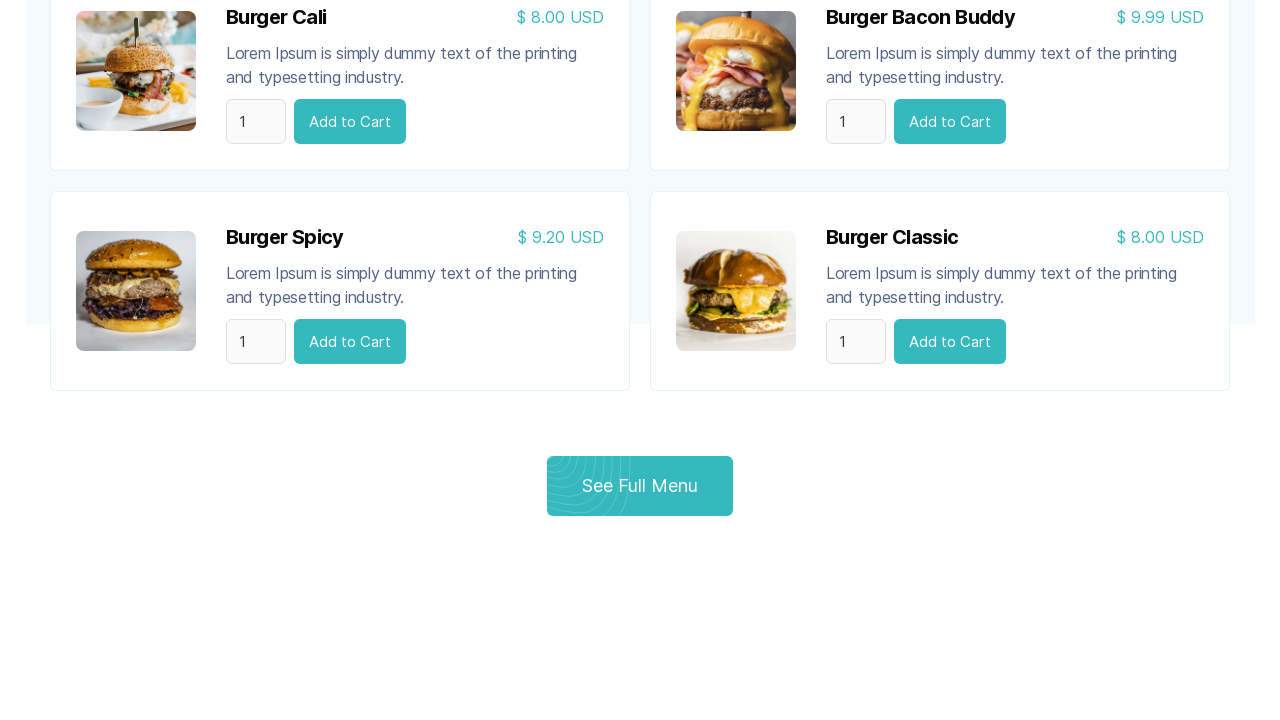

Retrieved previous scroll height
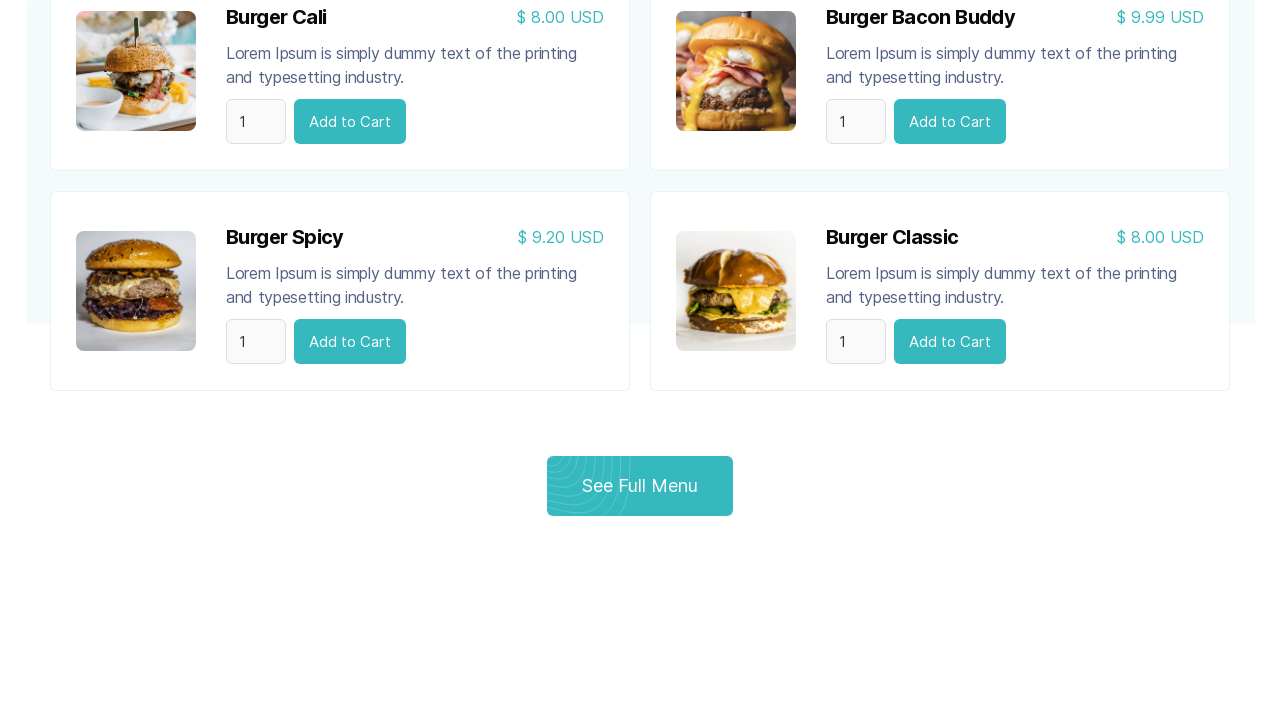

Scrolled down by one window height
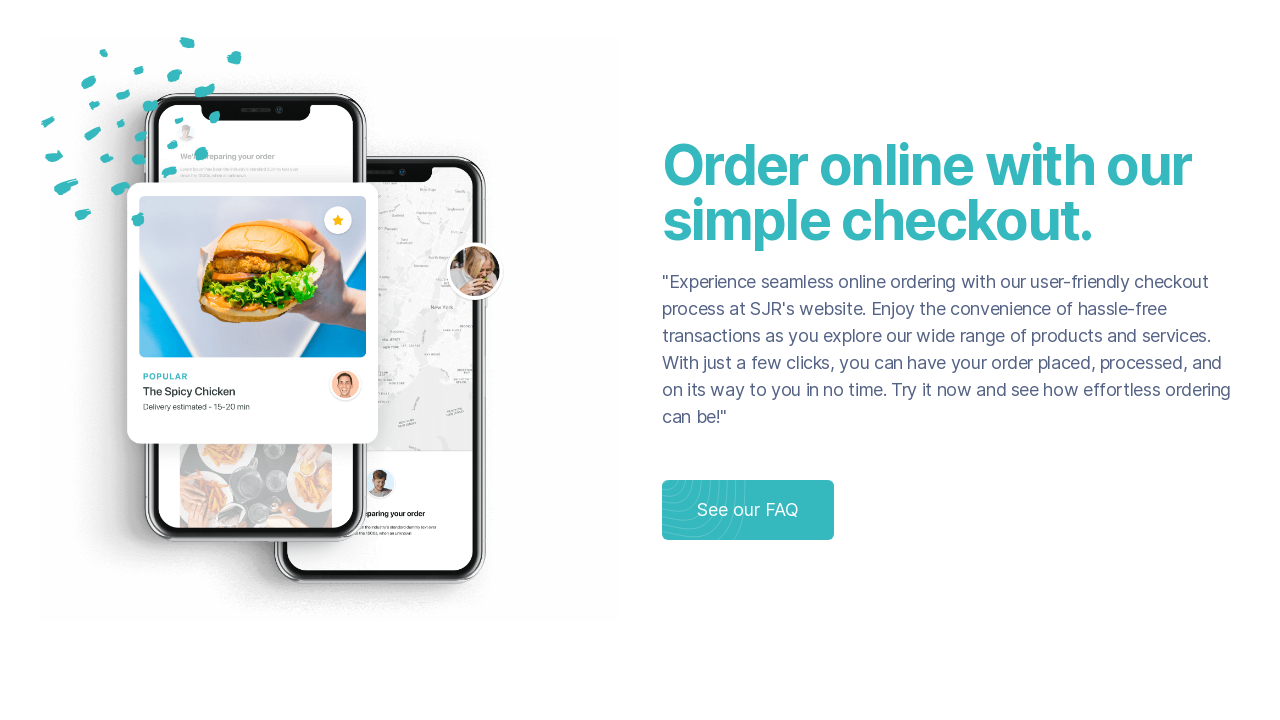

Waited 1 second for content to load
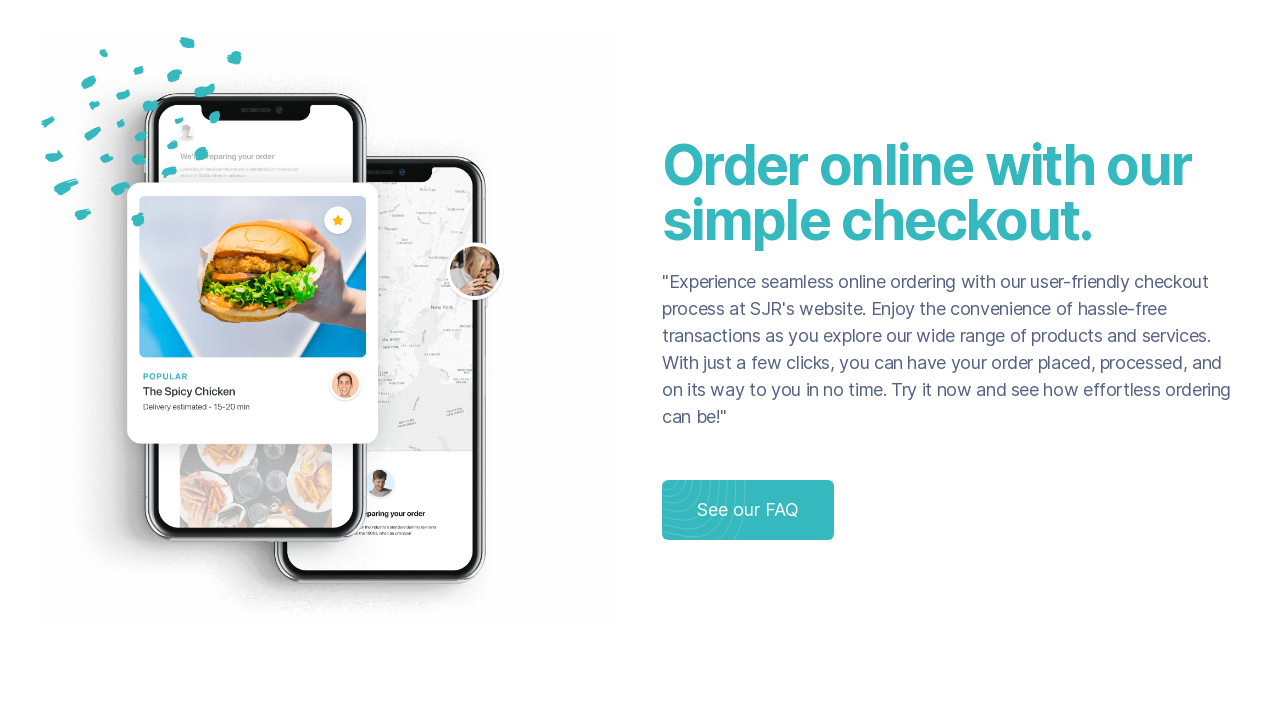

Retrieved current scroll height
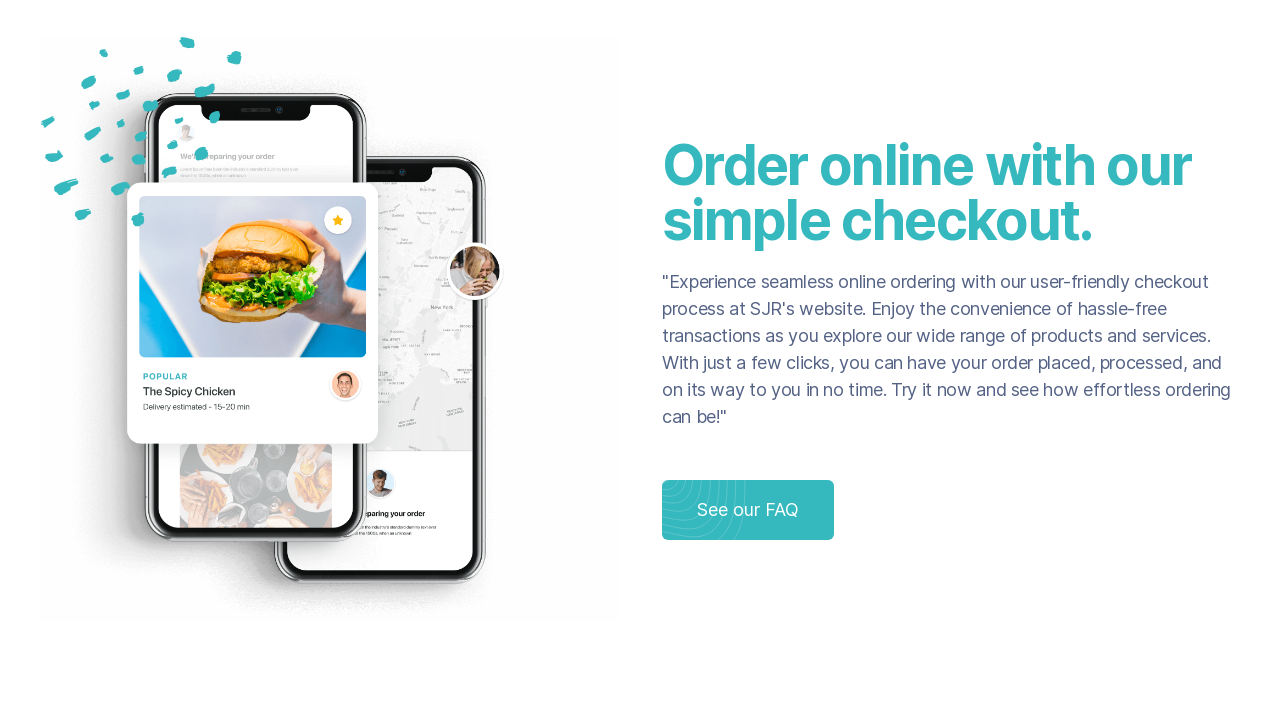

Retrieved previous scroll height
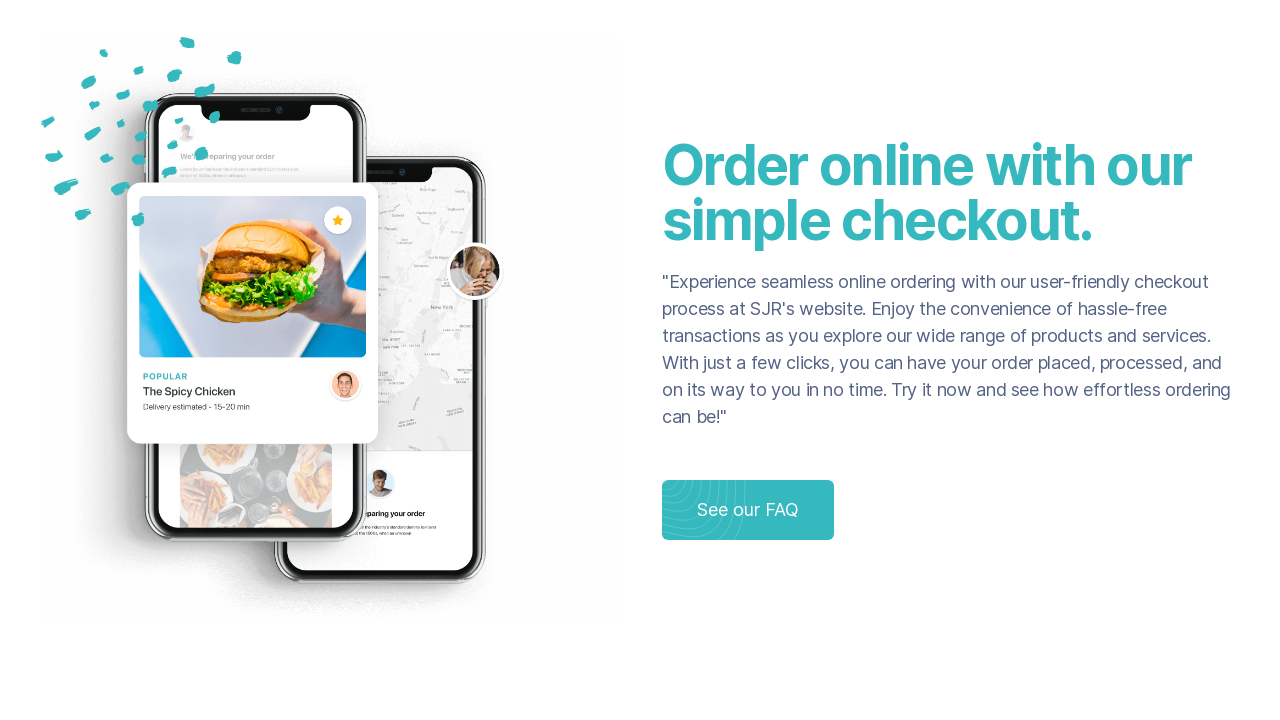

Scrolled down by one window height
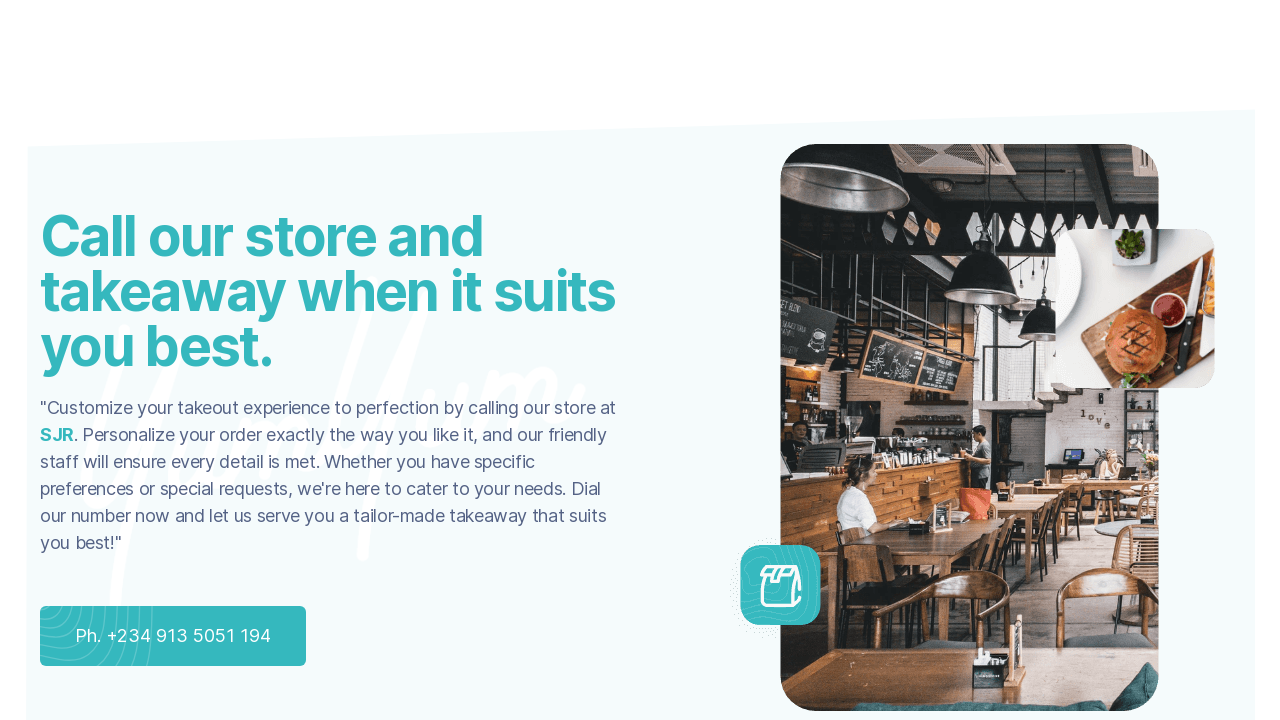

Waited 1 second for content to load
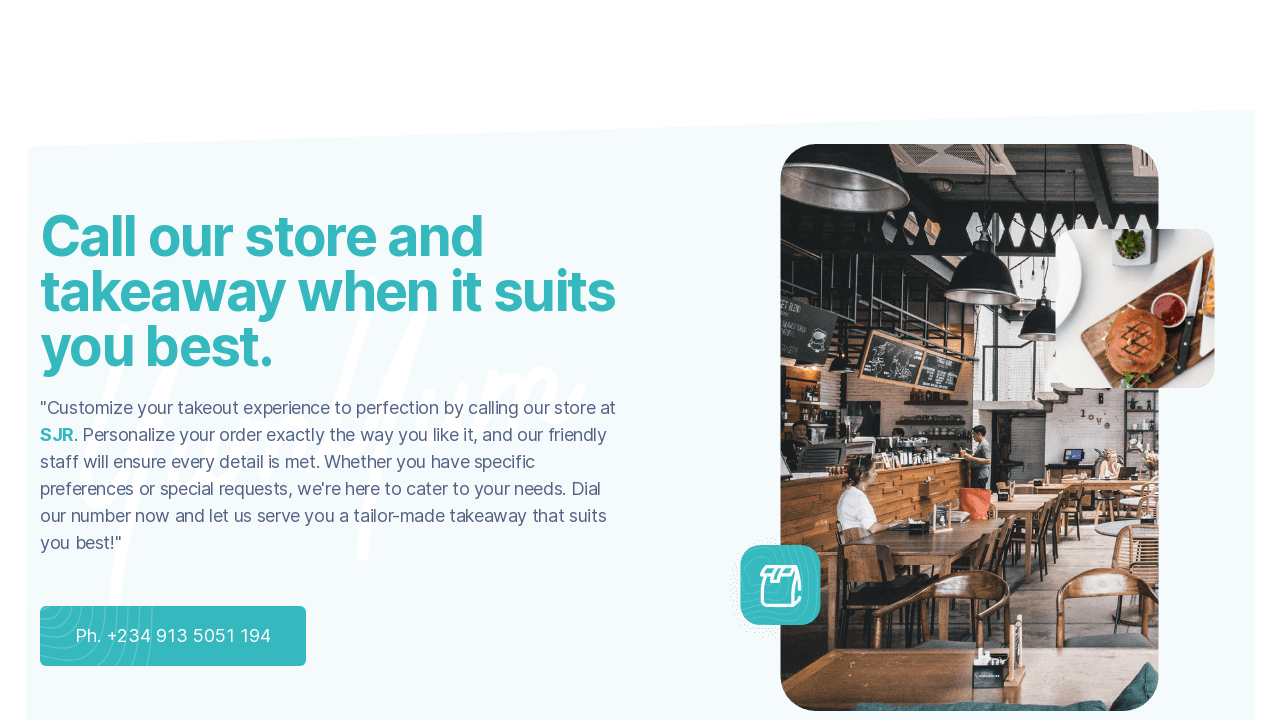

Retrieved current scroll height
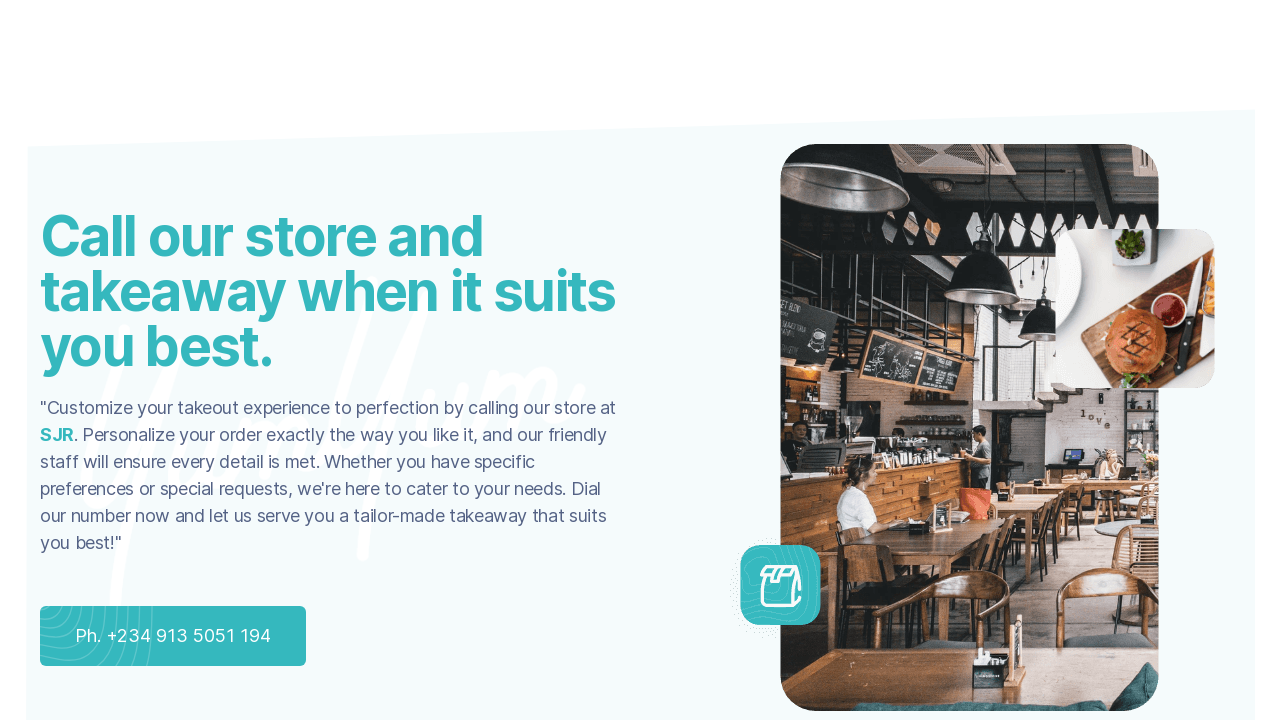

Retrieved previous scroll height
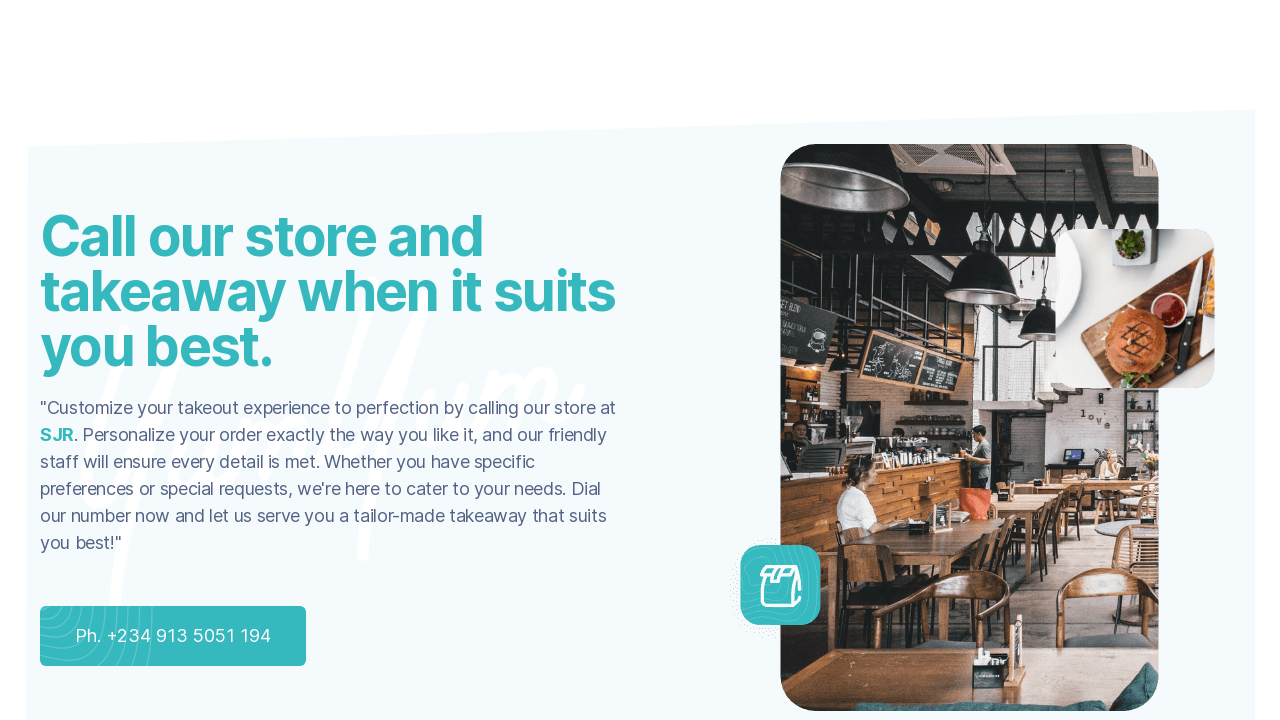

Scrolled down by one window height
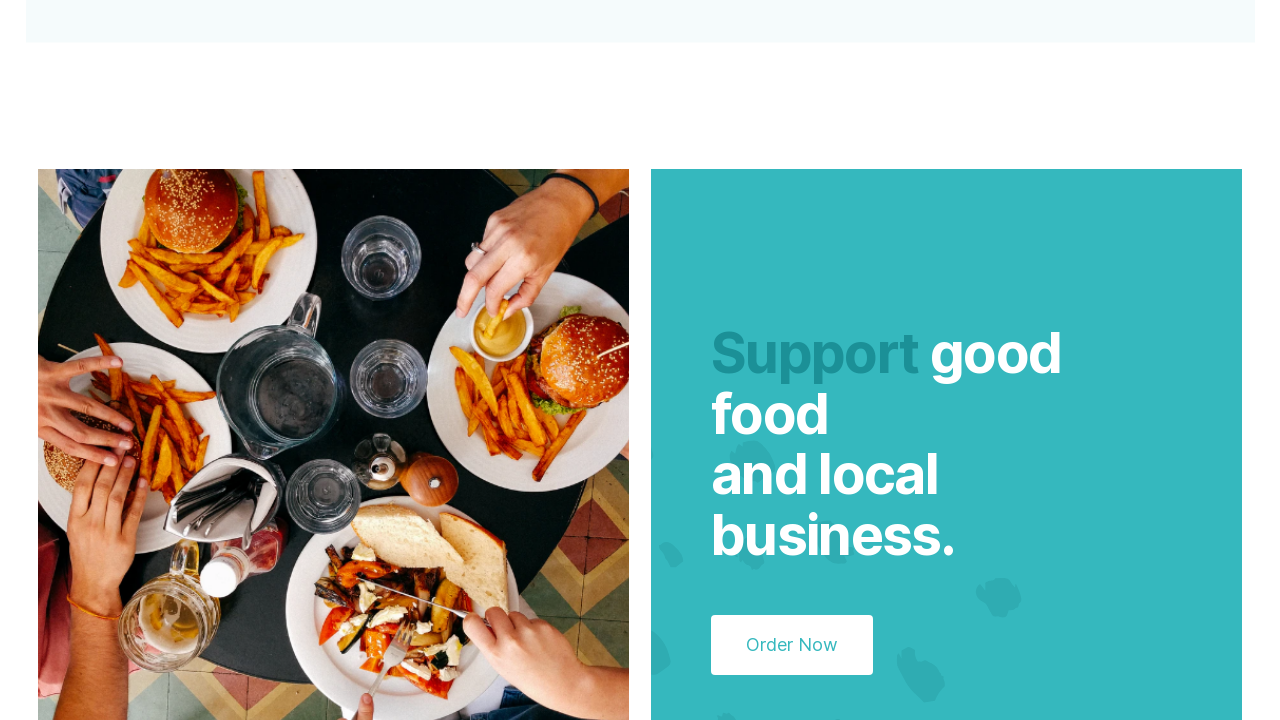

Waited 1 second for content to load
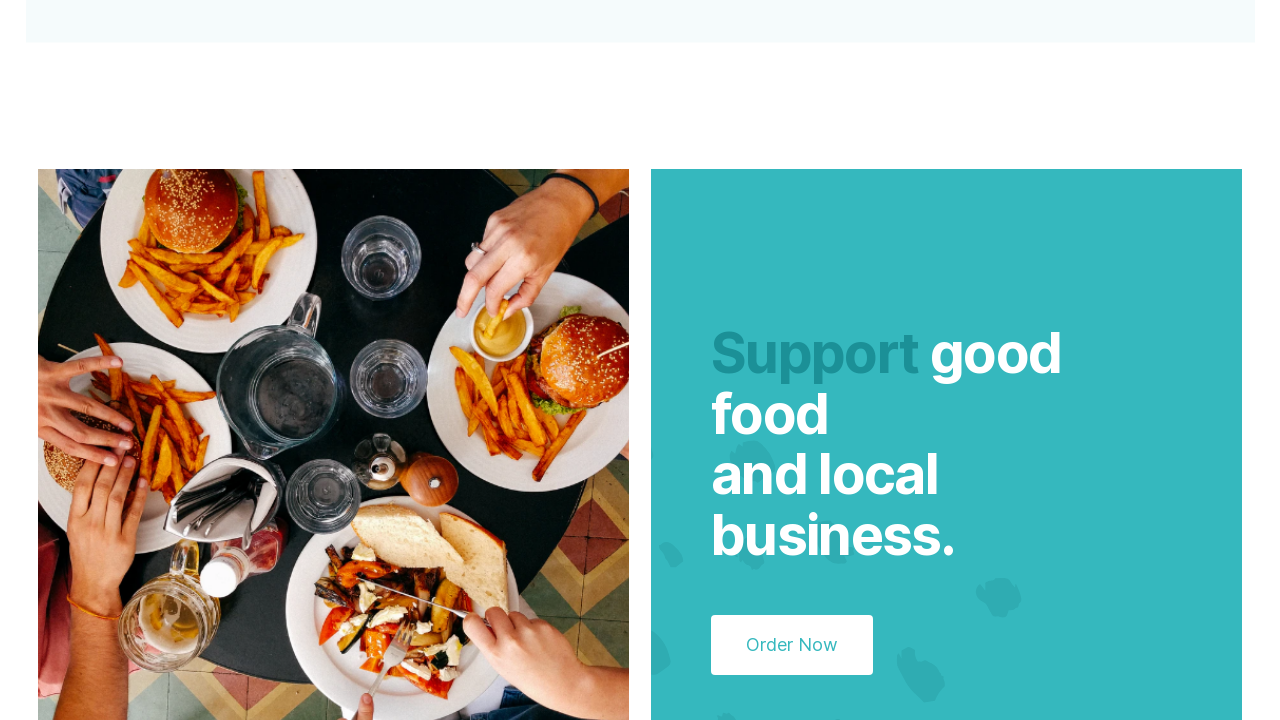

Retrieved current scroll height
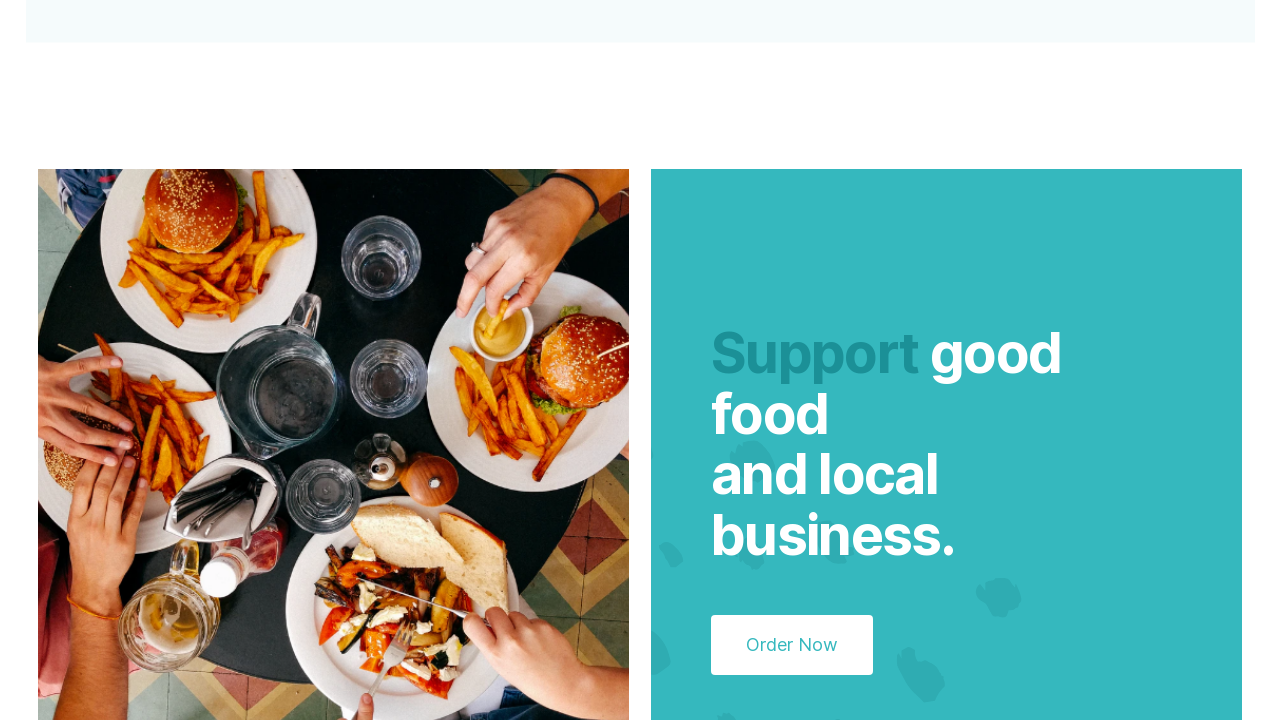

Retrieved previous scroll height
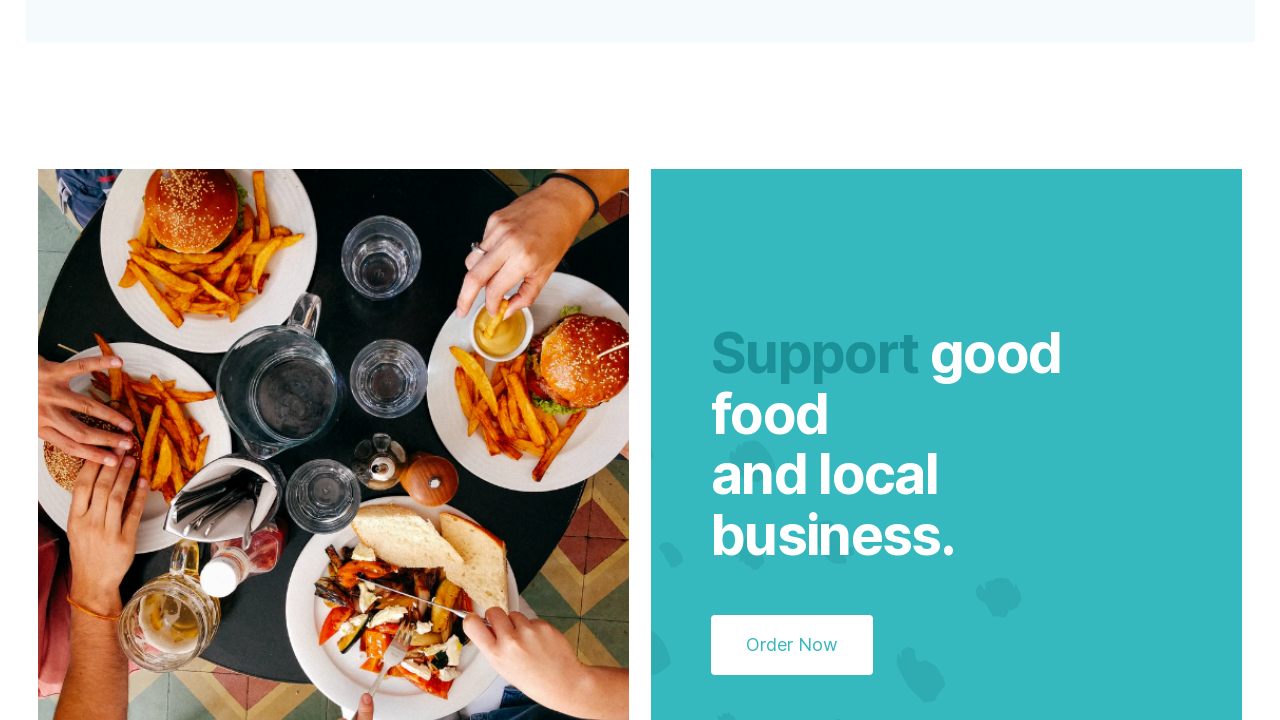

Scrolled down by one window height
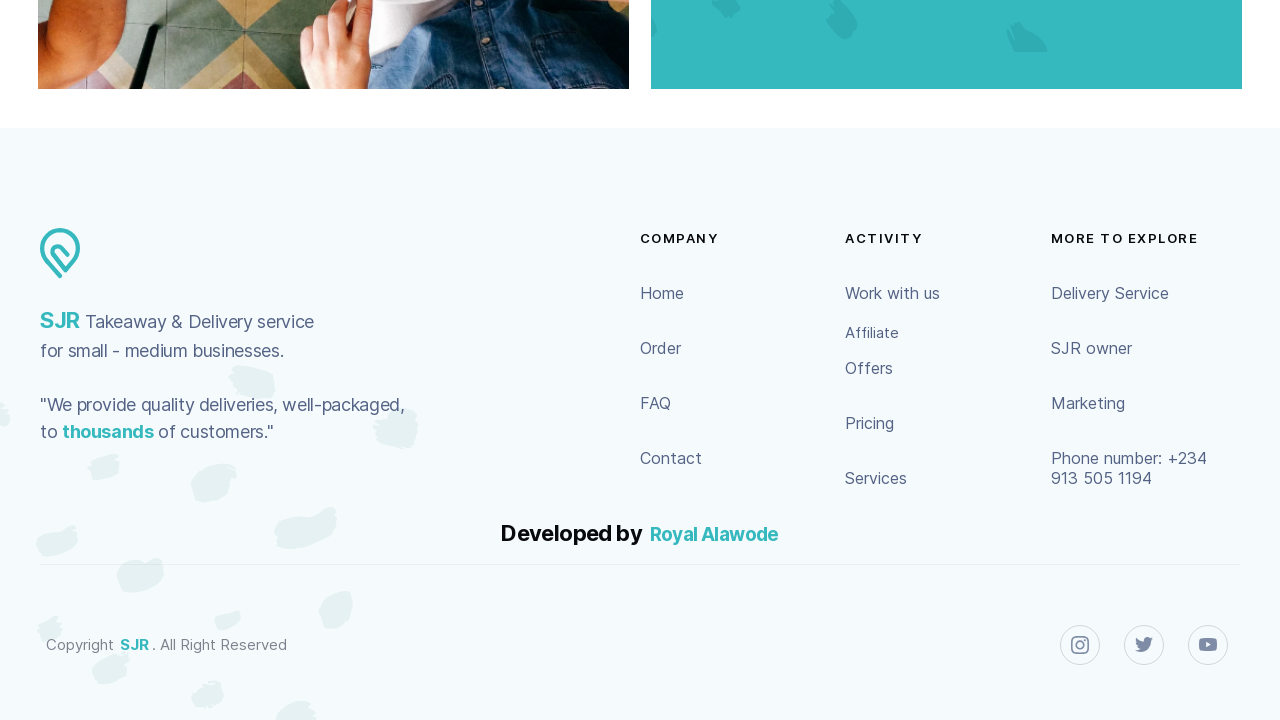

Waited 1 second for content to load
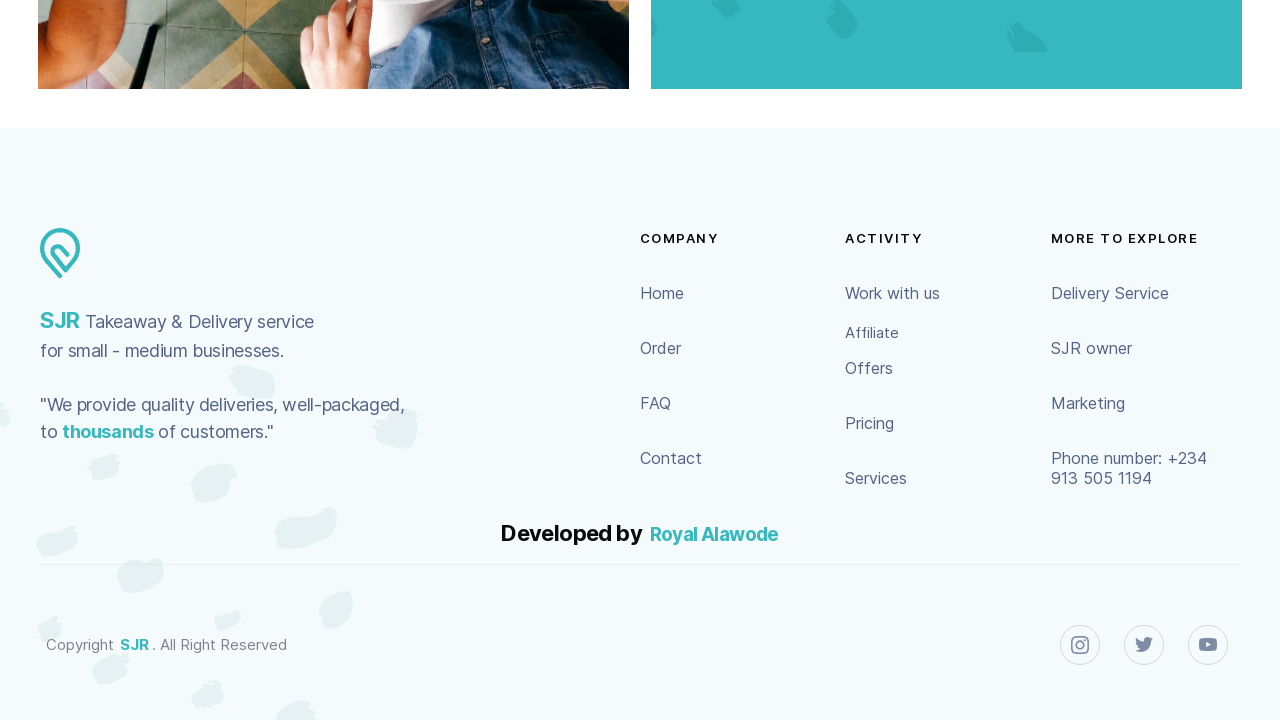

Retrieved current scroll height
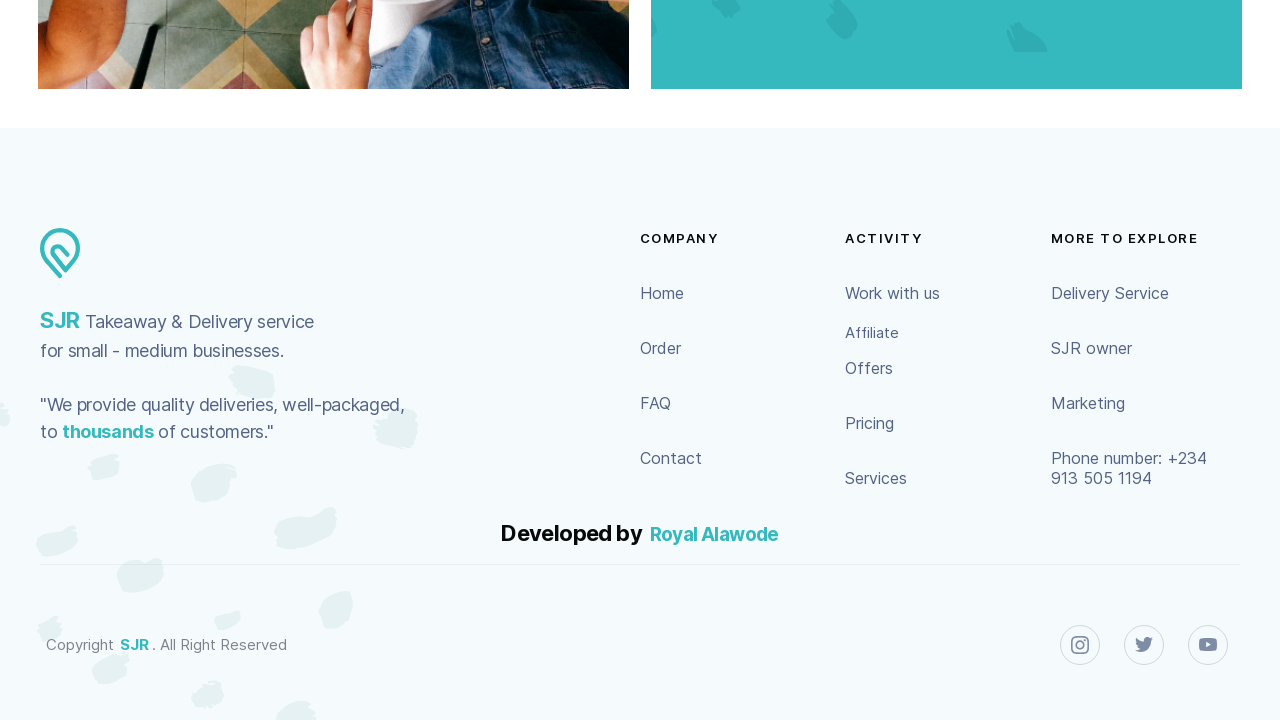

Retrieved previous scroll height
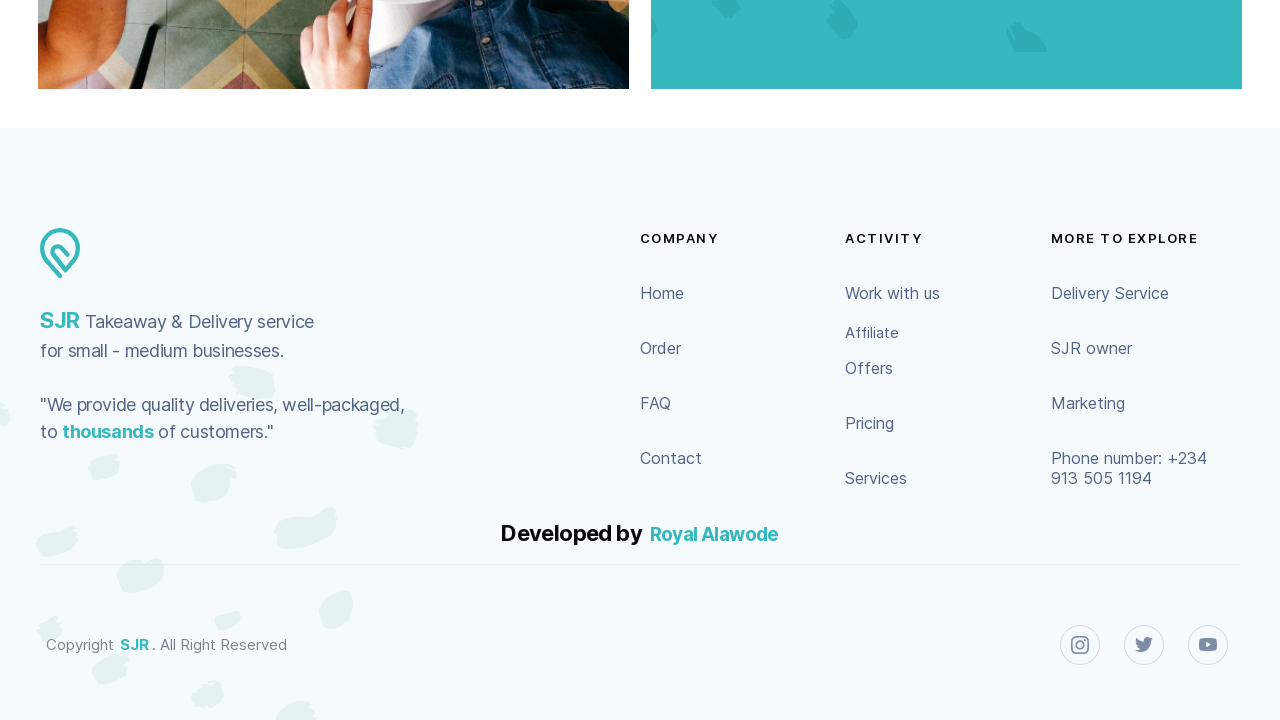

Scrolled down by one window height
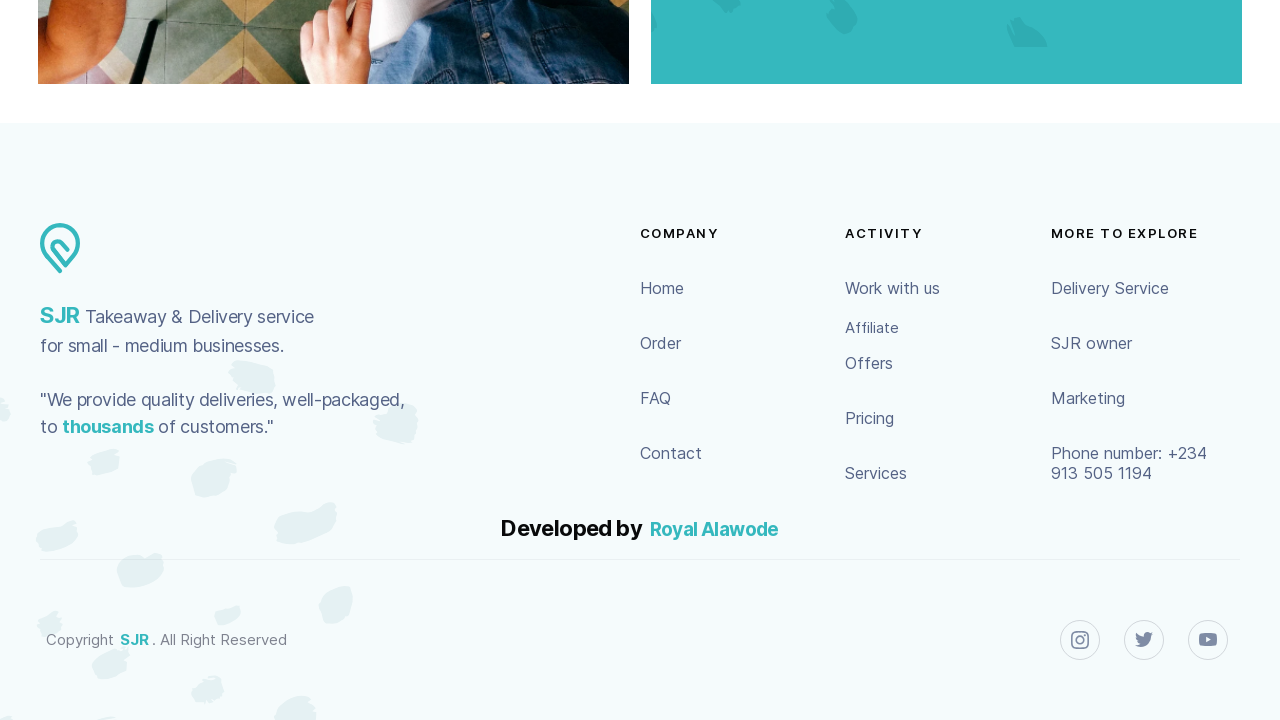

Waited 1 second for content to load
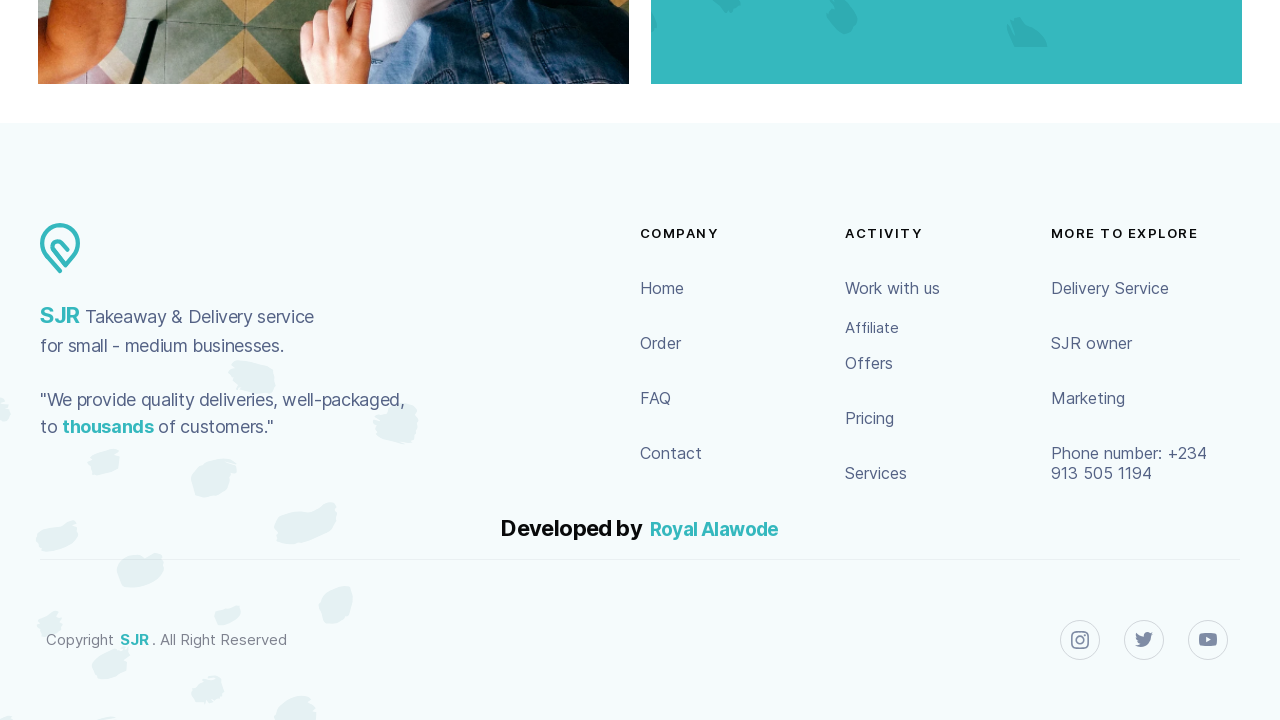

Retrieved current scroll height
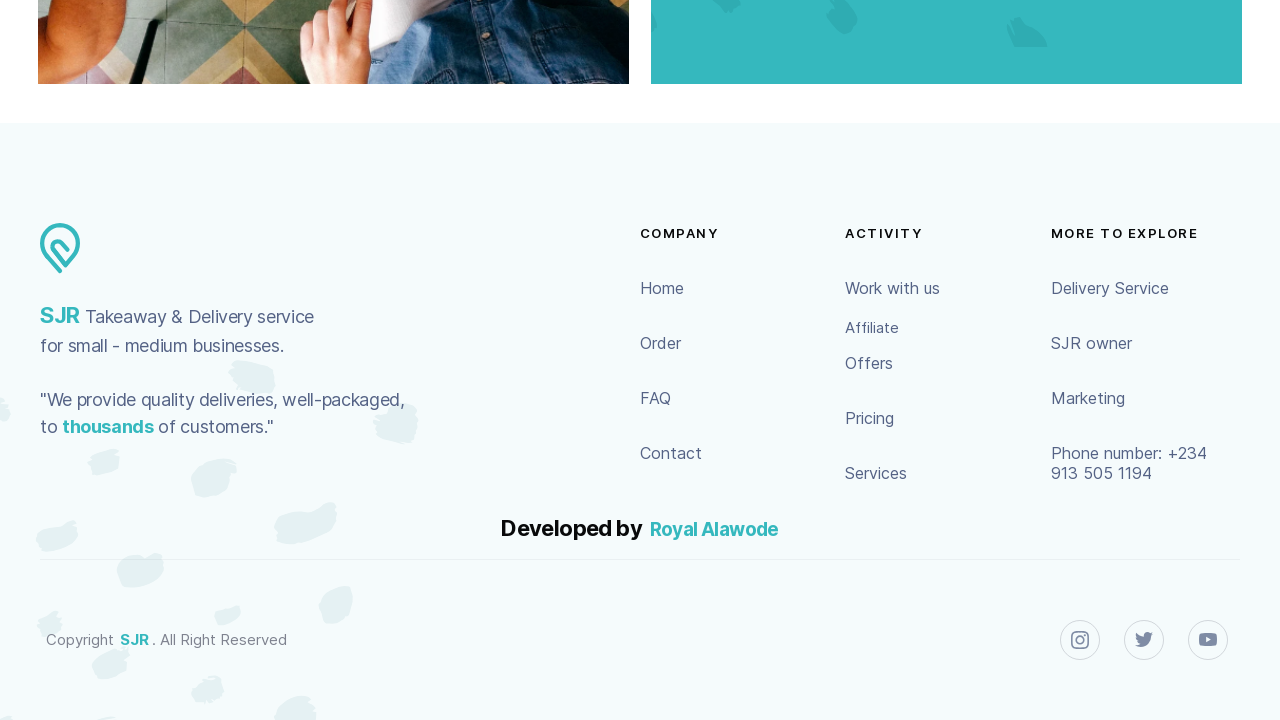

Retrieved previous scroll height
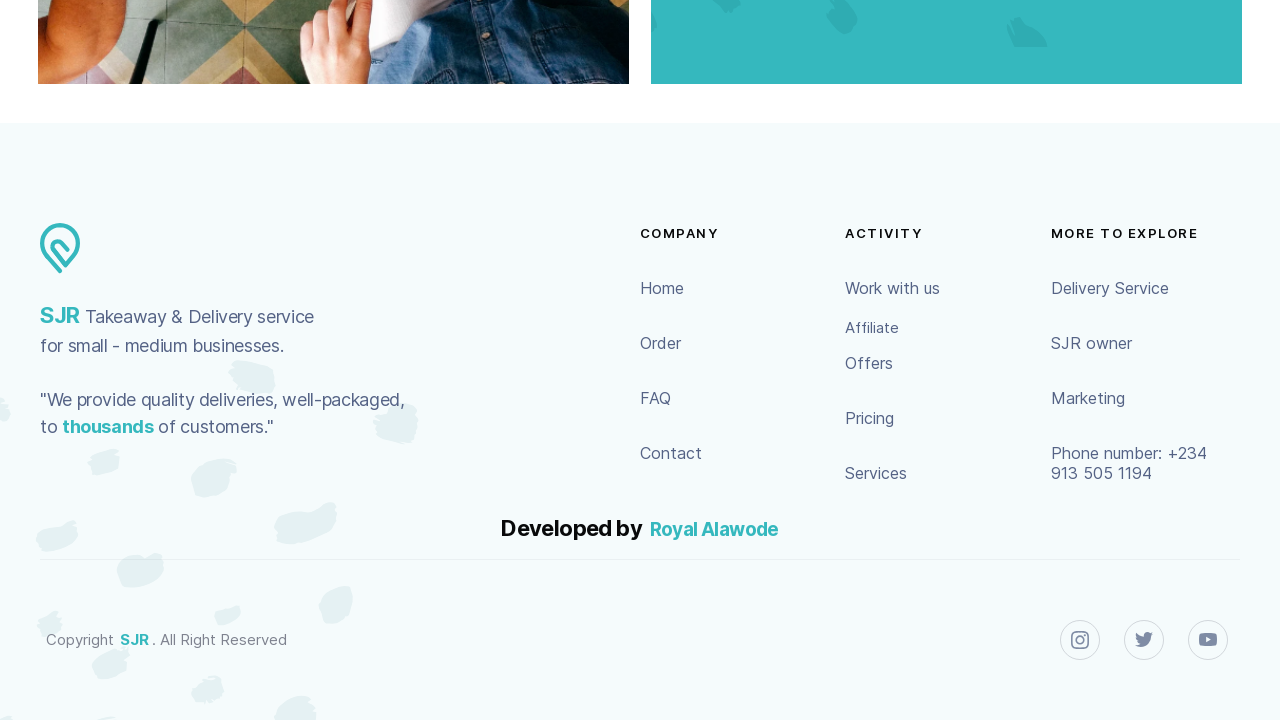

Scrolled down by one window height
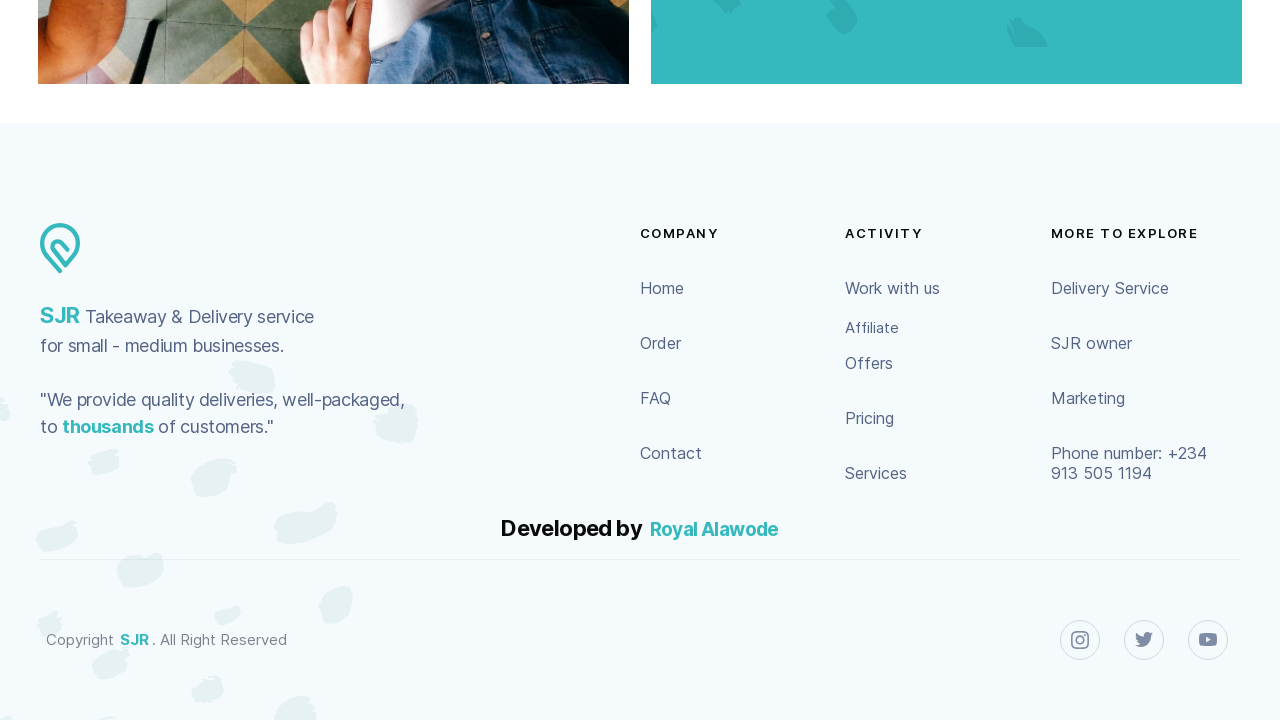

Waited 1 second for content to load
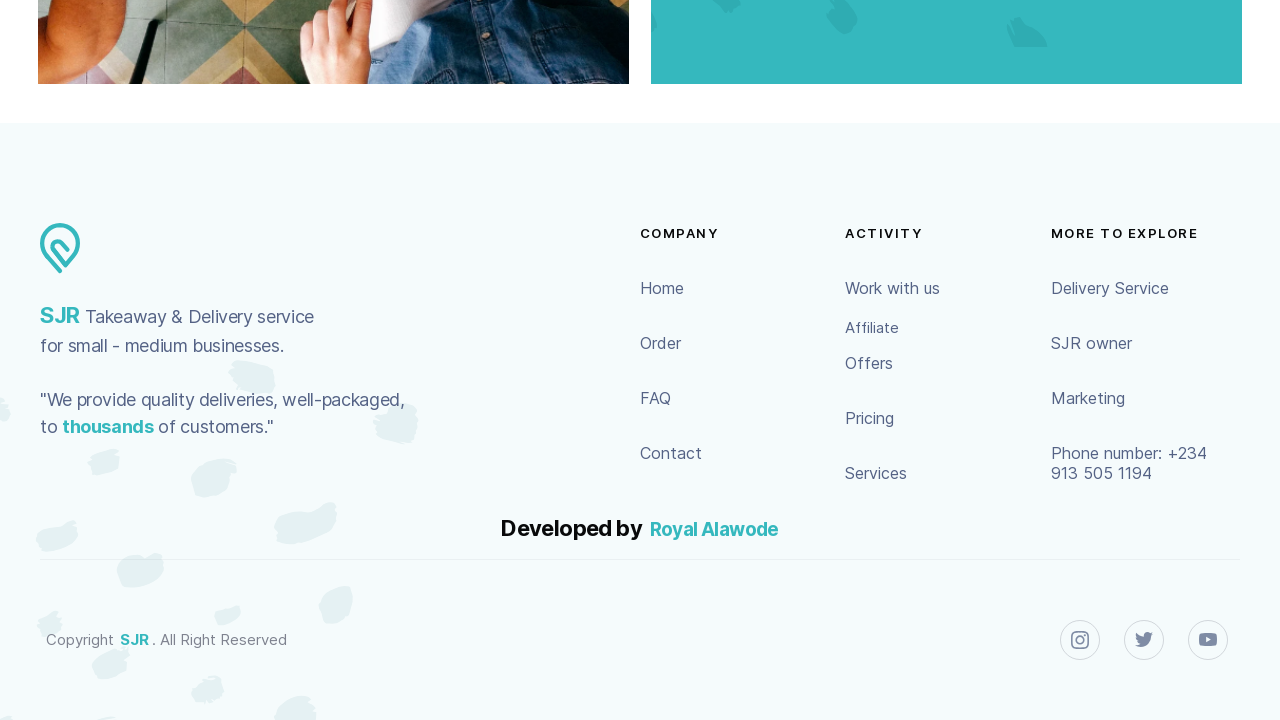

Retrieved current scroll height
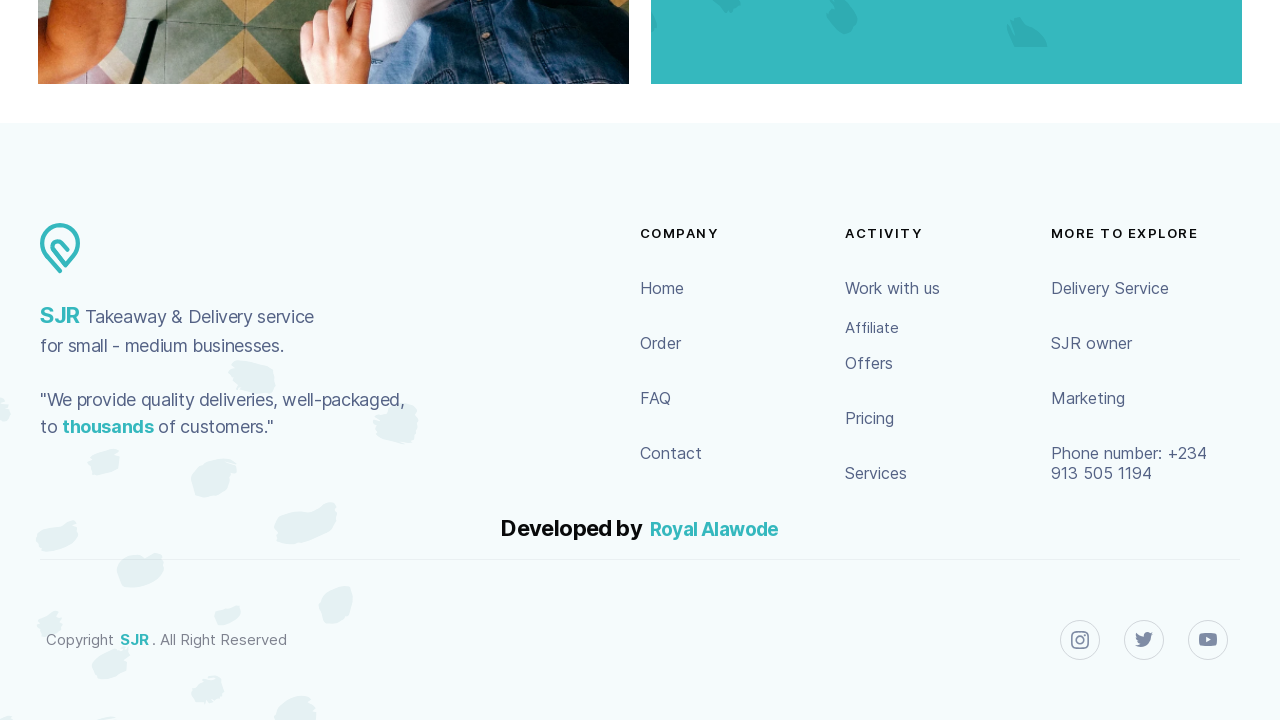

Reached bottom of page - no more content to scroll
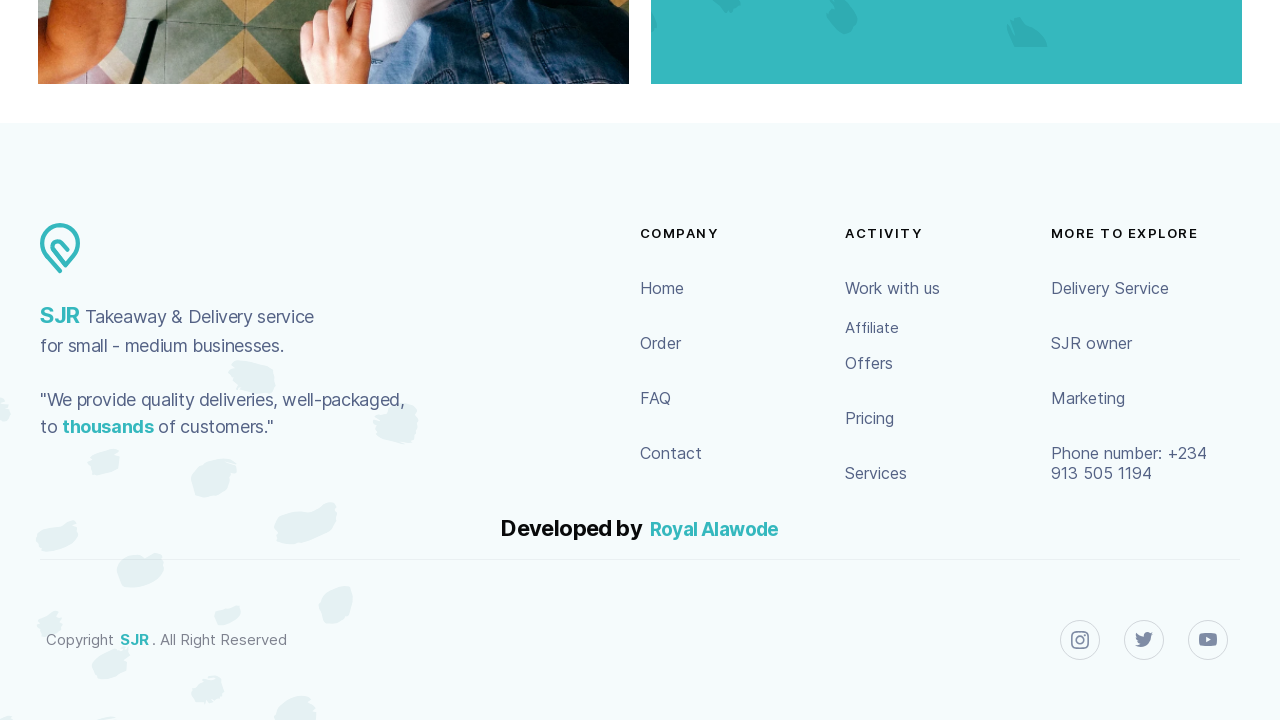

Finished scrolling to bottom of starting page (https://sjr.pages.dev/)
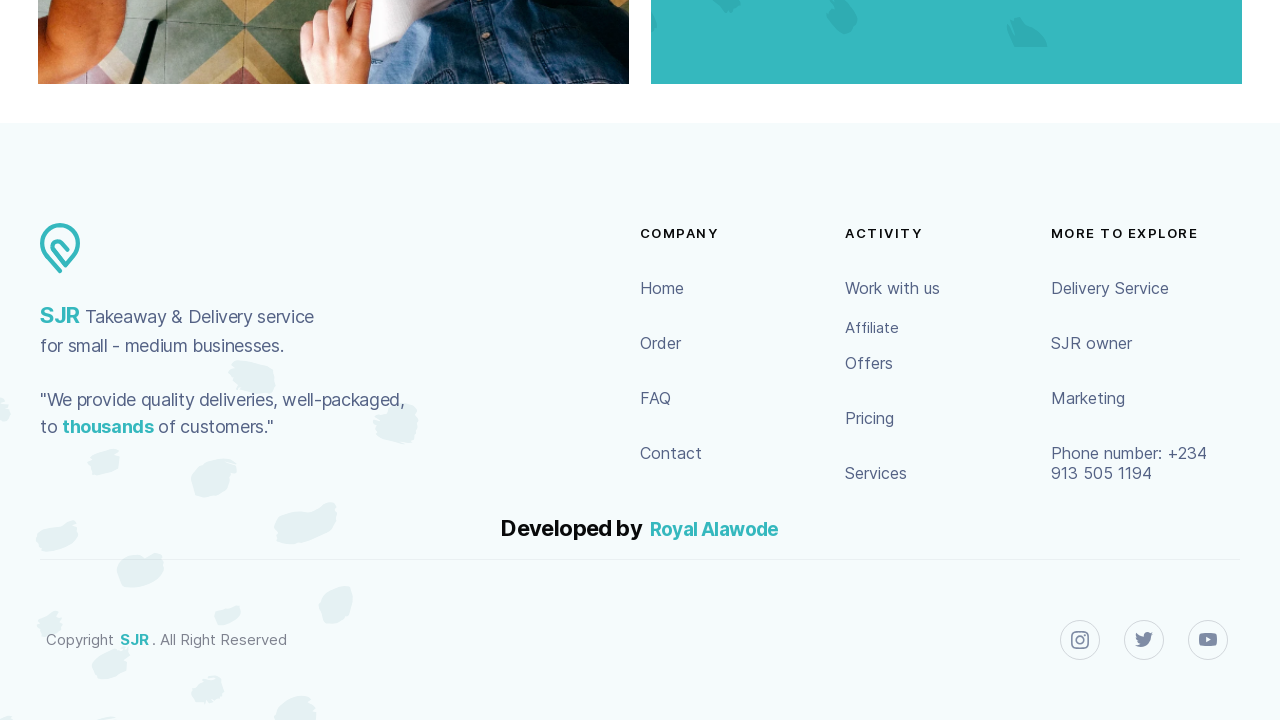

Navigated to order page
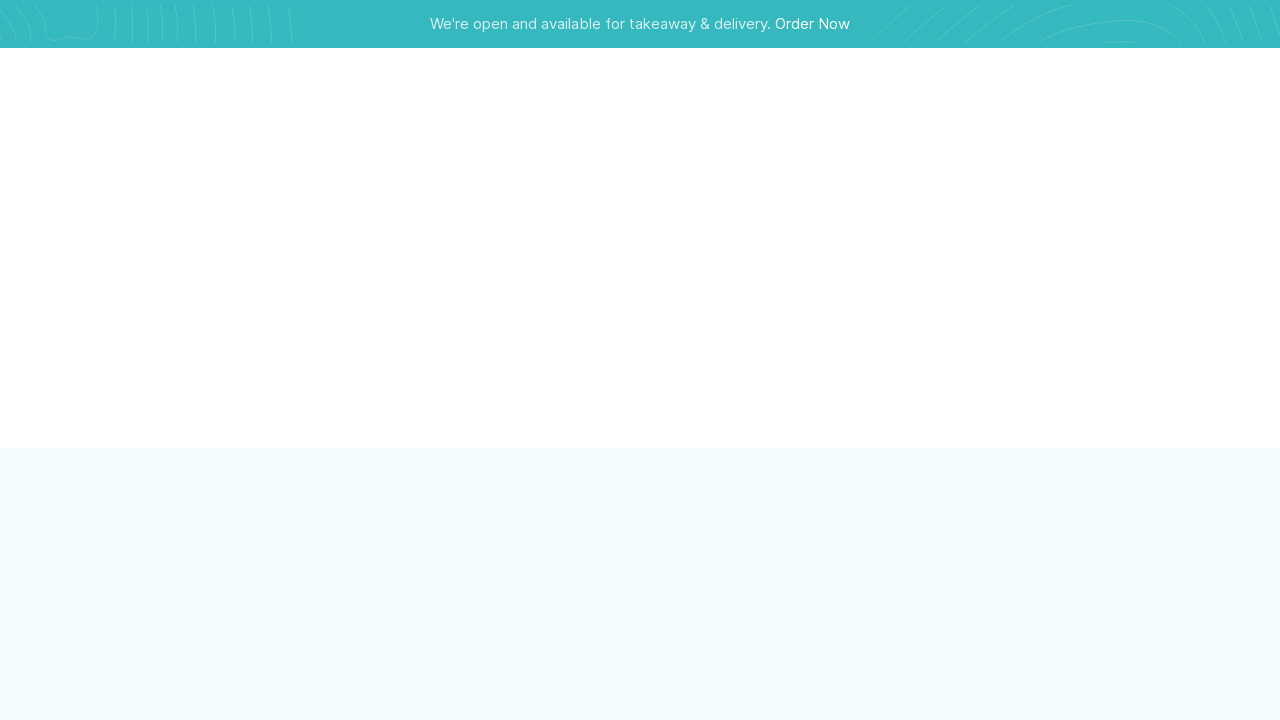

Retrieved previous scroll height
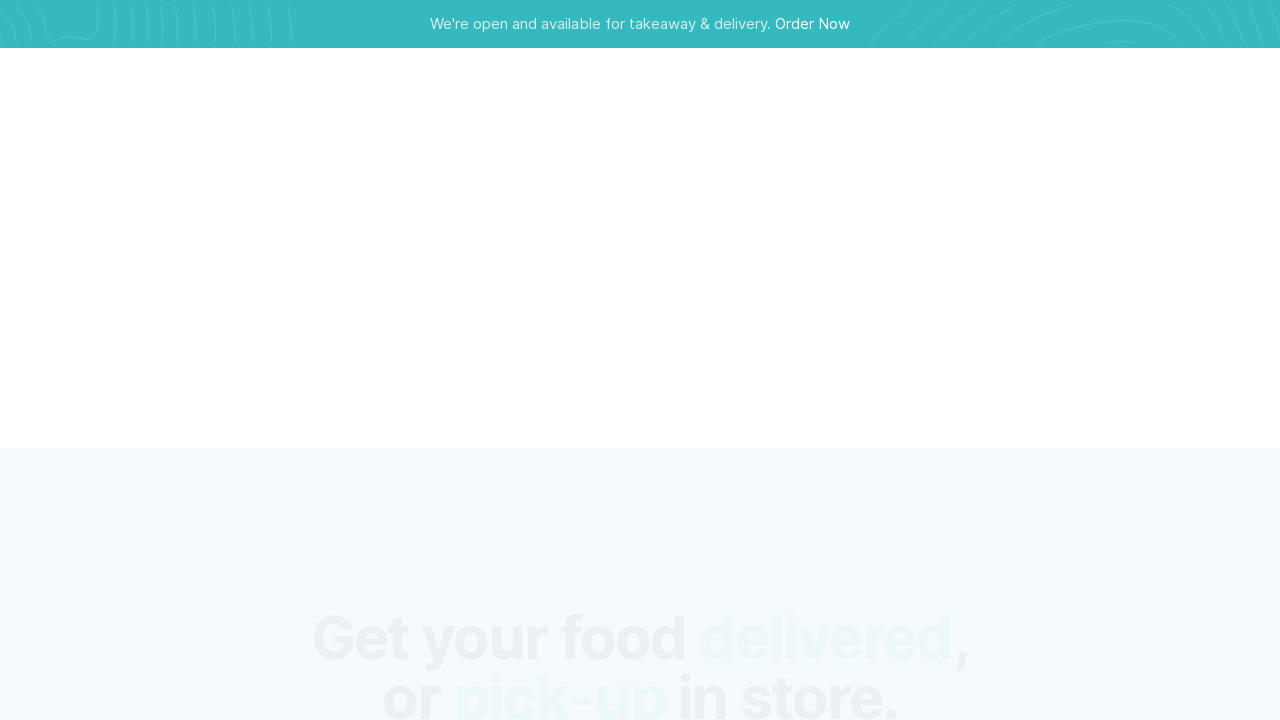

Scrolled down by one window height
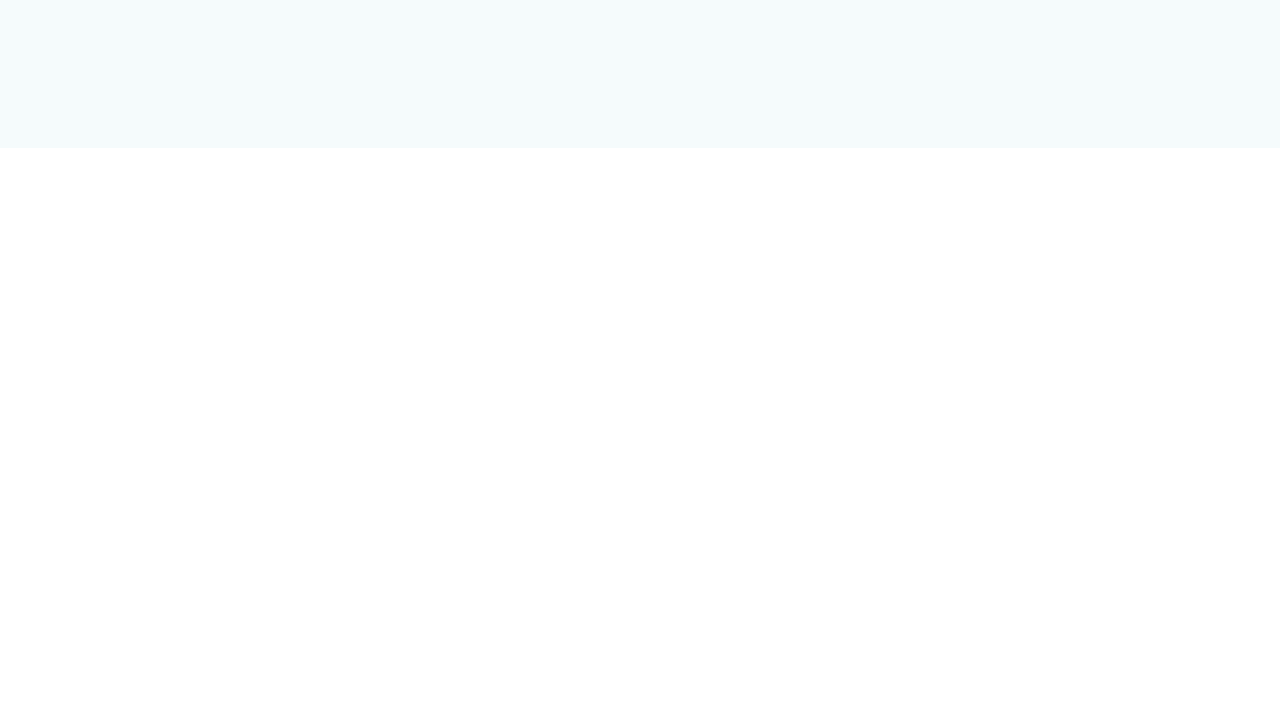

Waited 1 second for content to load
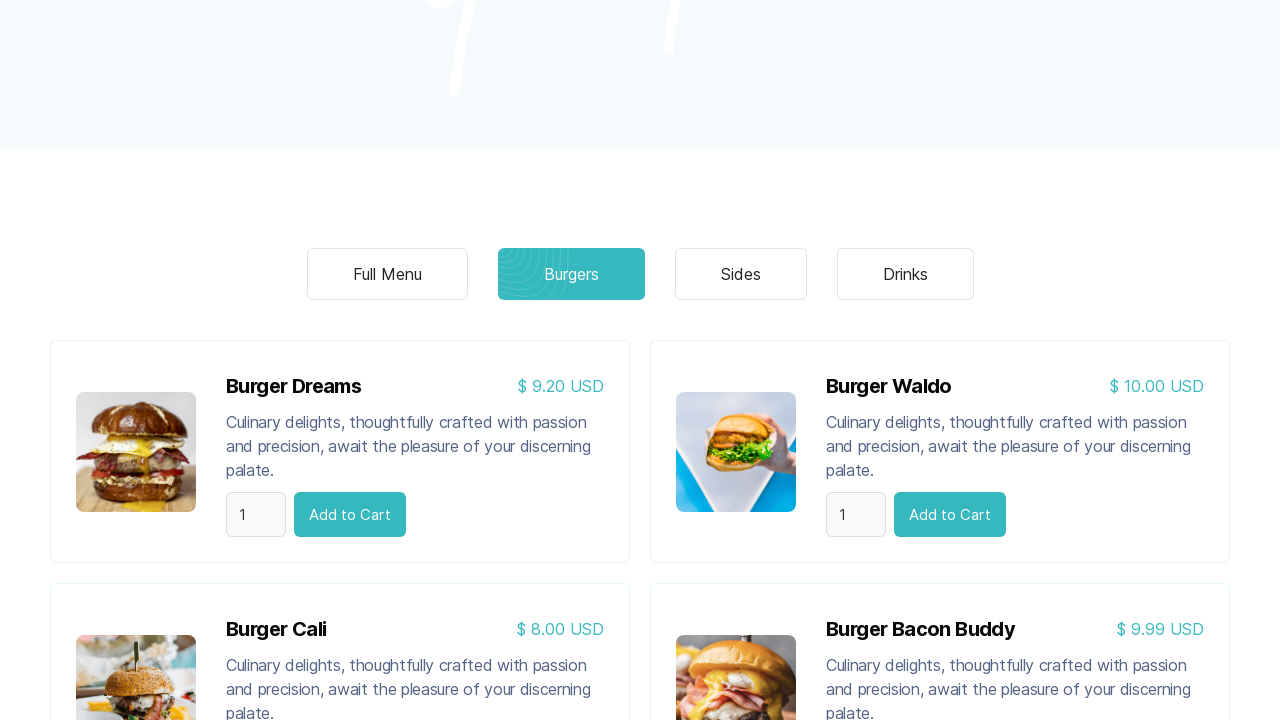

Retrieved current scroll height
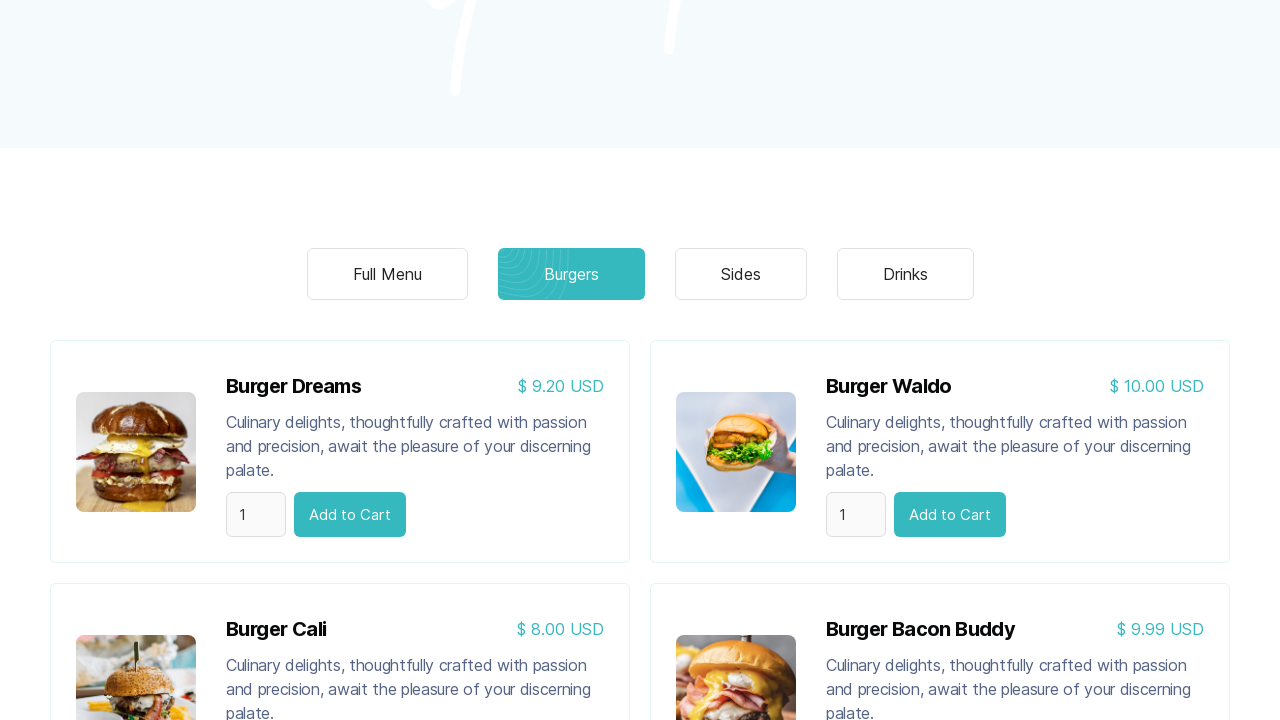

Retrieved previous scroll height
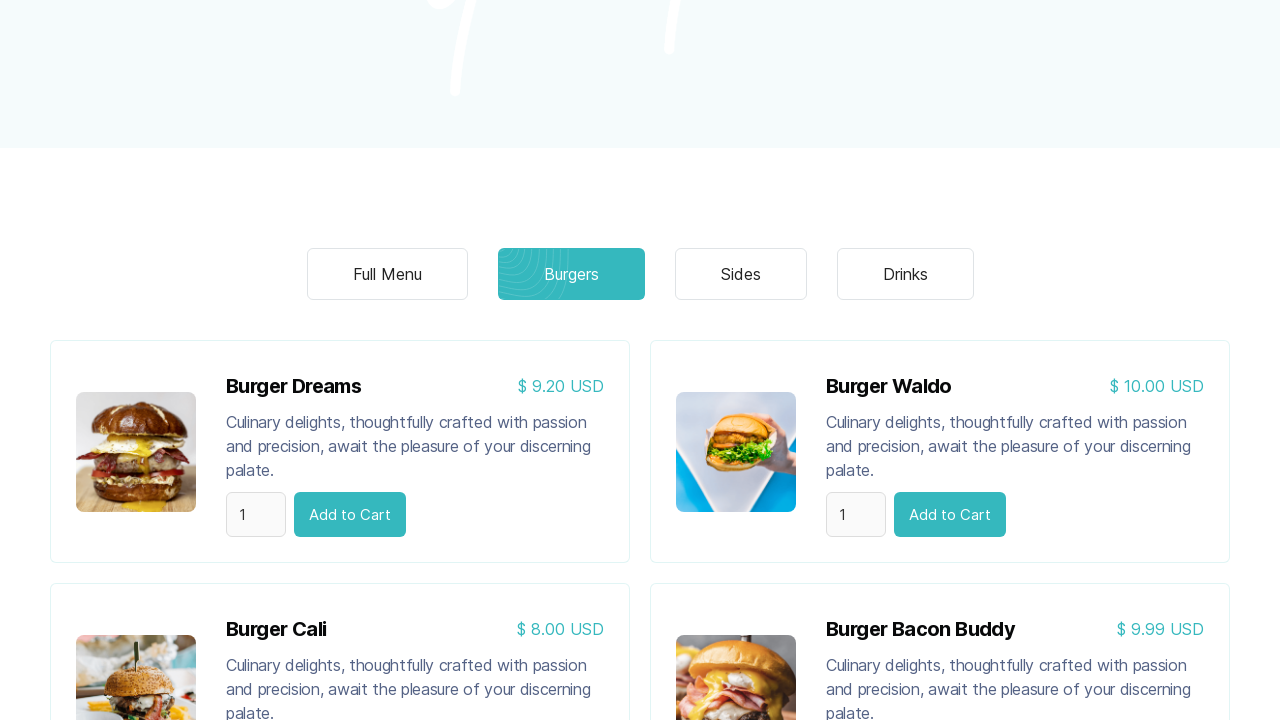

Scrolled down by one window height
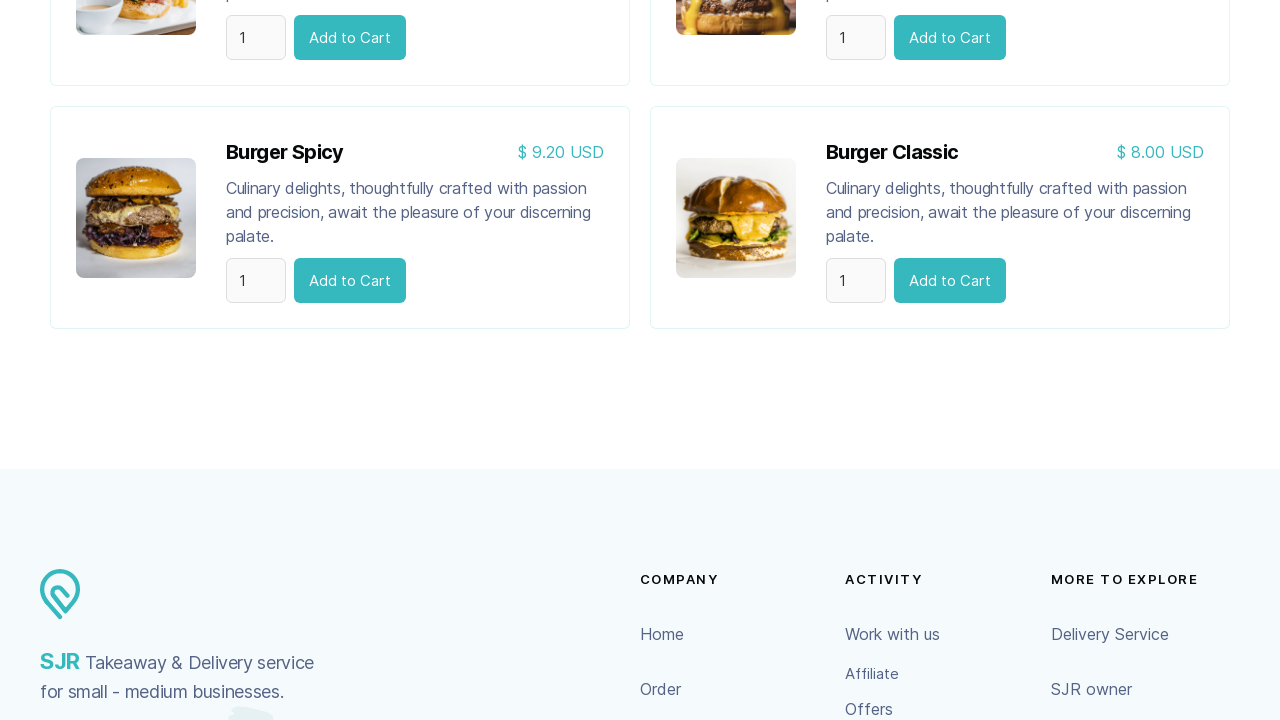

Waited 1 second for content to load
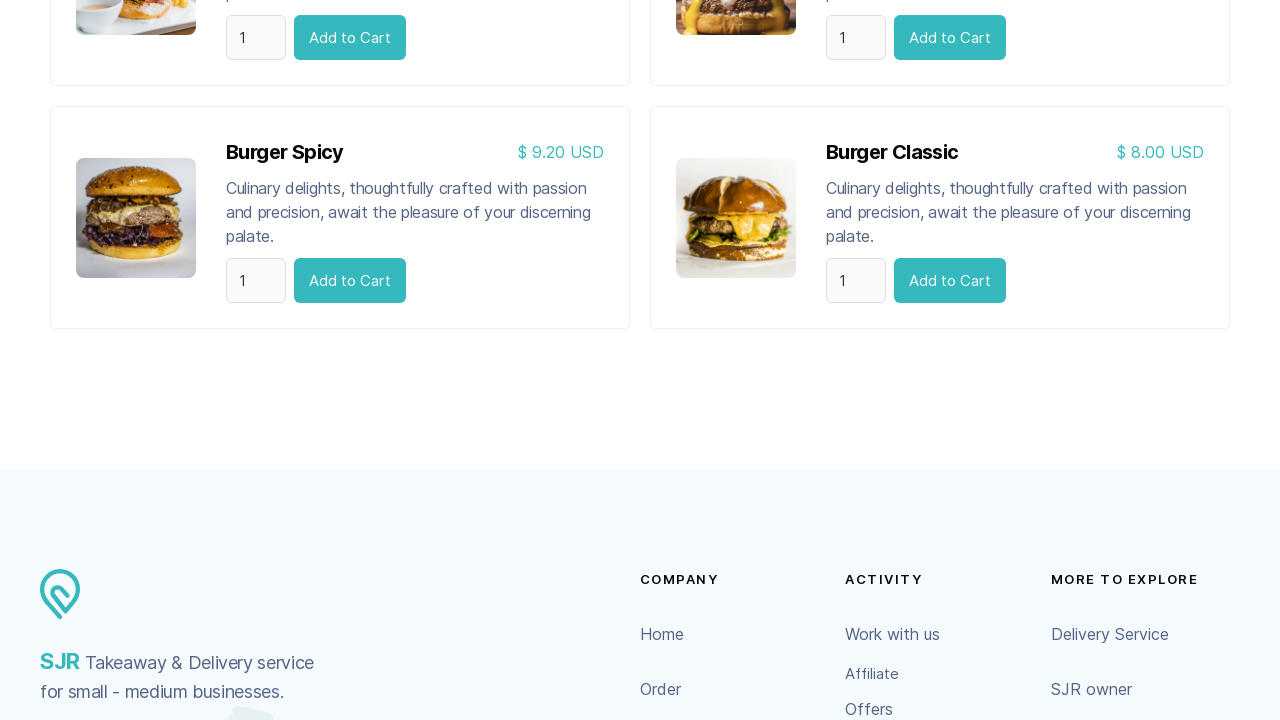

Retrieved current scroll height
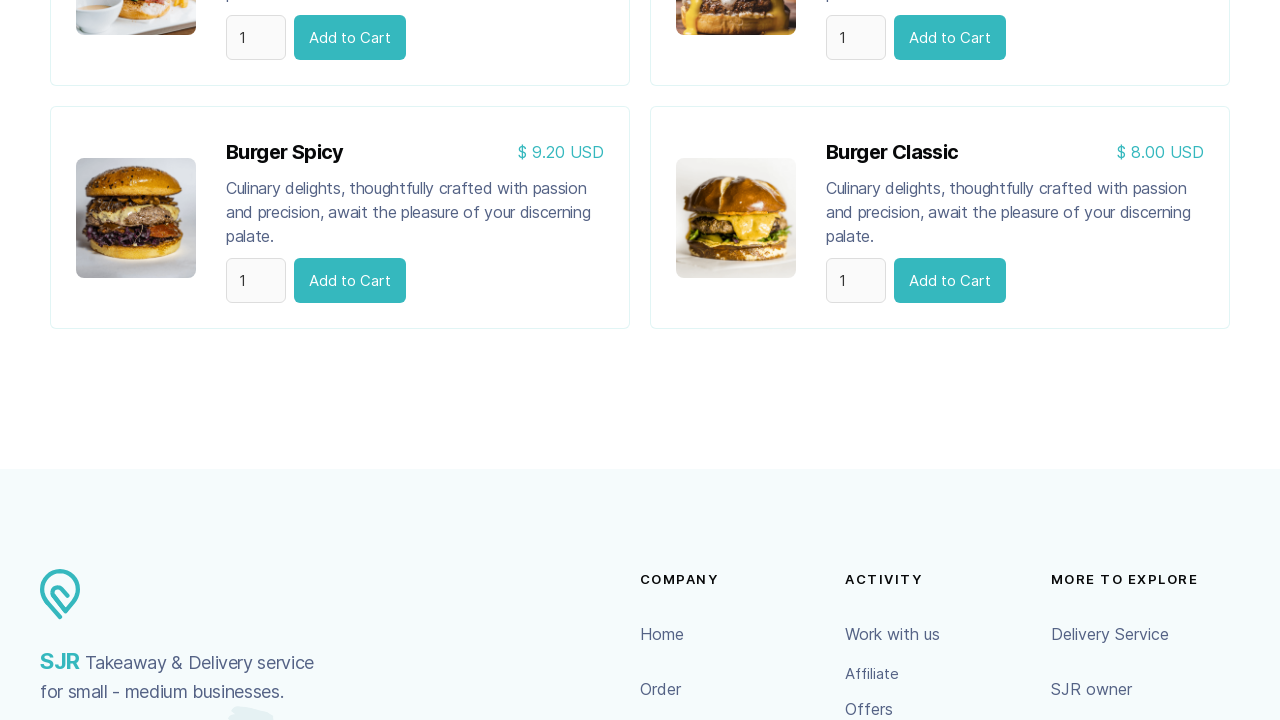

Retrieved previous scroll height
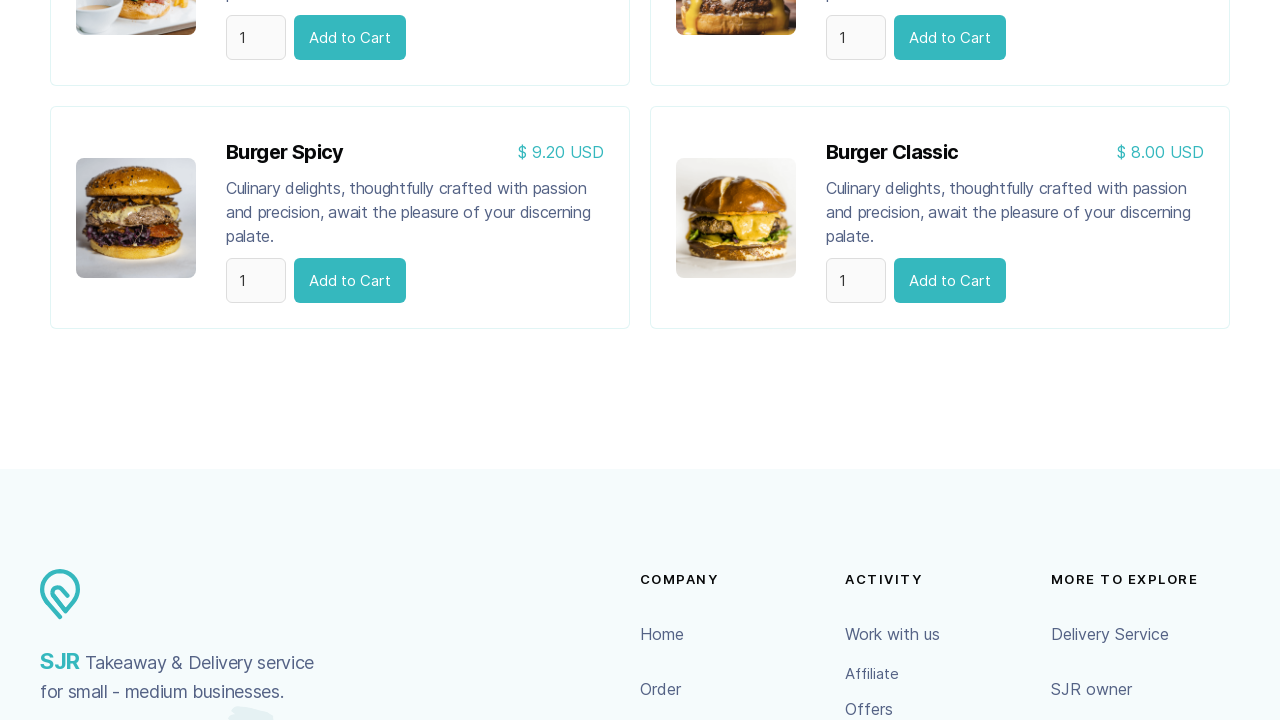

Scrolled down by one window height
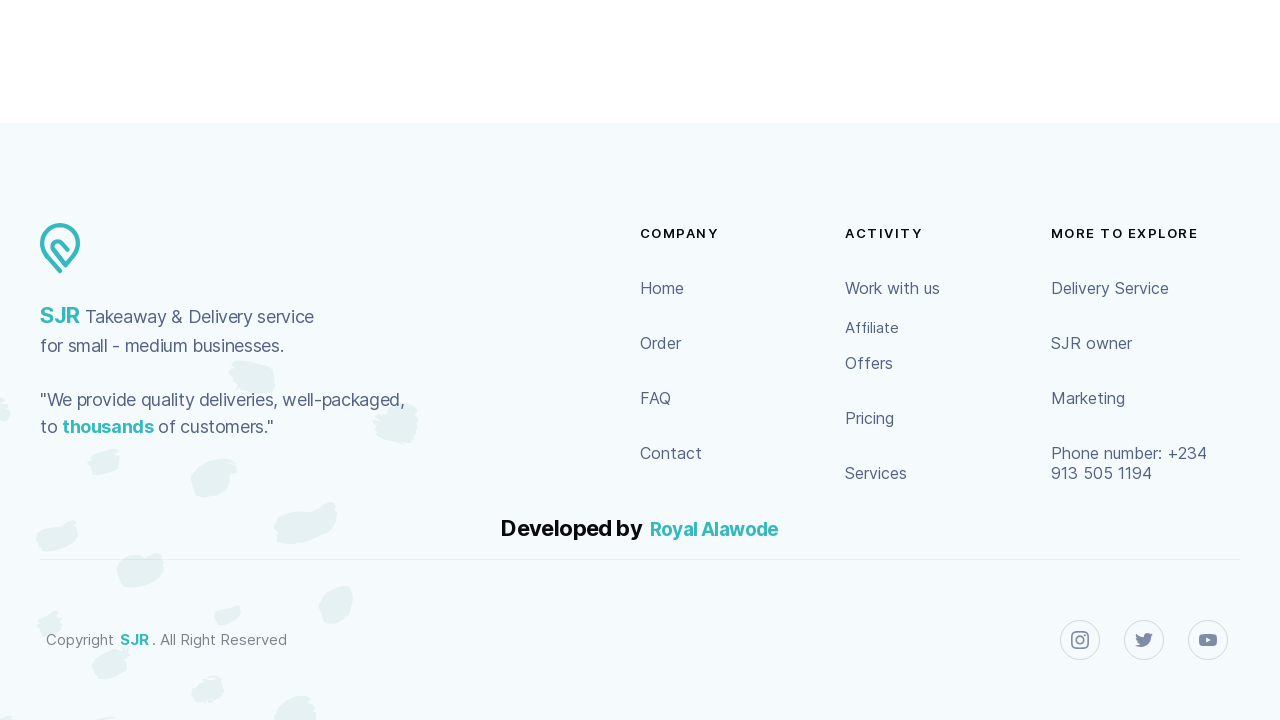

Waited 1 second for content to load
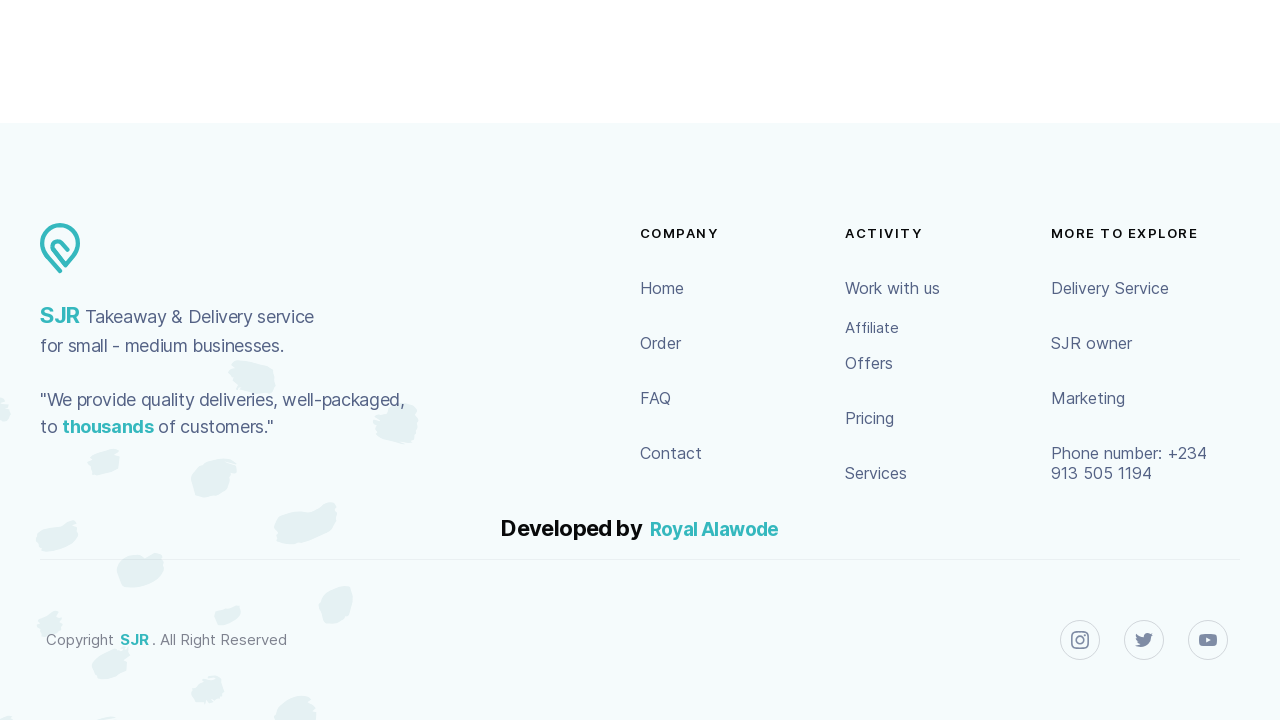

Retrieved current scroll height
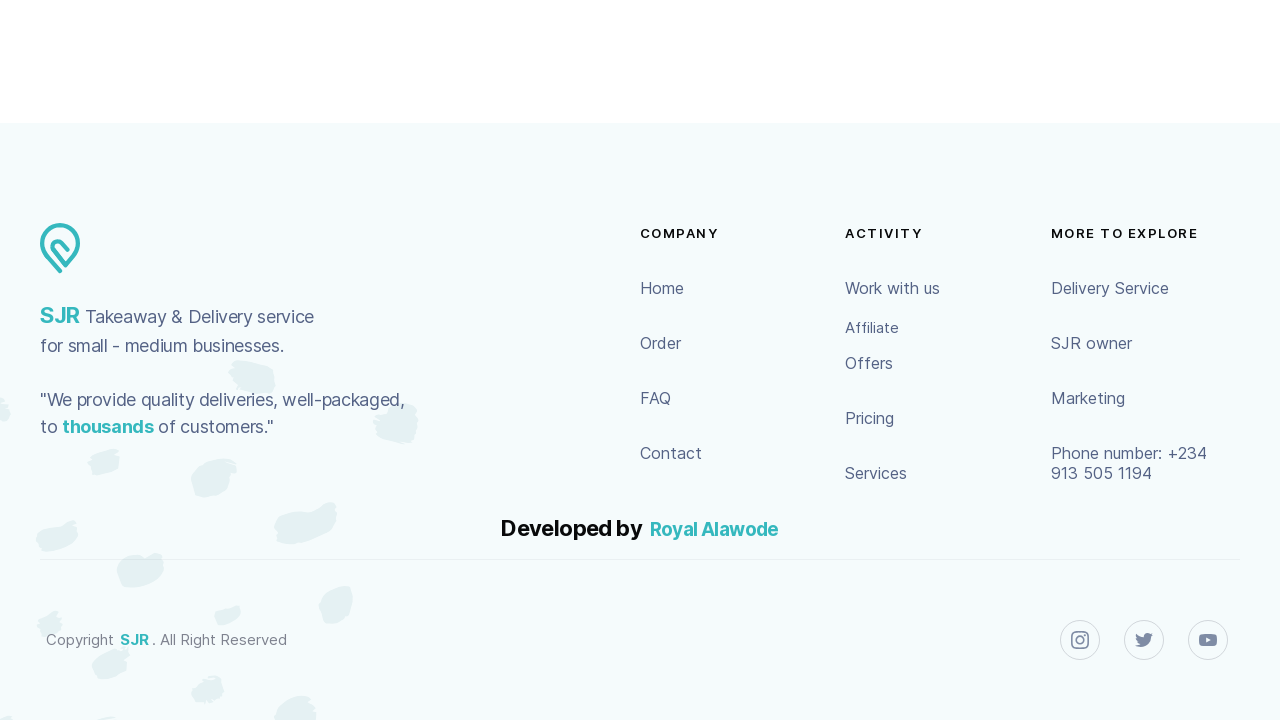

Retrieved previous scroll height
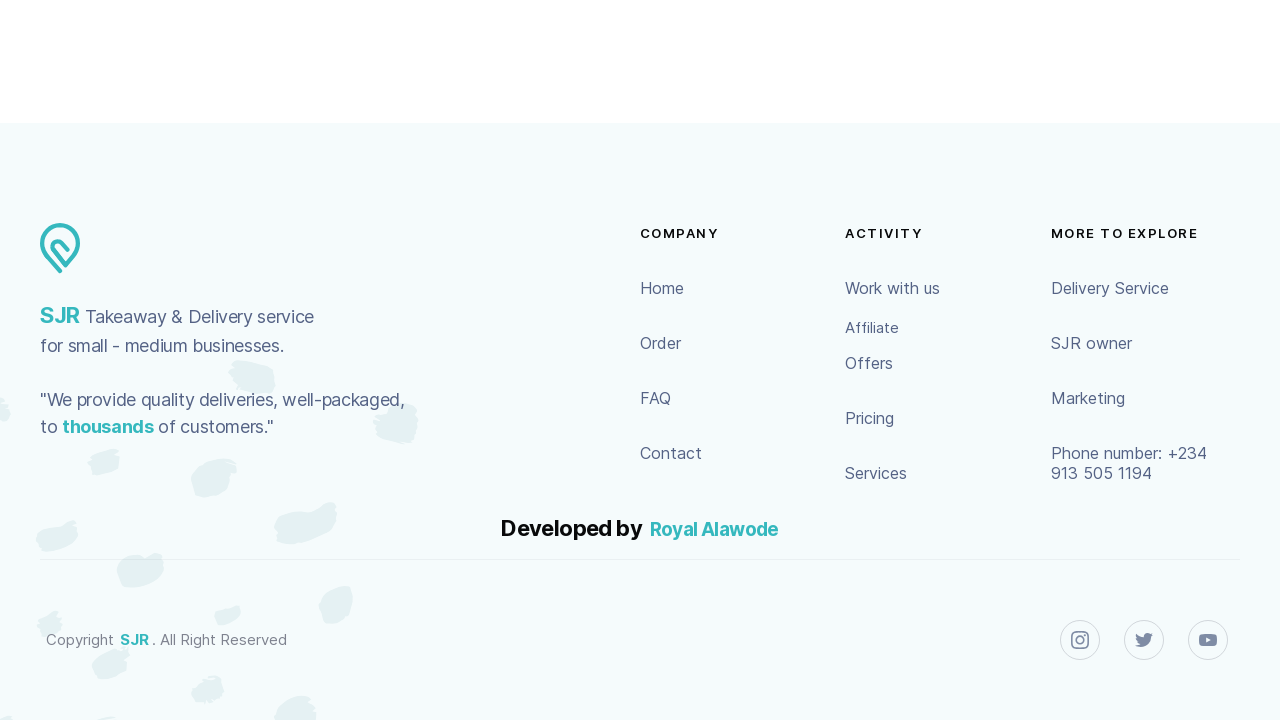

Scrolled down by one window height
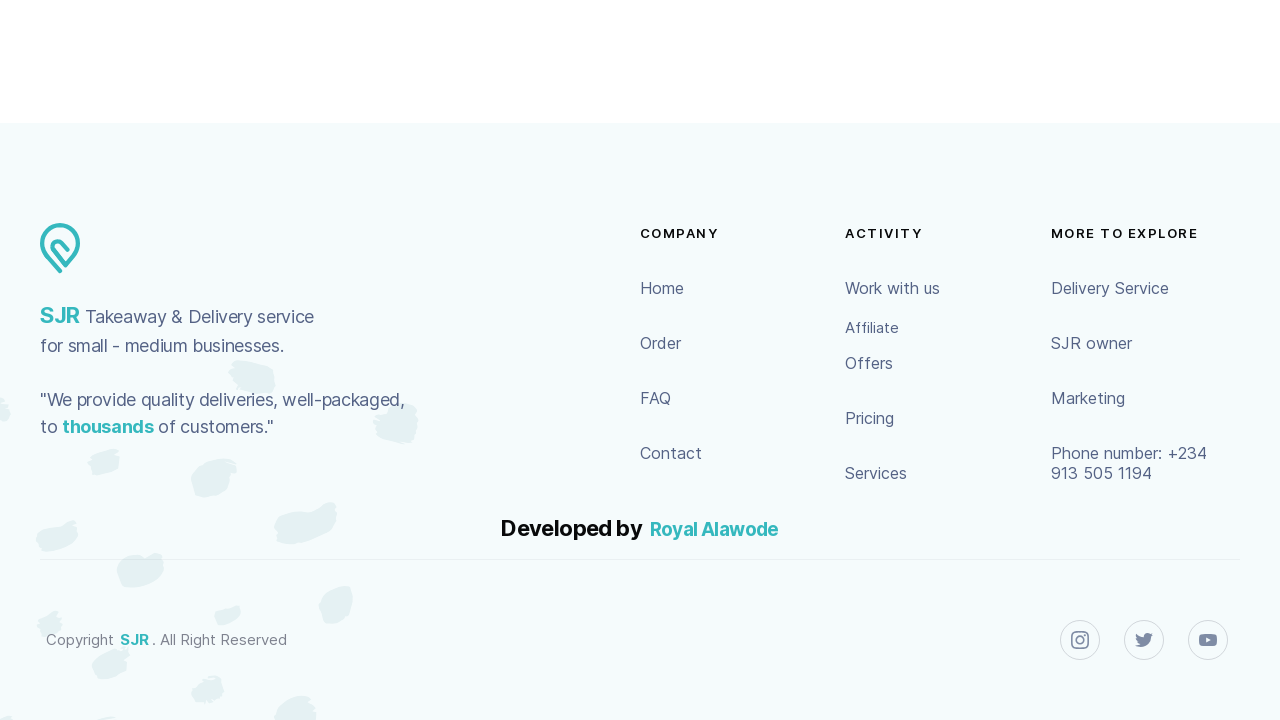

Waited 1 second for content to load
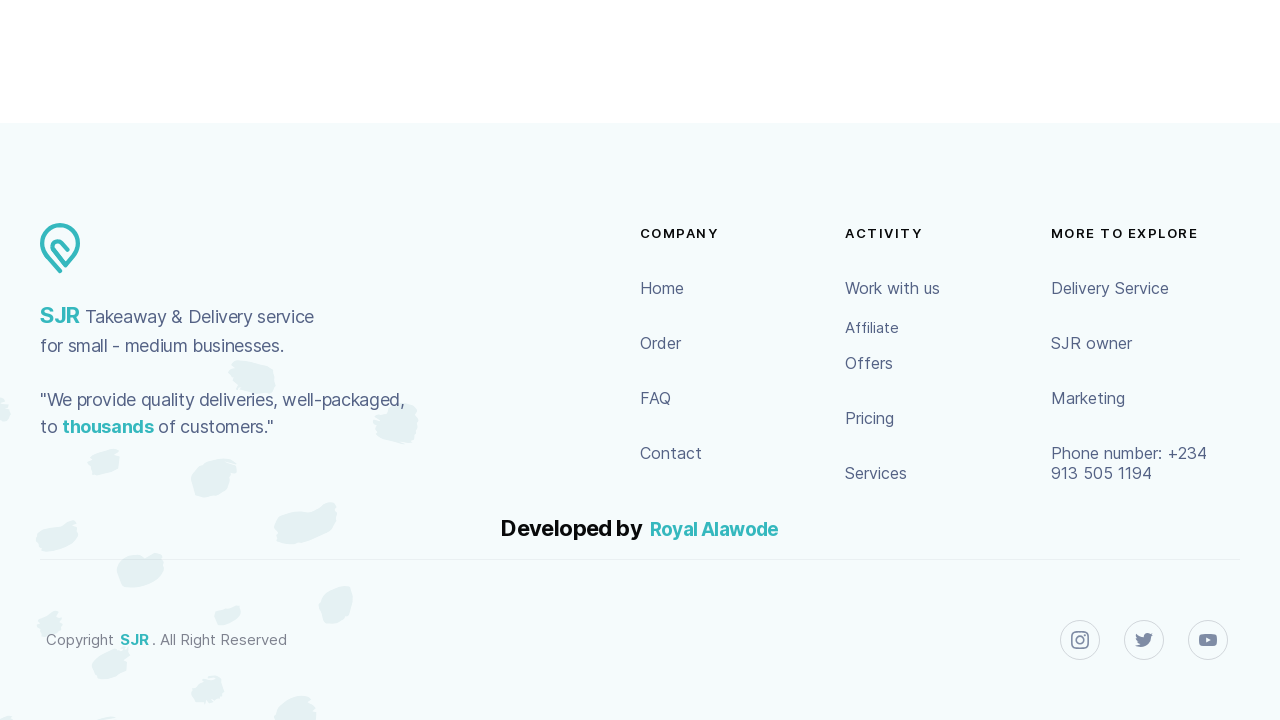

Retrieved current scroll height
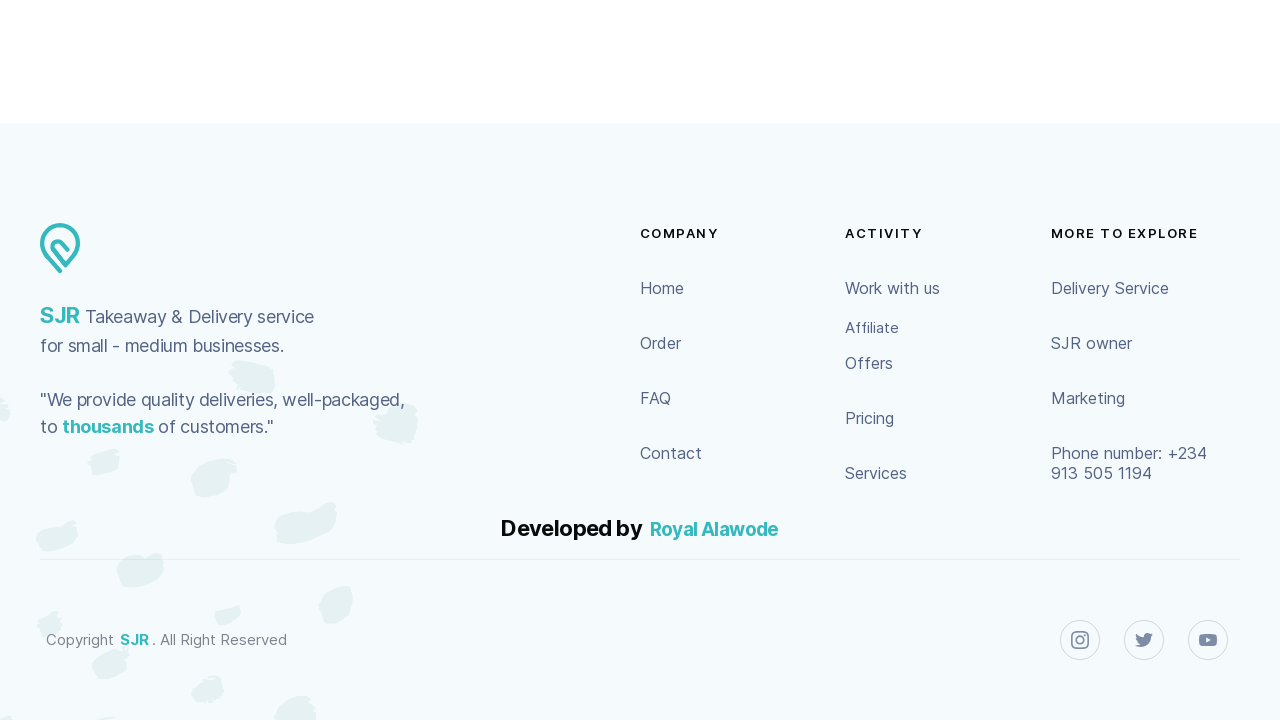

Reached bottom of page - no more content to scroll
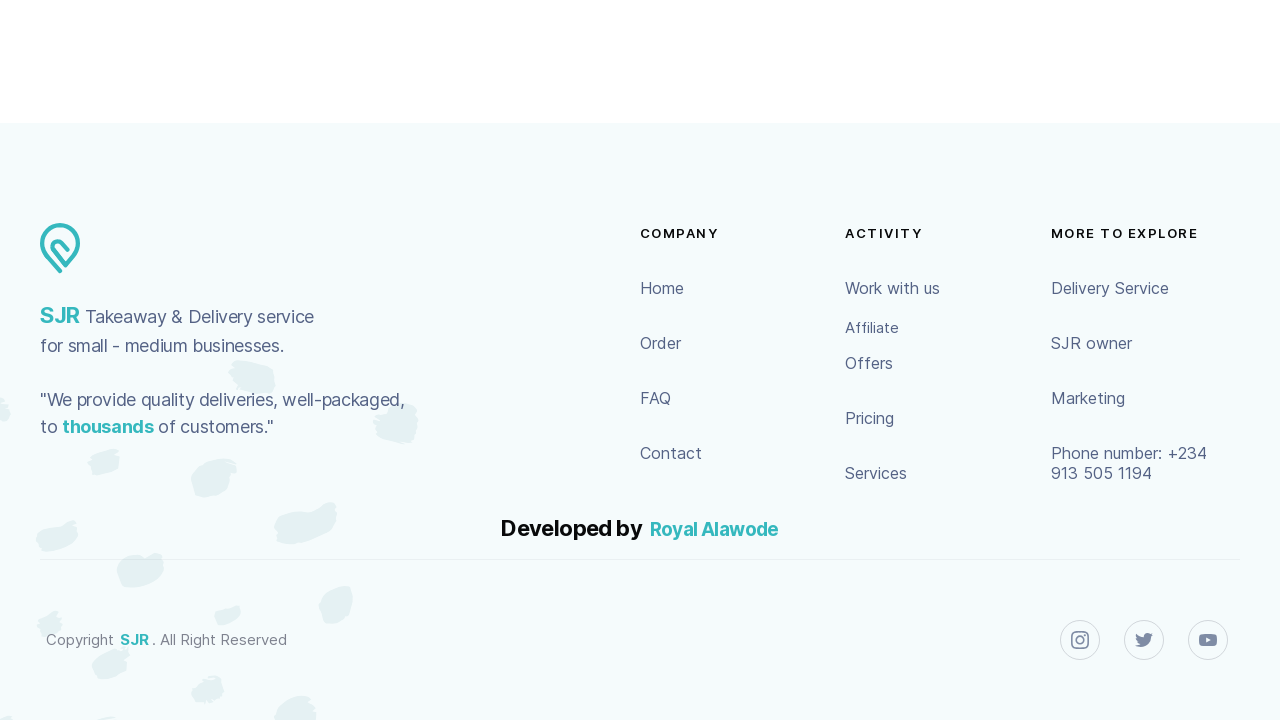

Finished scrolling to bottom of order page
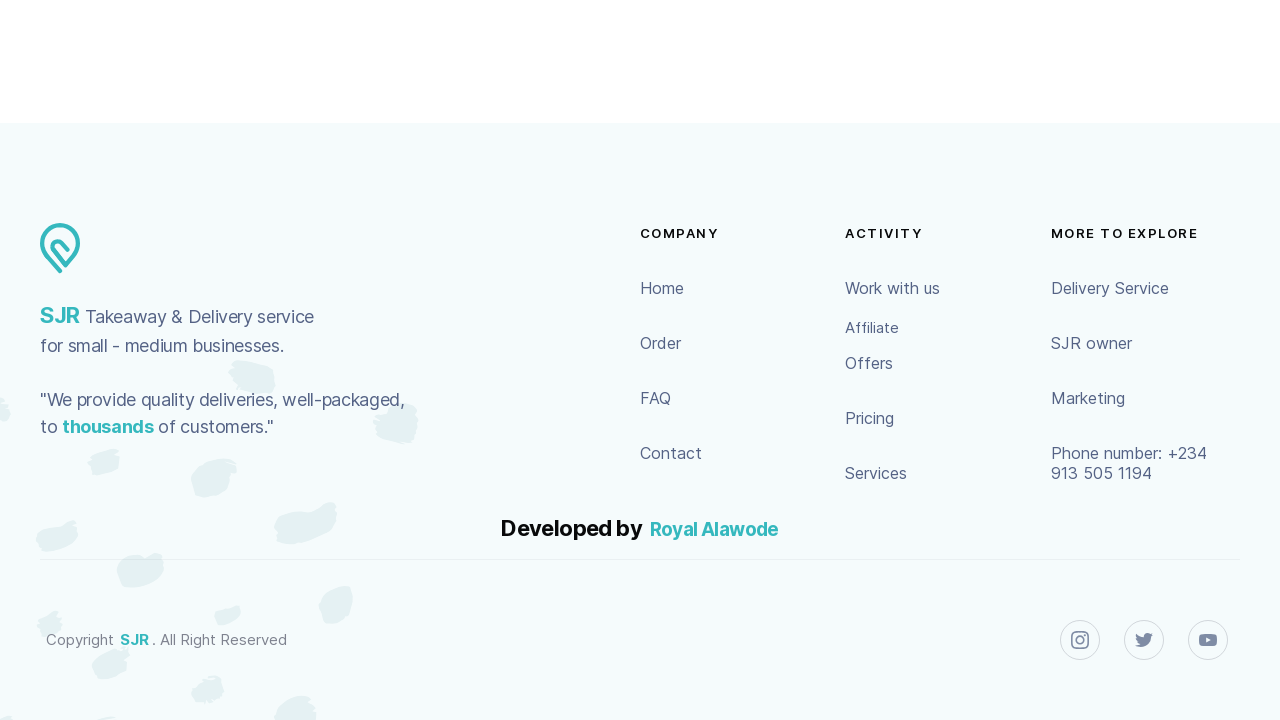

Navigated to company page
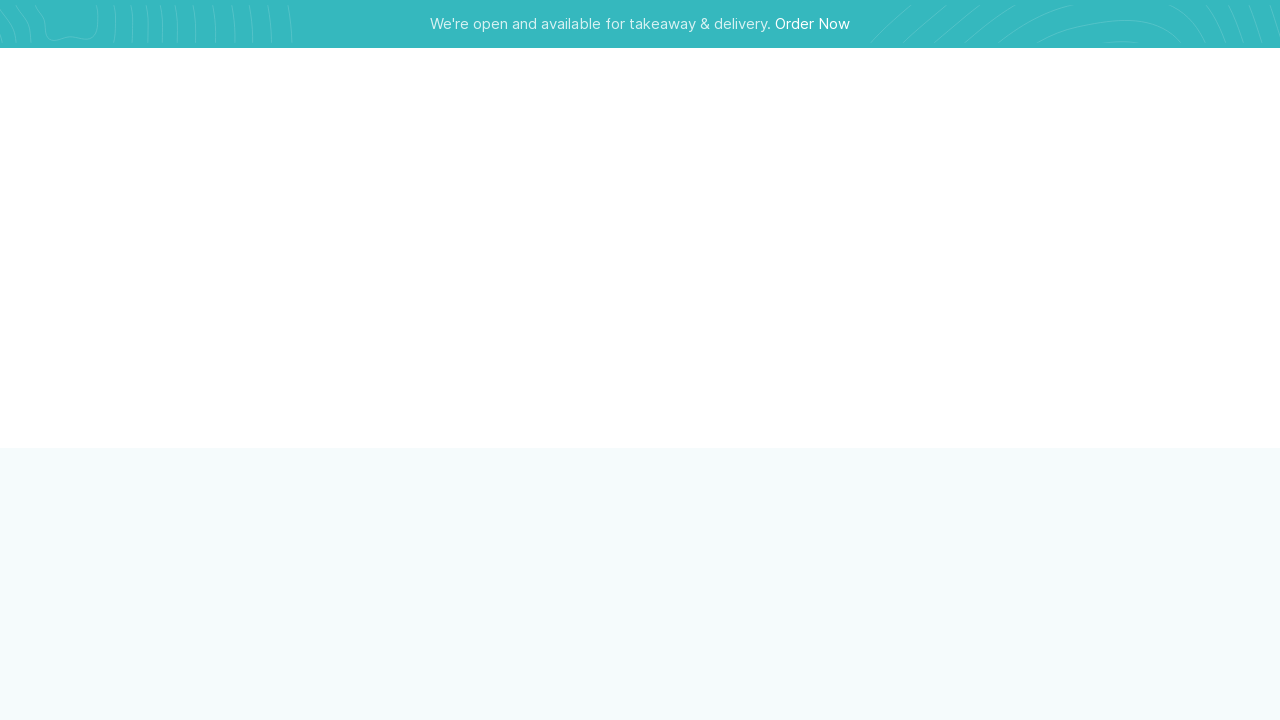

Retrieved previous scroll height
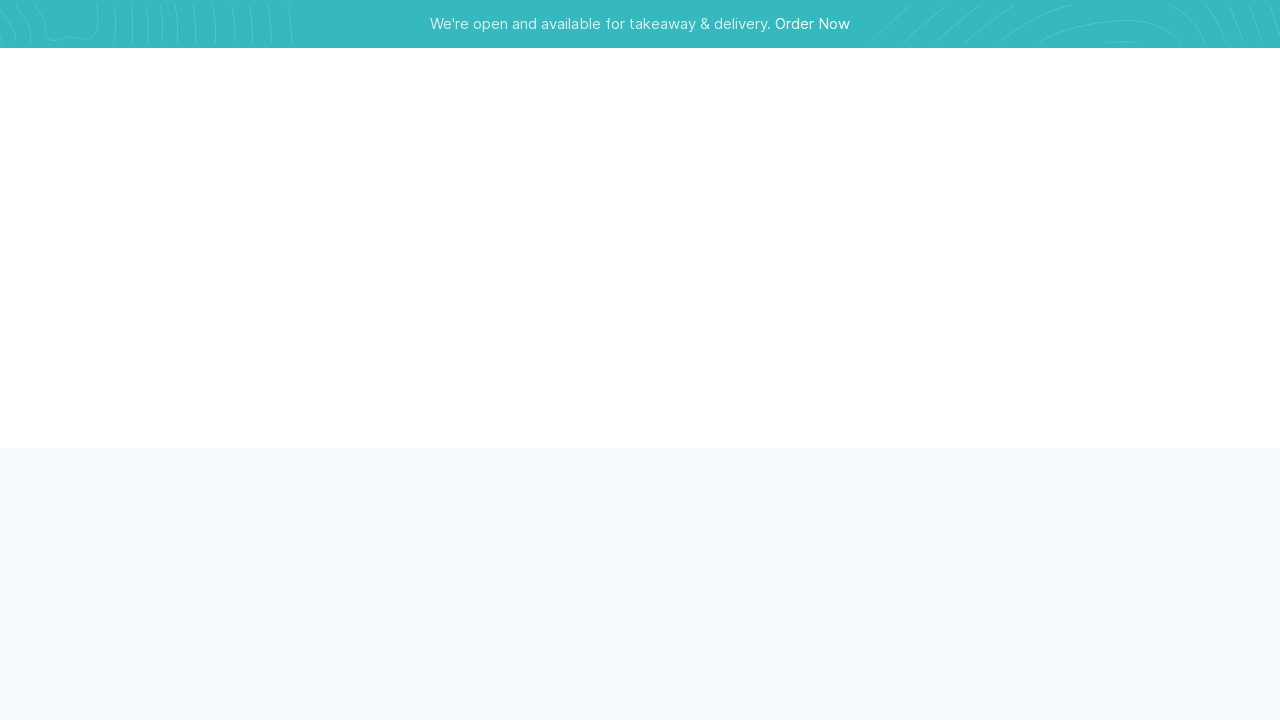

Scrolled down by one window height
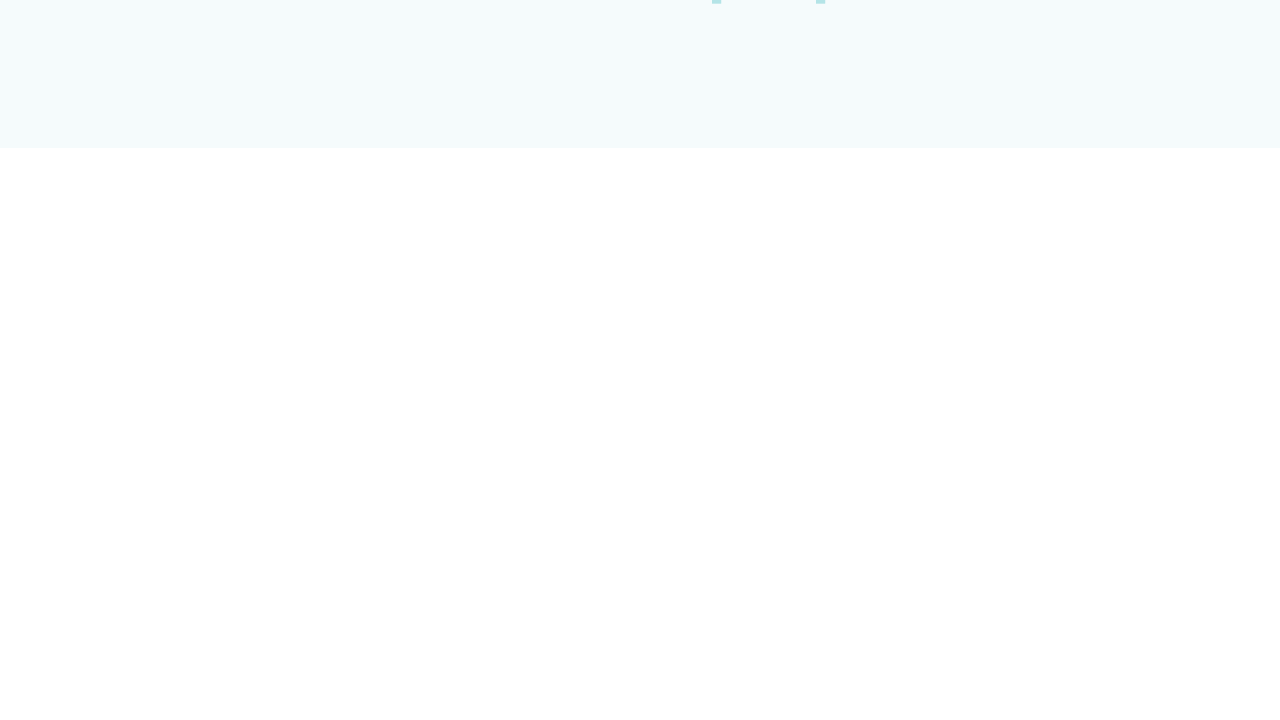

Waited 1 second for content to load
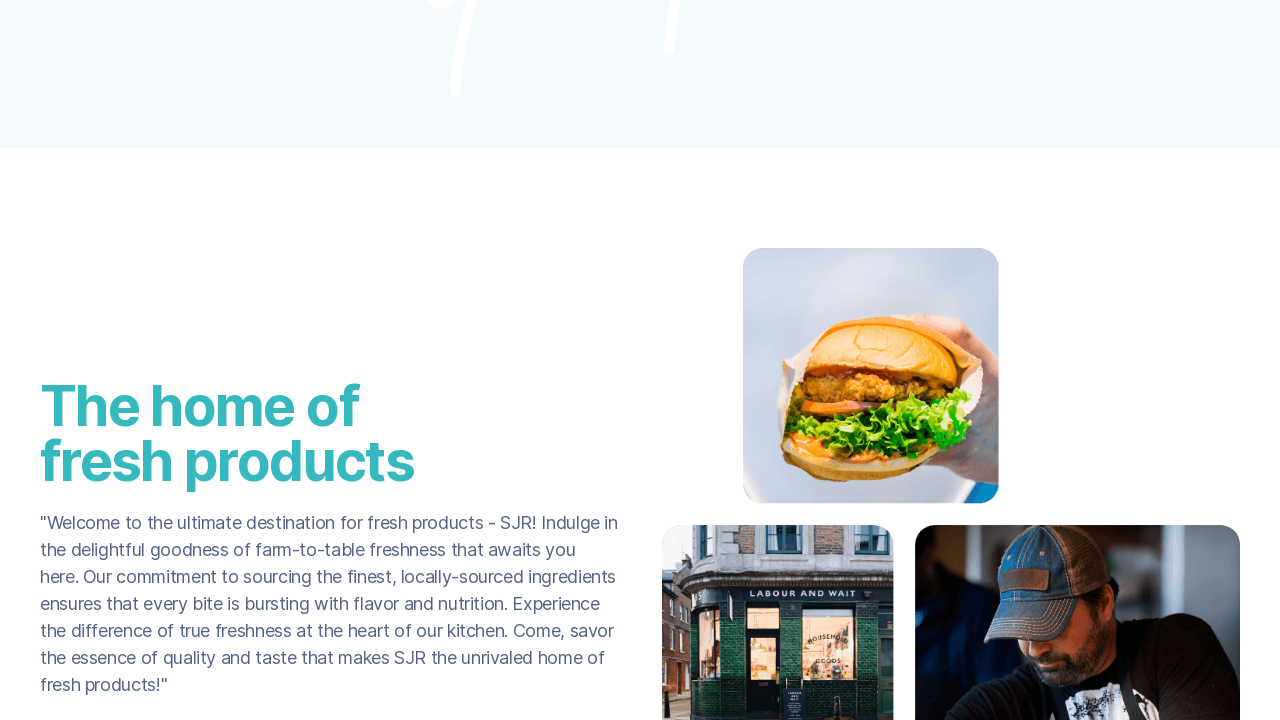

Retrieved current scroll height
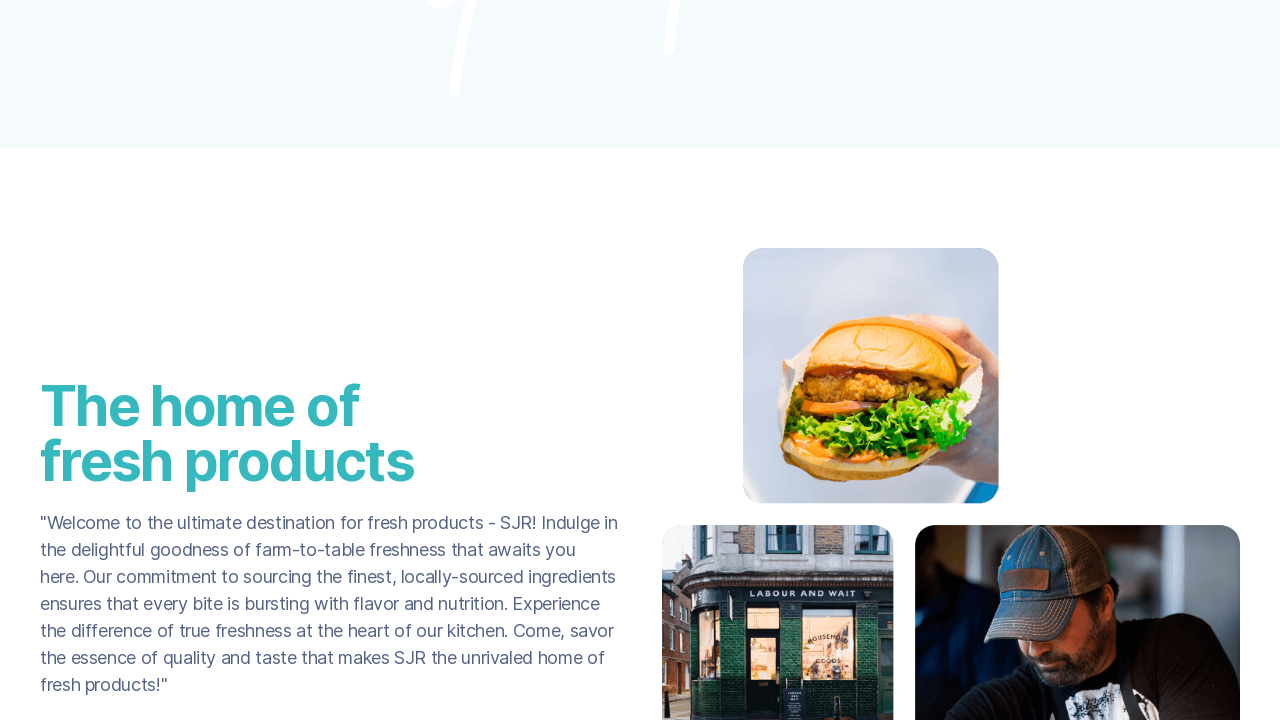

Retrieved previous scroll height
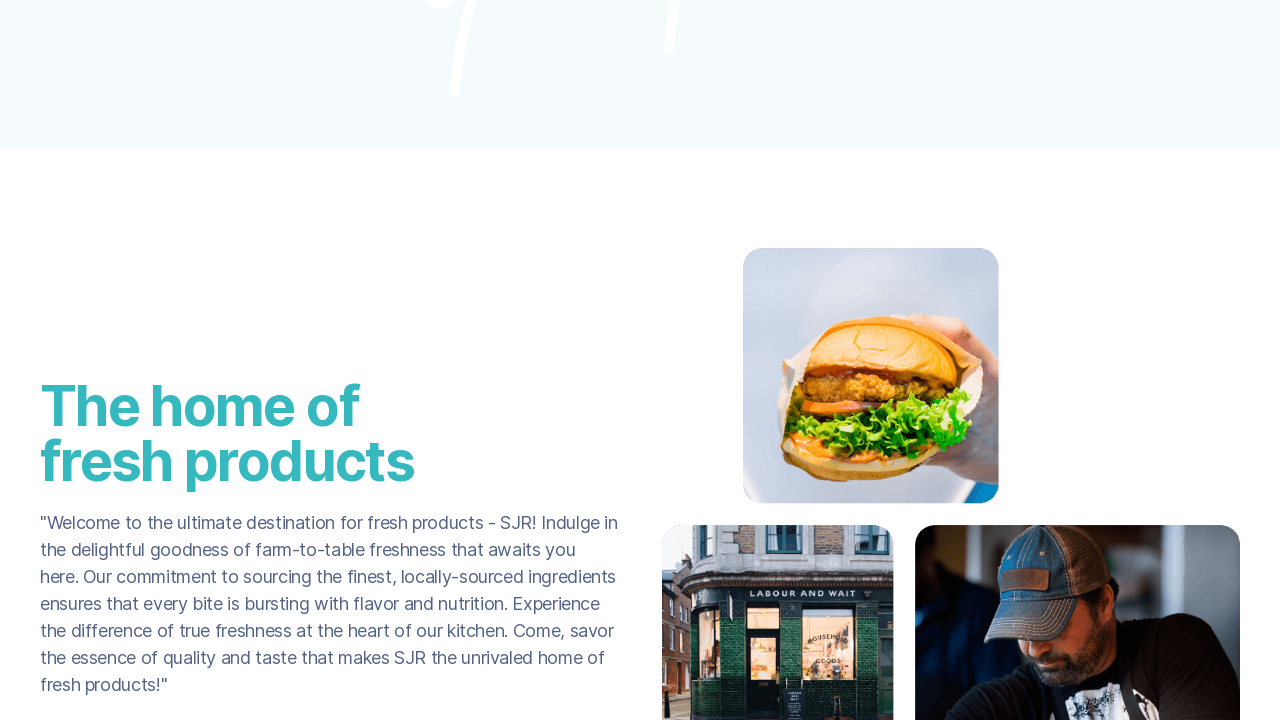

Scrolled down by one window height
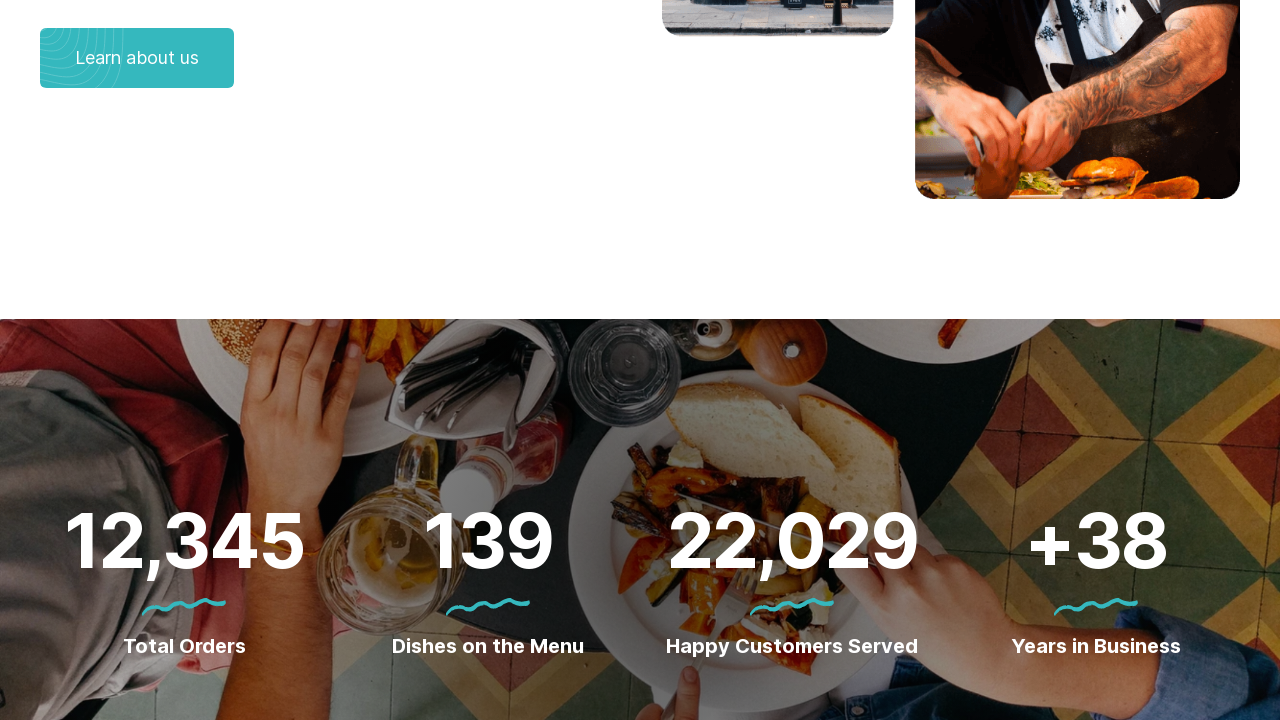

Waited 1 second for content to load
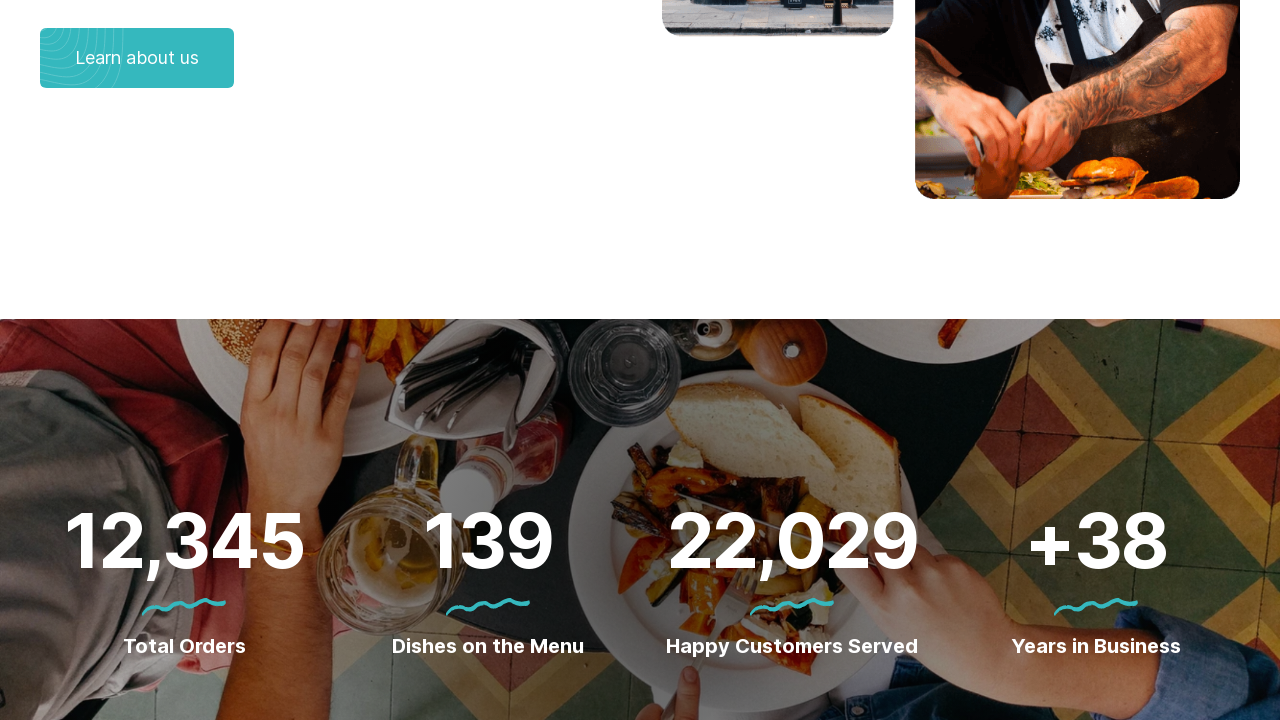

Retrieved current scroll height
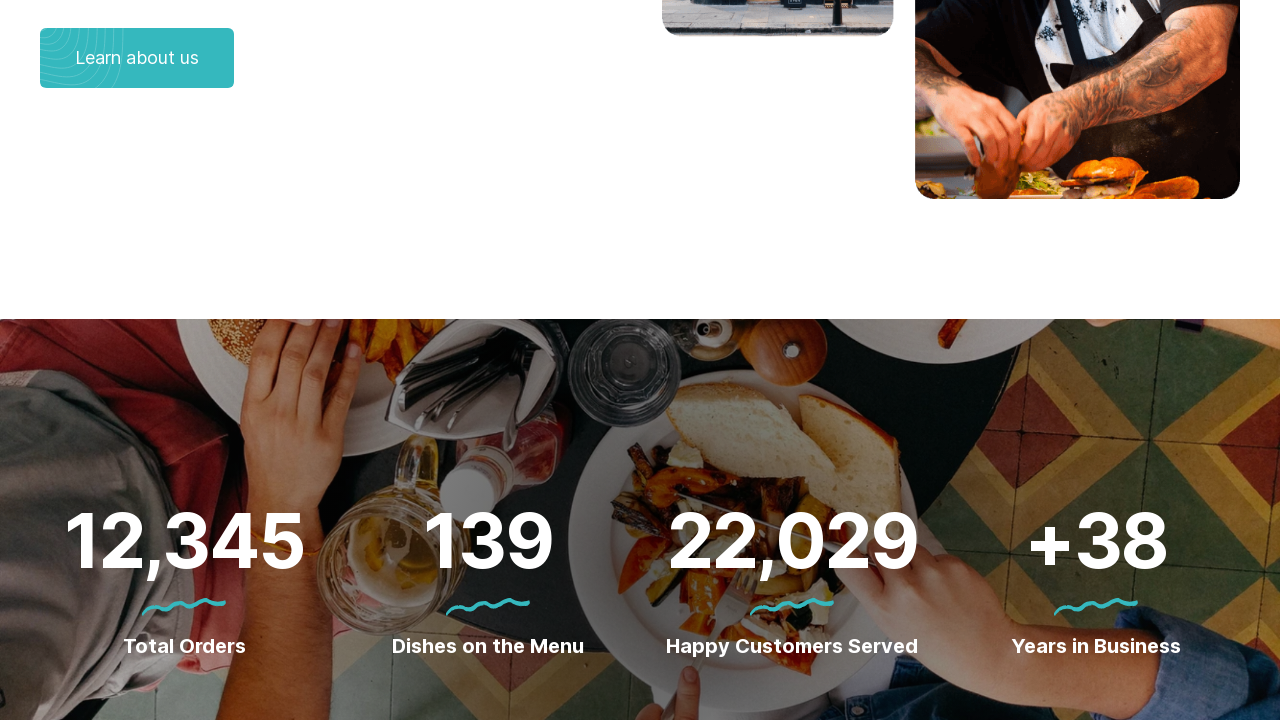

Retrieved previous scroll height
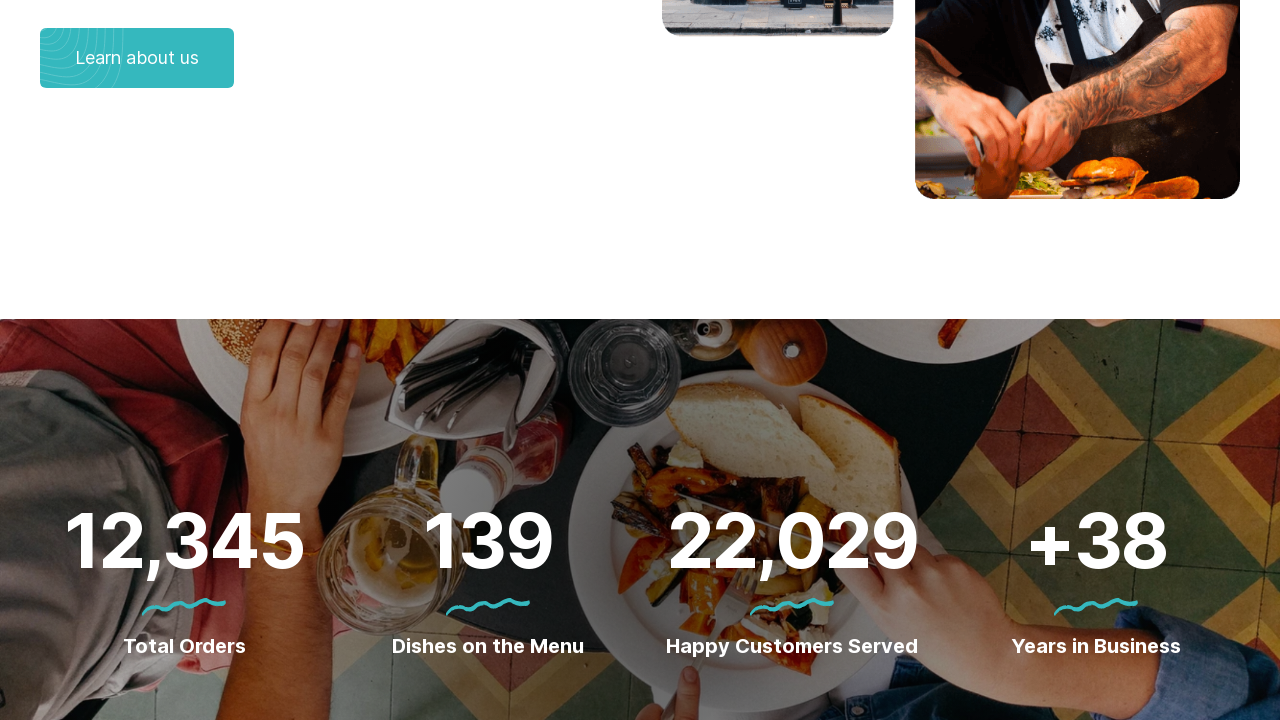

Scrolled down by one window height
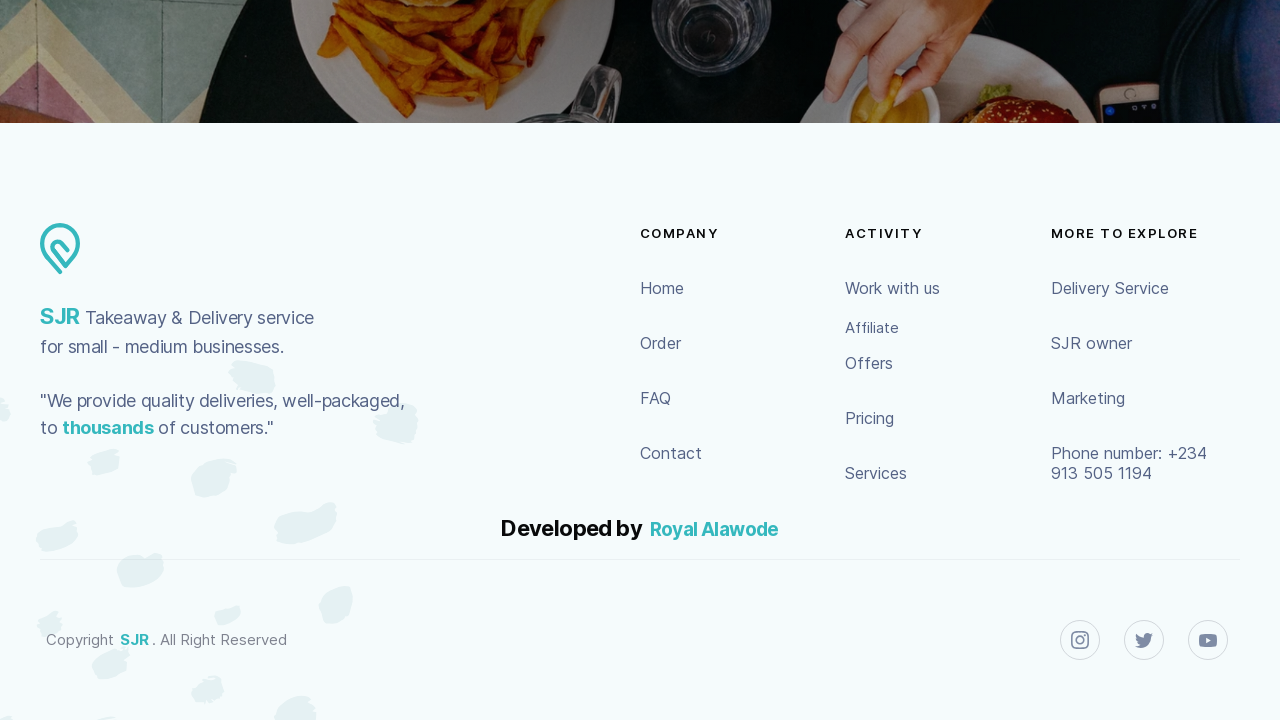

Waited 1 second for content to load
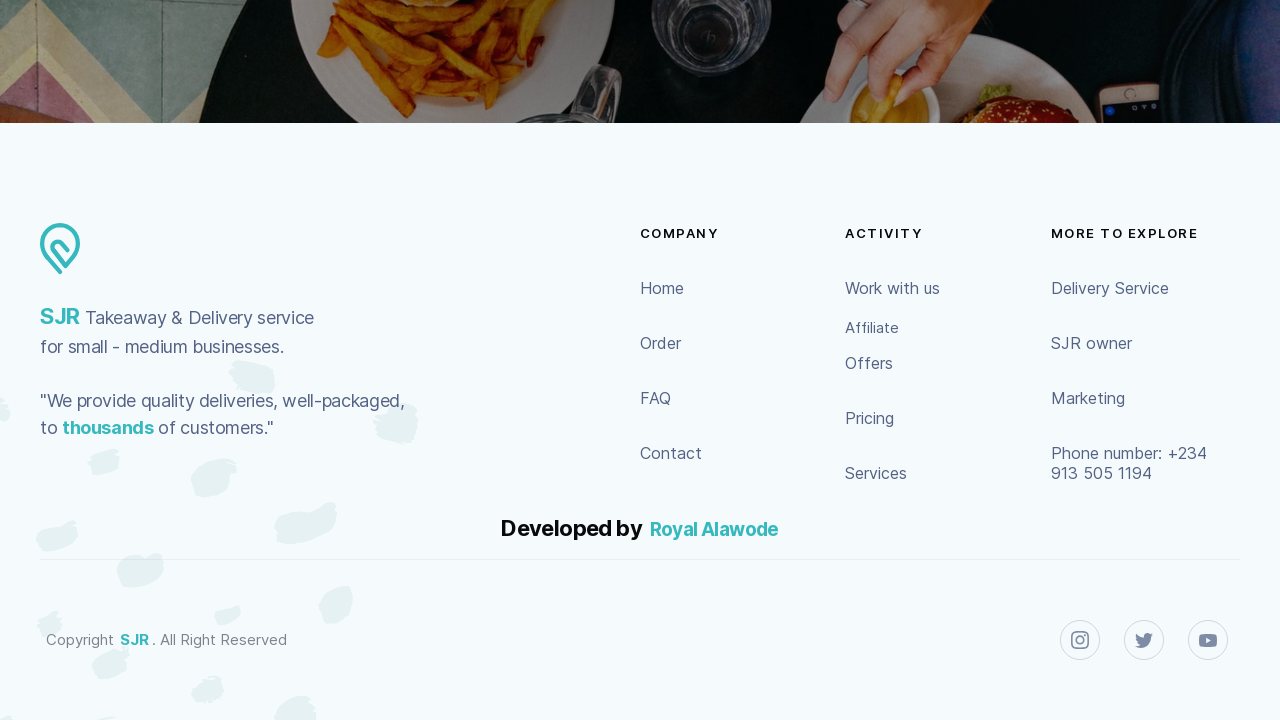

Retrieved current scroll height
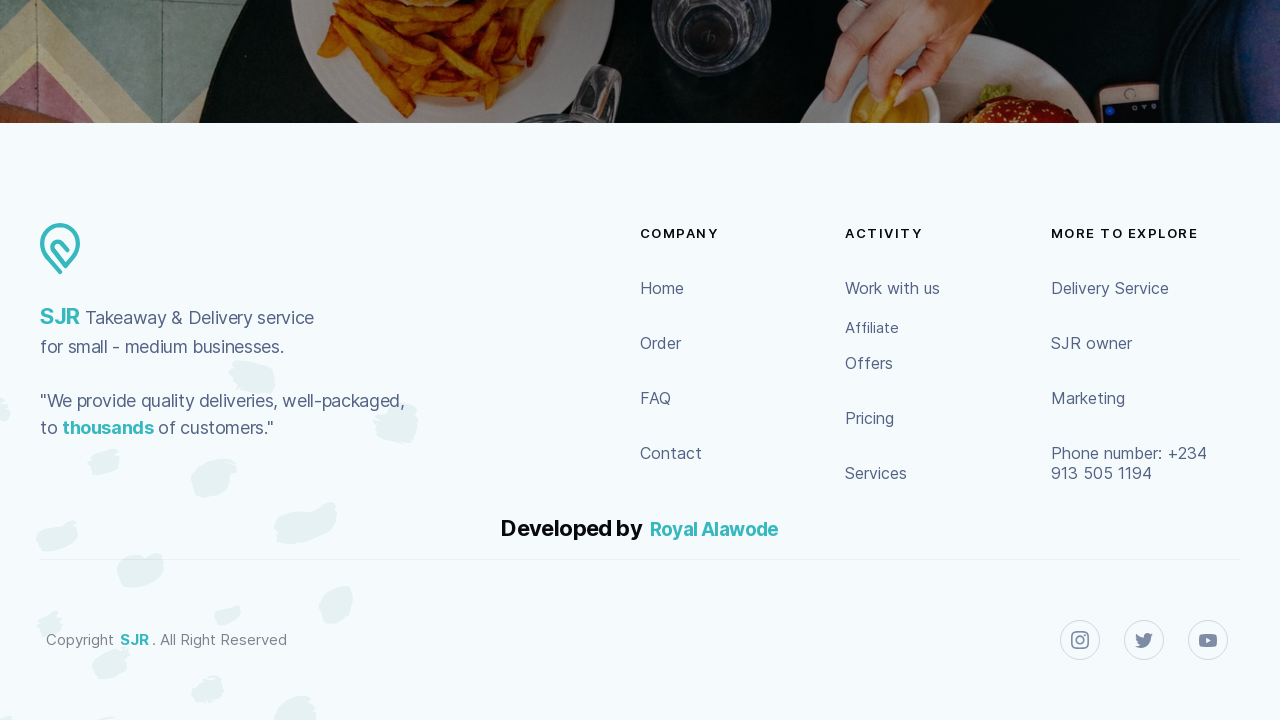

Retrieved previous scroll height
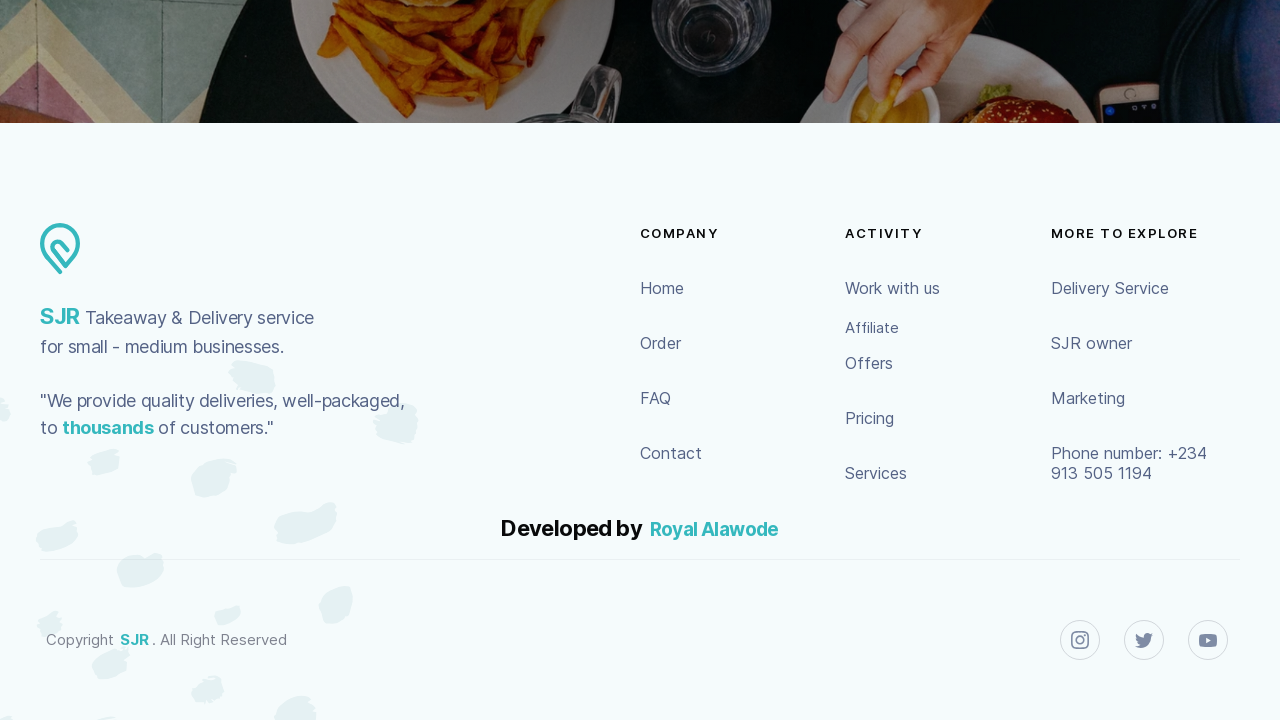

Scrolled down by one window height
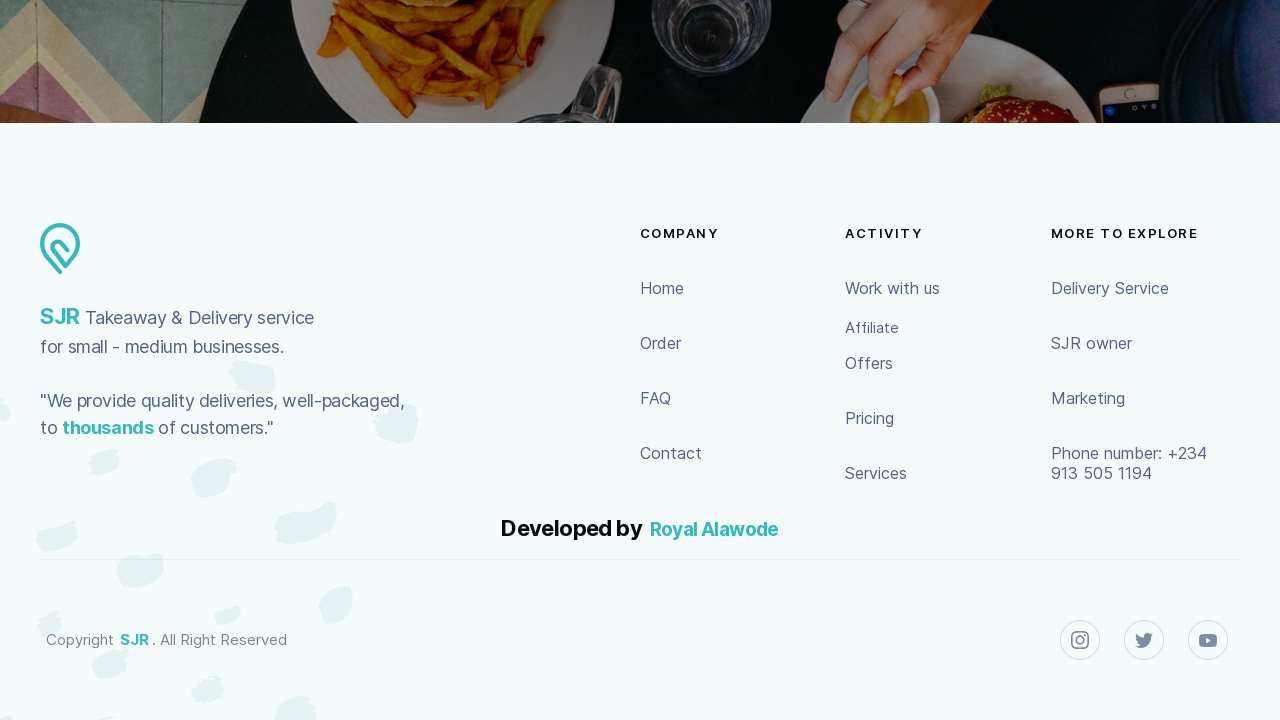

Waited 1 second for content to load
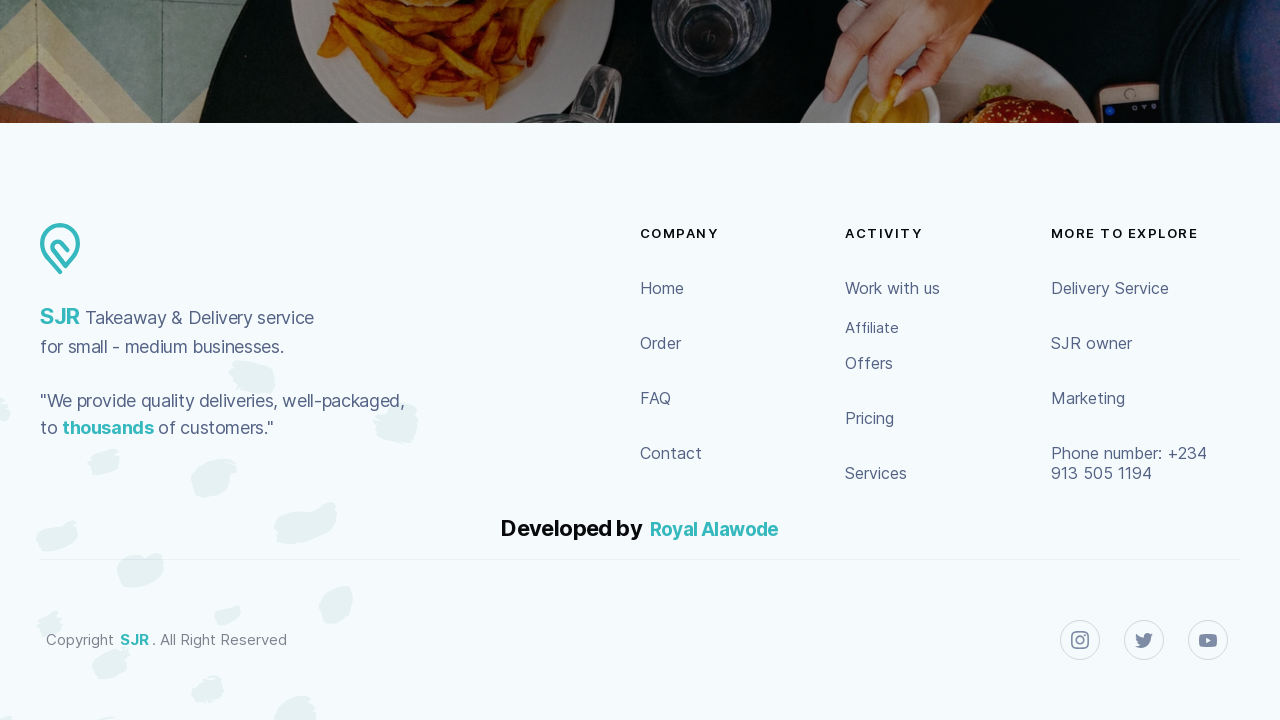

Retrieved current scroll height
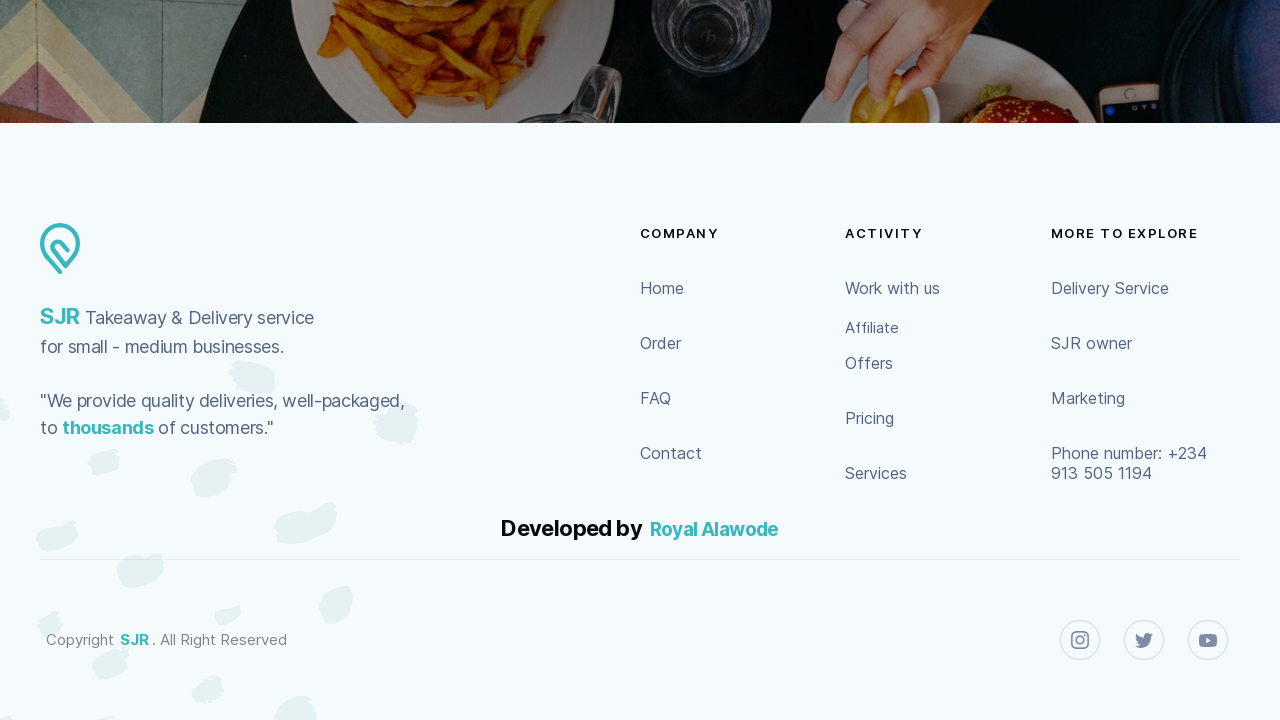

Reached bottom of page - no more content to scroll
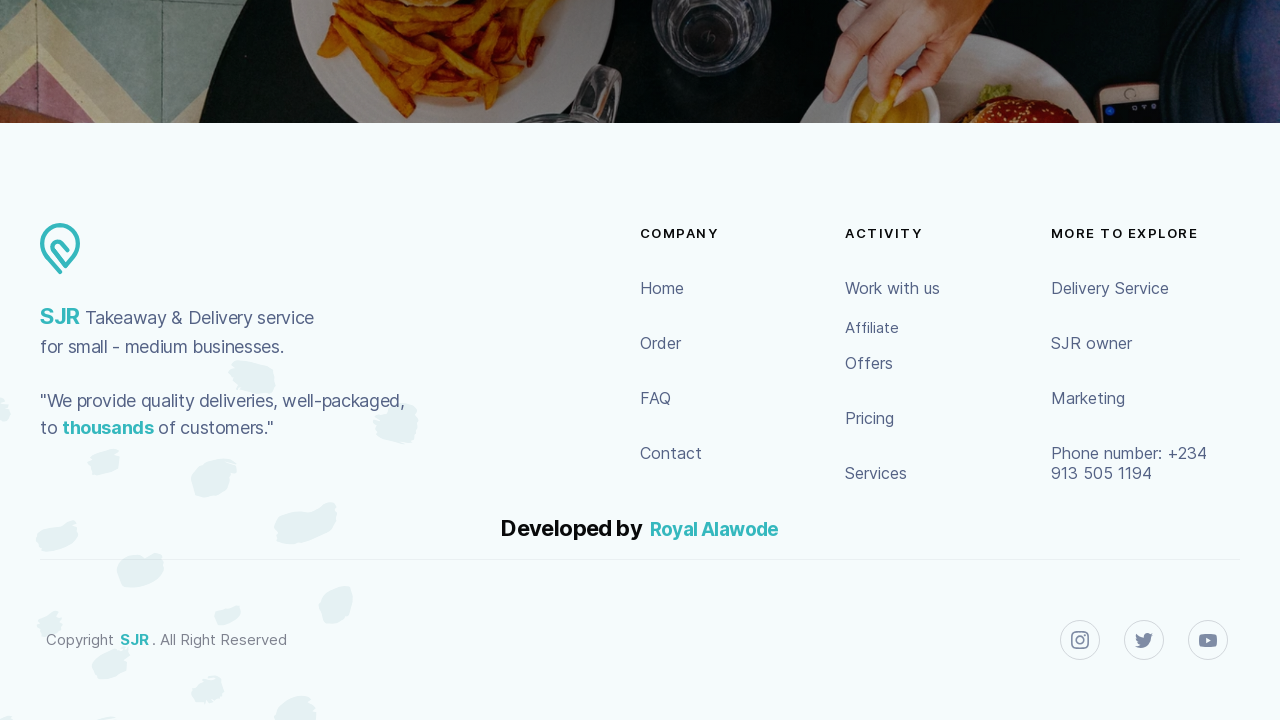

Finished scrolling to bottom of company page
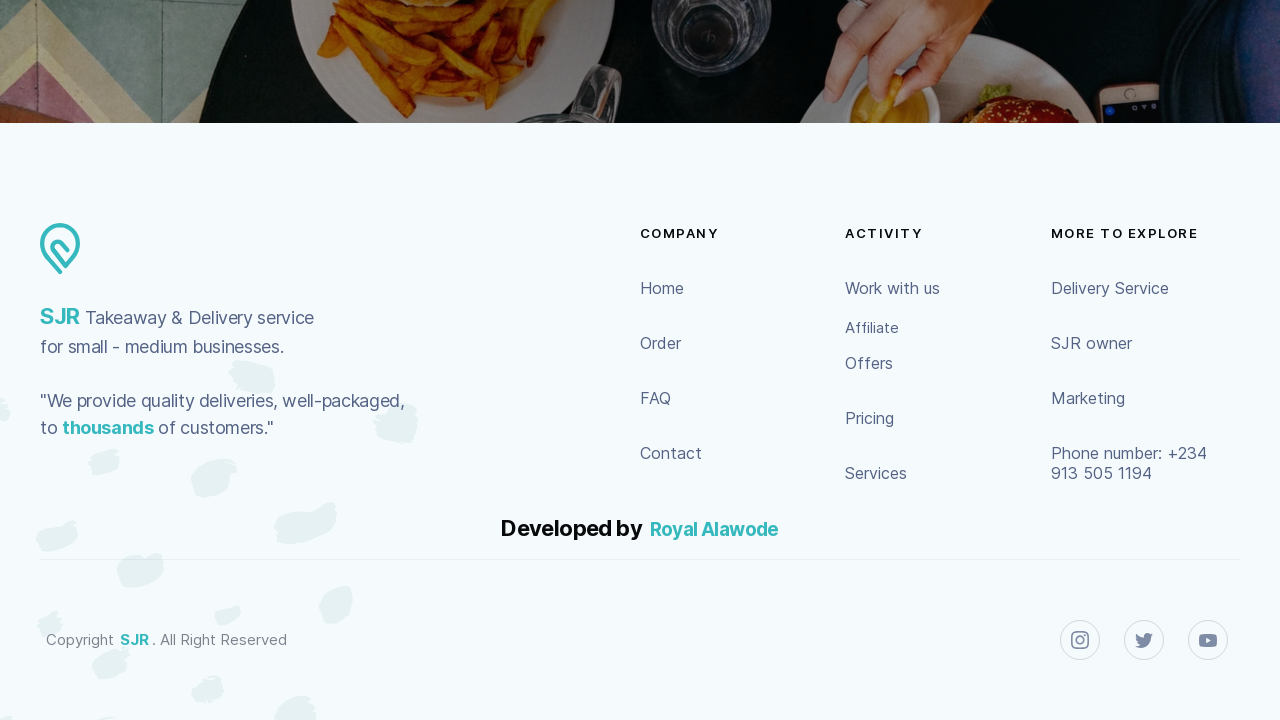

Navigated to FAQ page
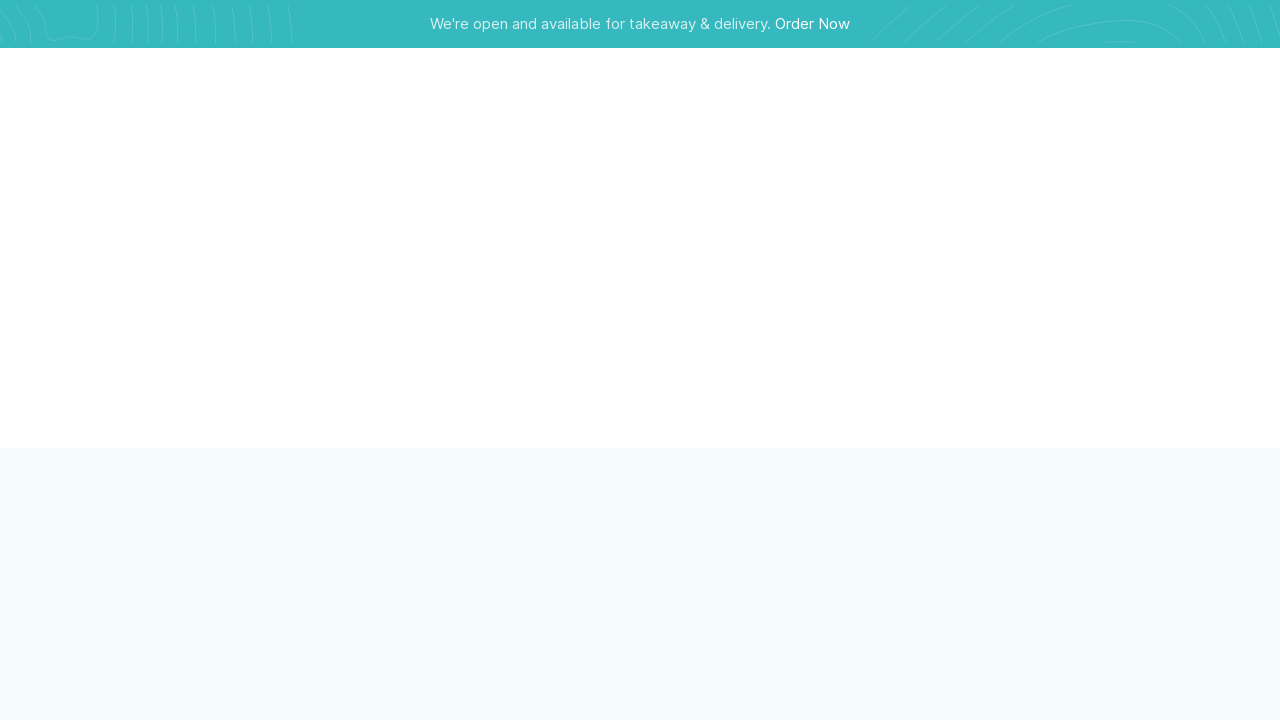

Retrieved previous scroll height
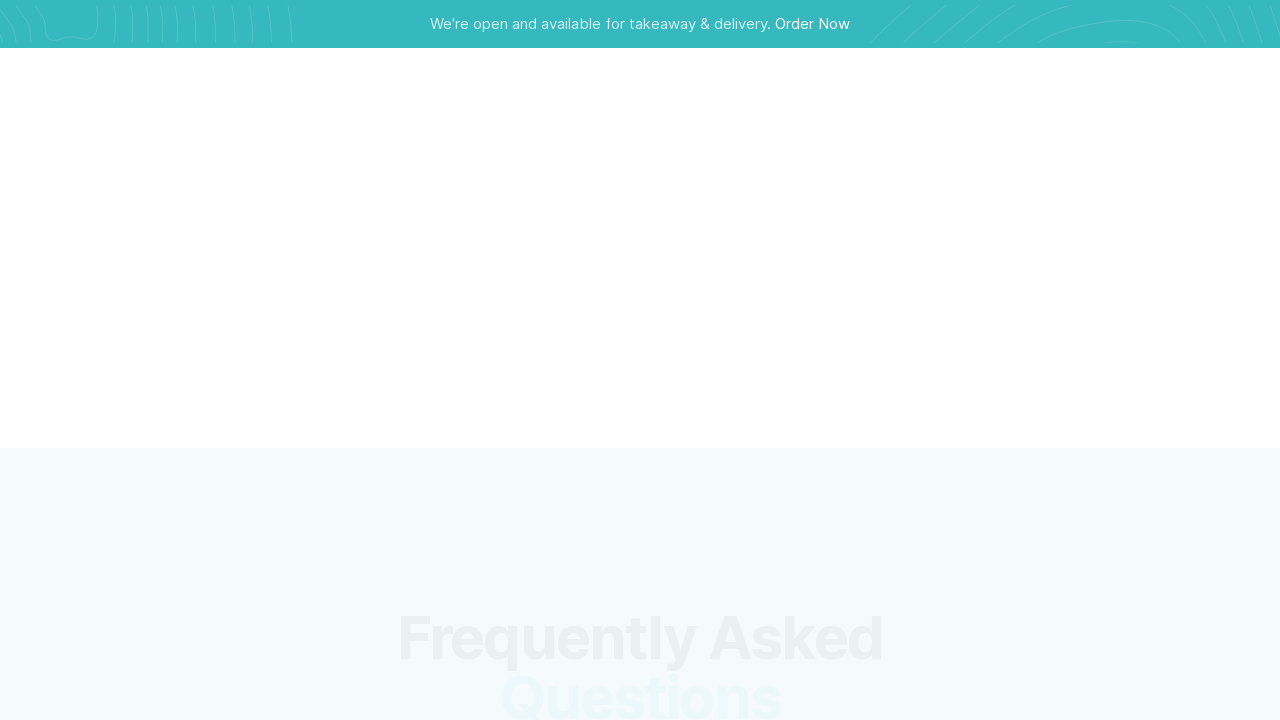

Scrolled down by one window height
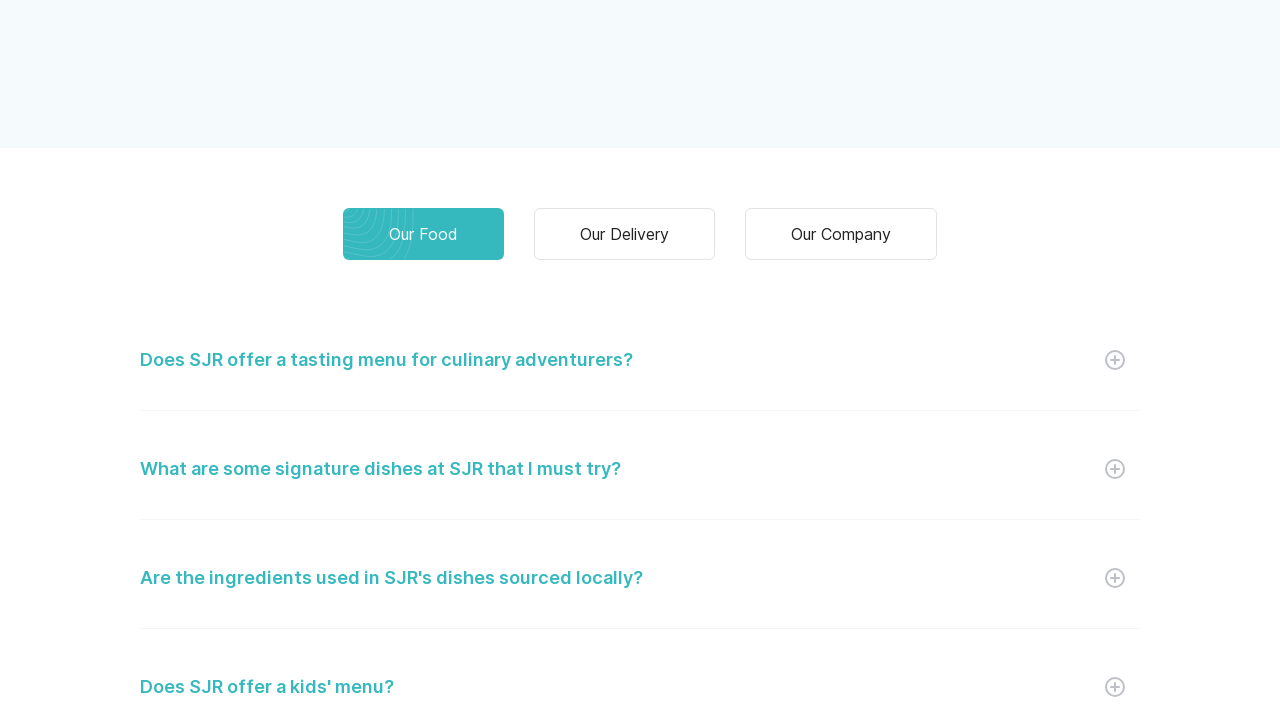

Waited 1 second for content to load
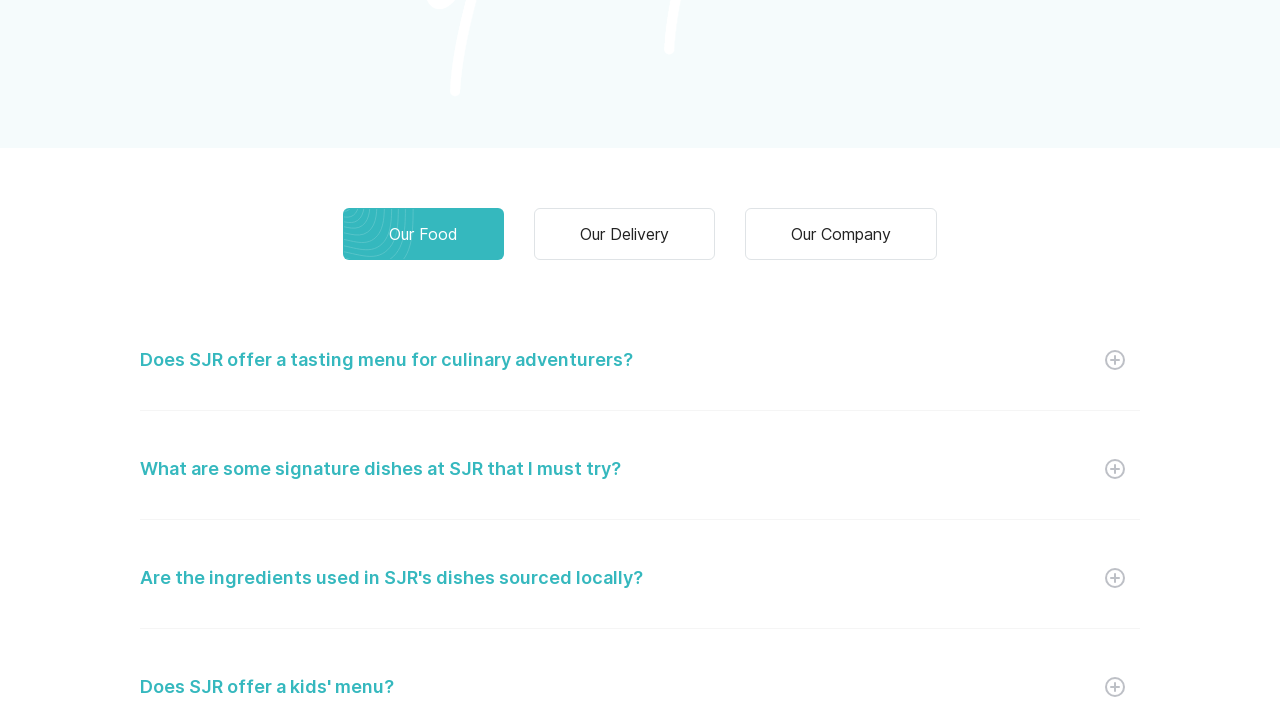

Retrieved current scroll height
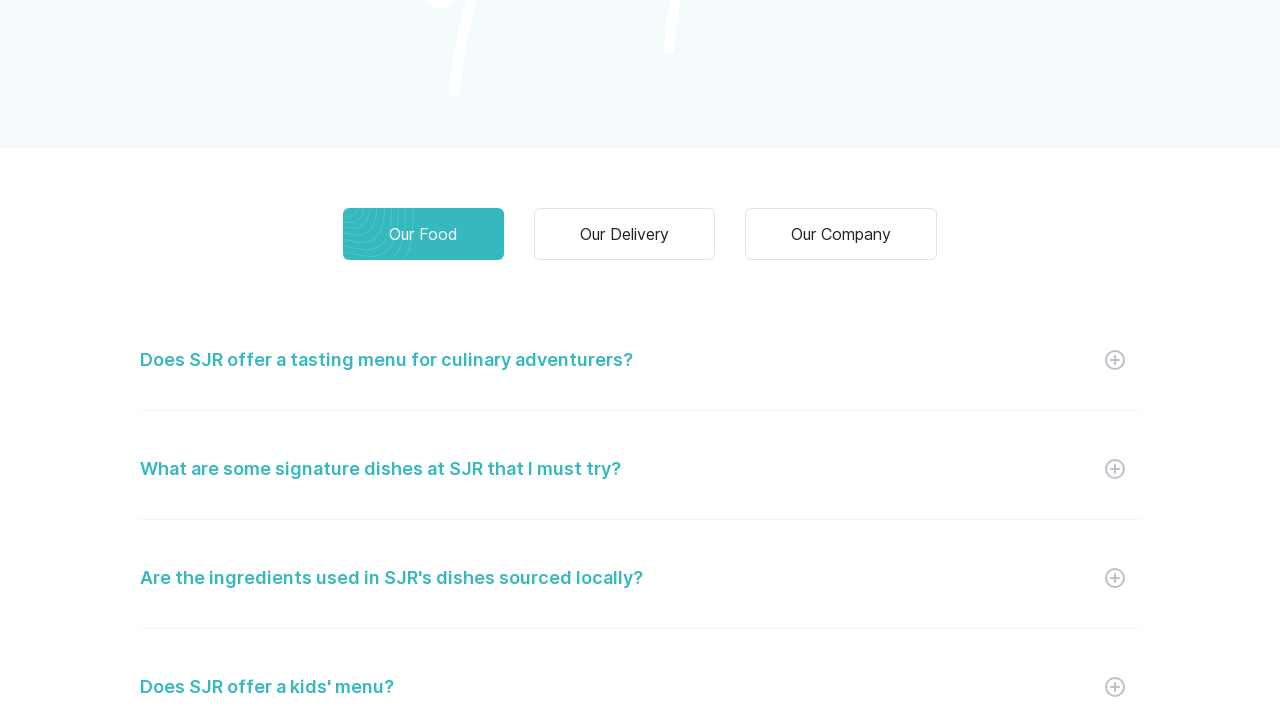

Retrieved previous scroll height
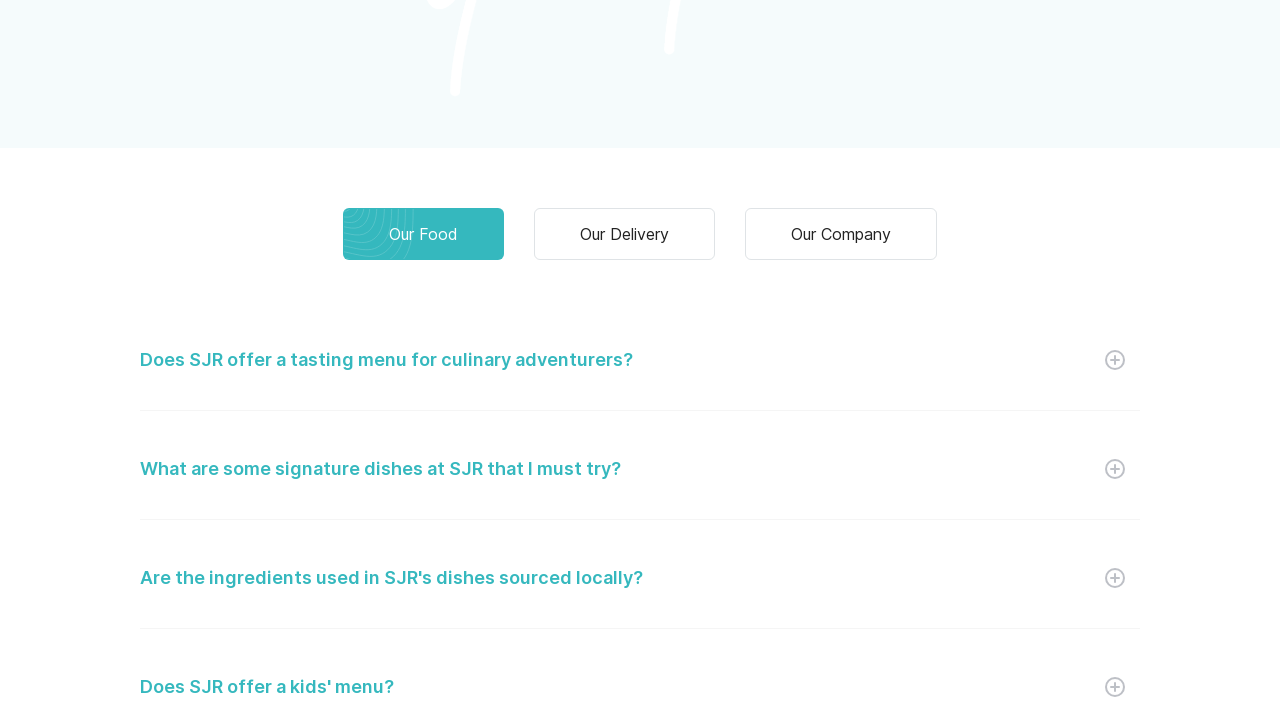

Scrolled down by one window height
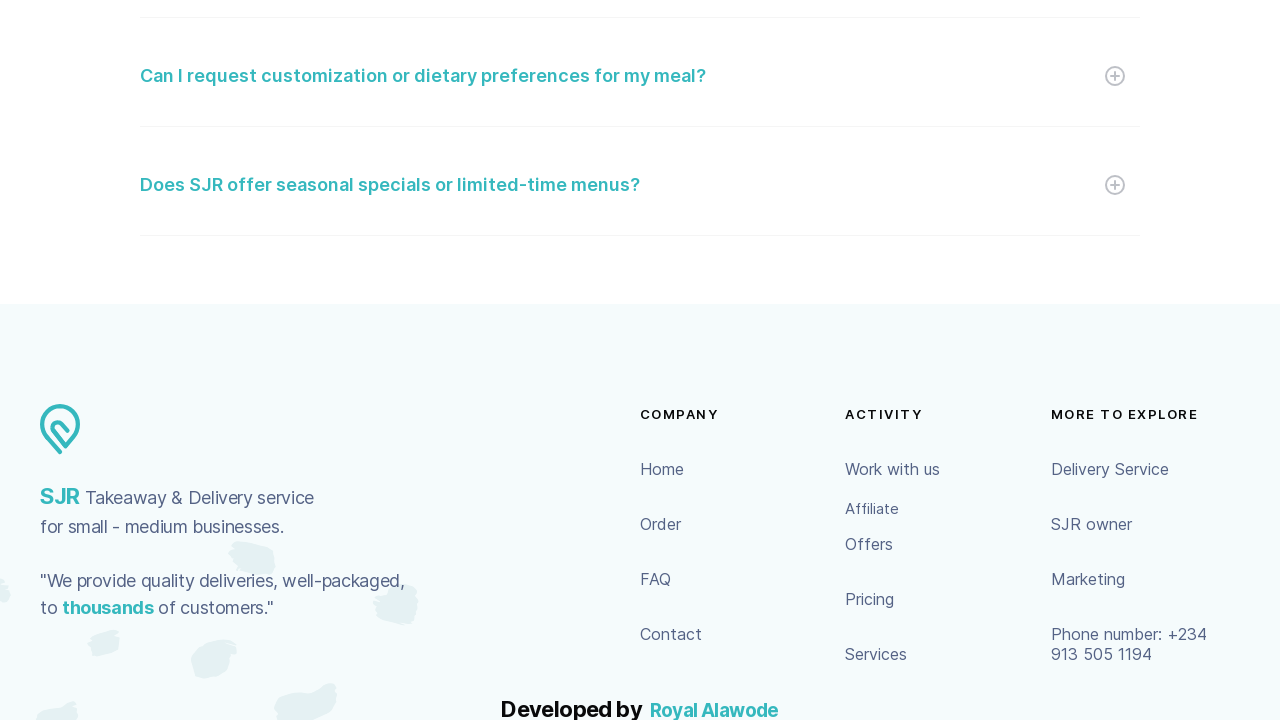

Waited 1 second for content to load
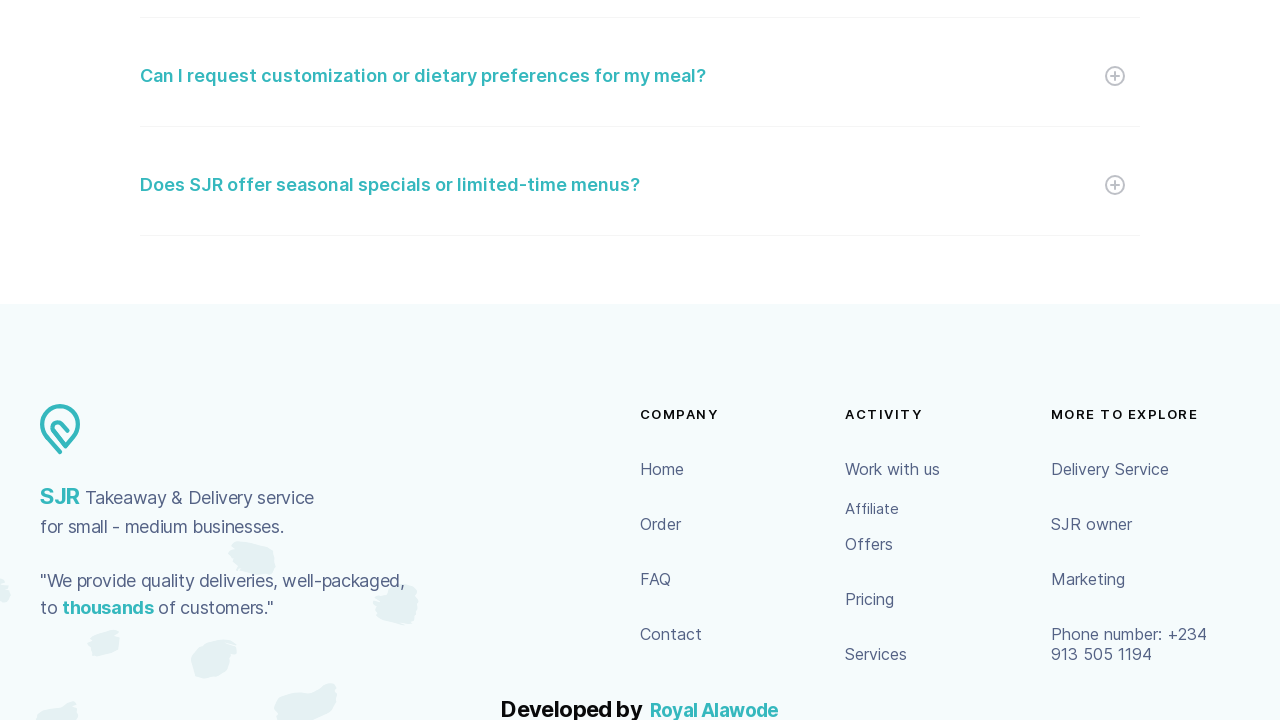

Retrieved current scroll height
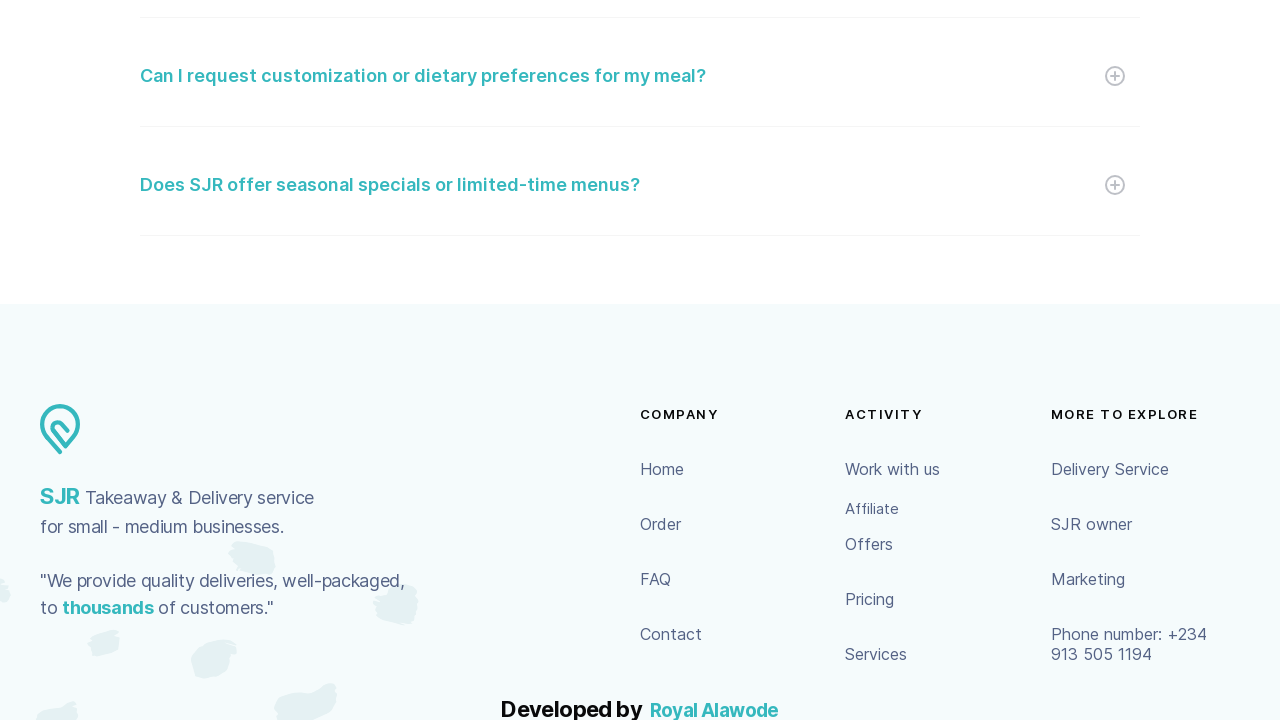

Retrieved previous scroll height
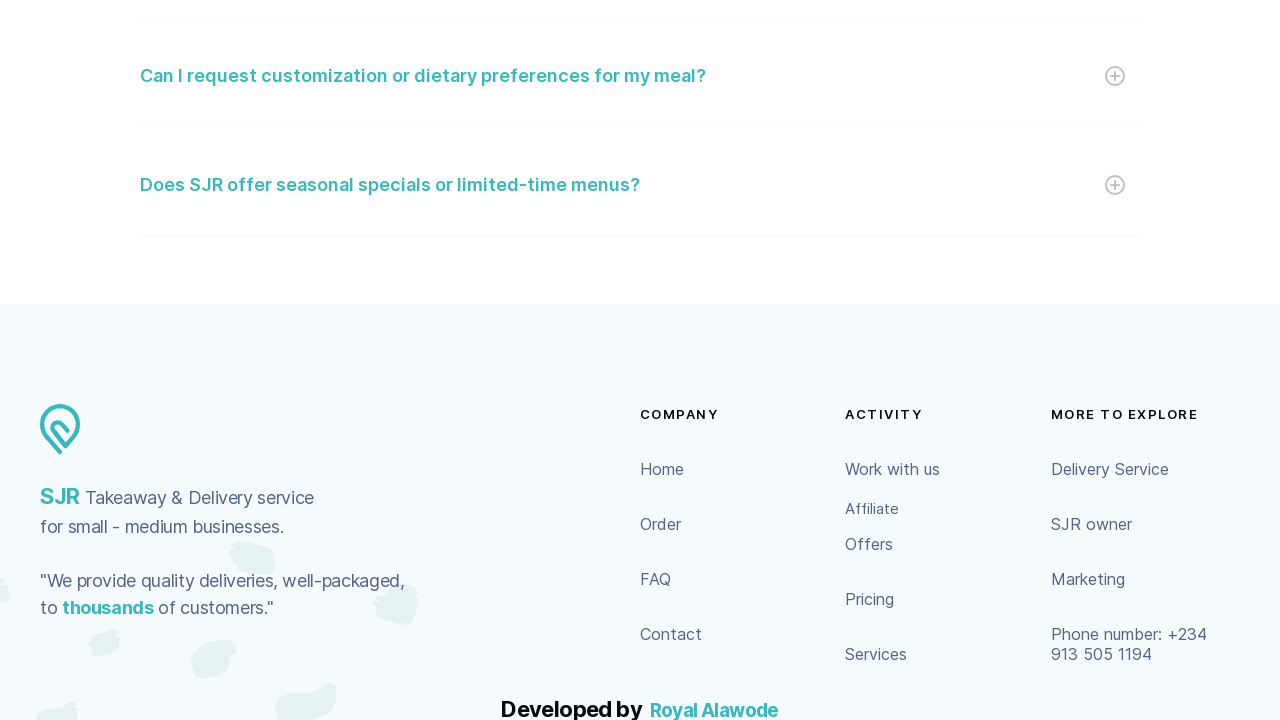

Scrolled down by one window height
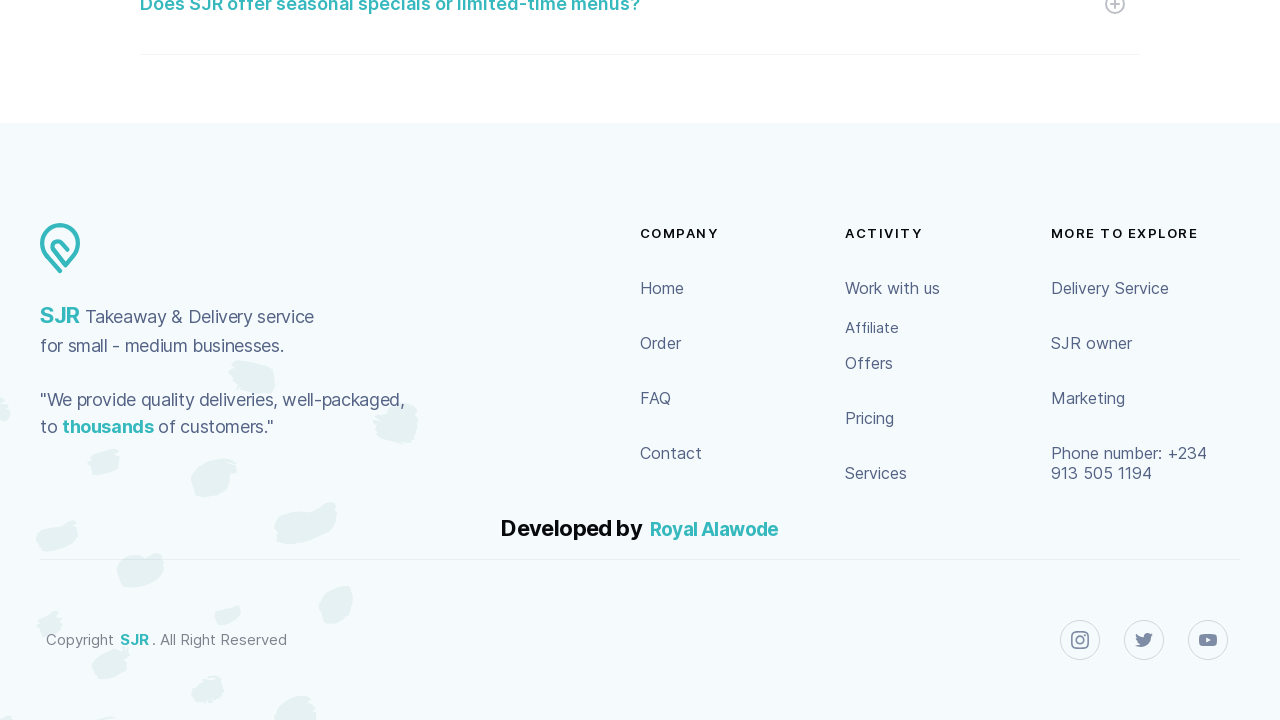

Waited 1 second for content to load
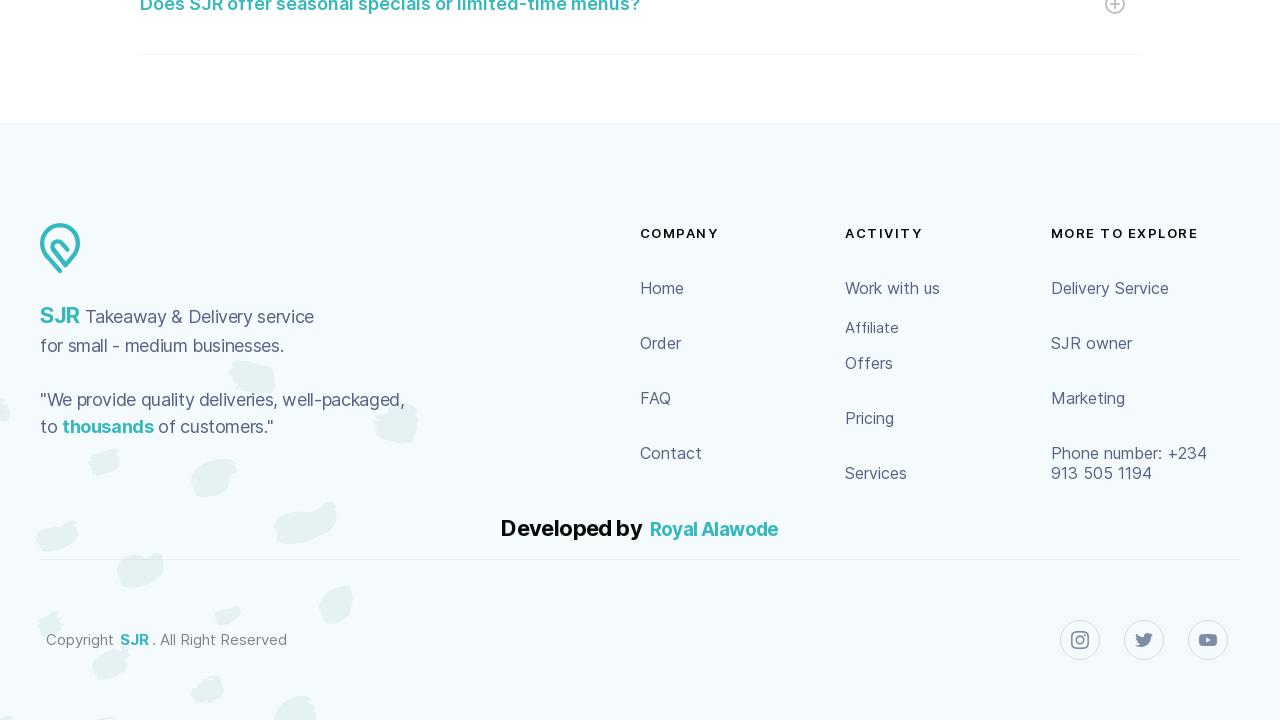

Retrieved current scroll height
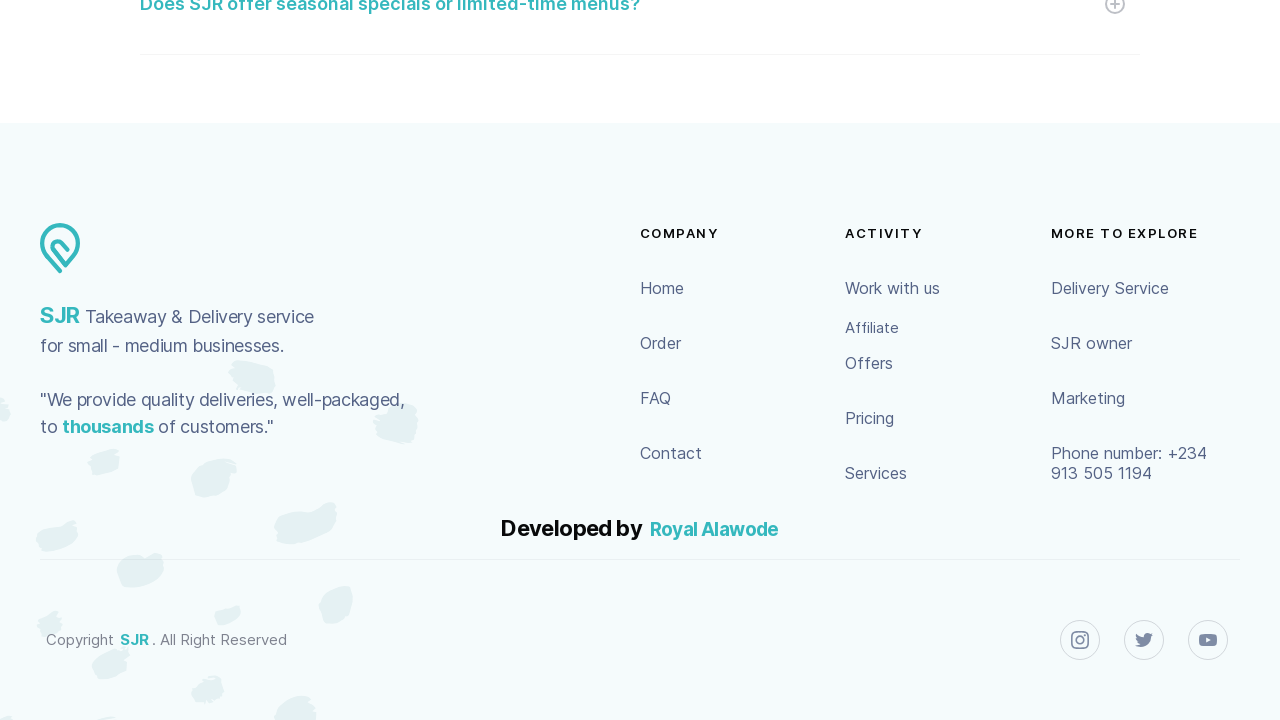

Retrieved previous scroll height
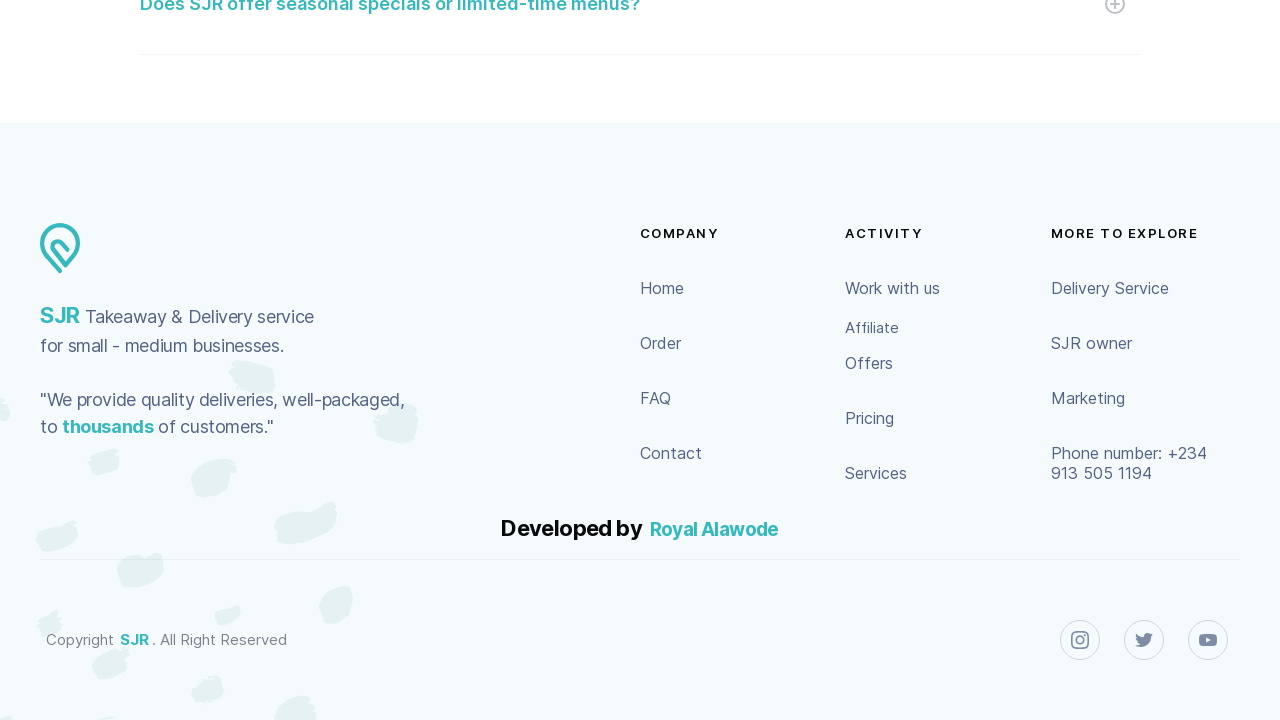

Scrolled down by one window height
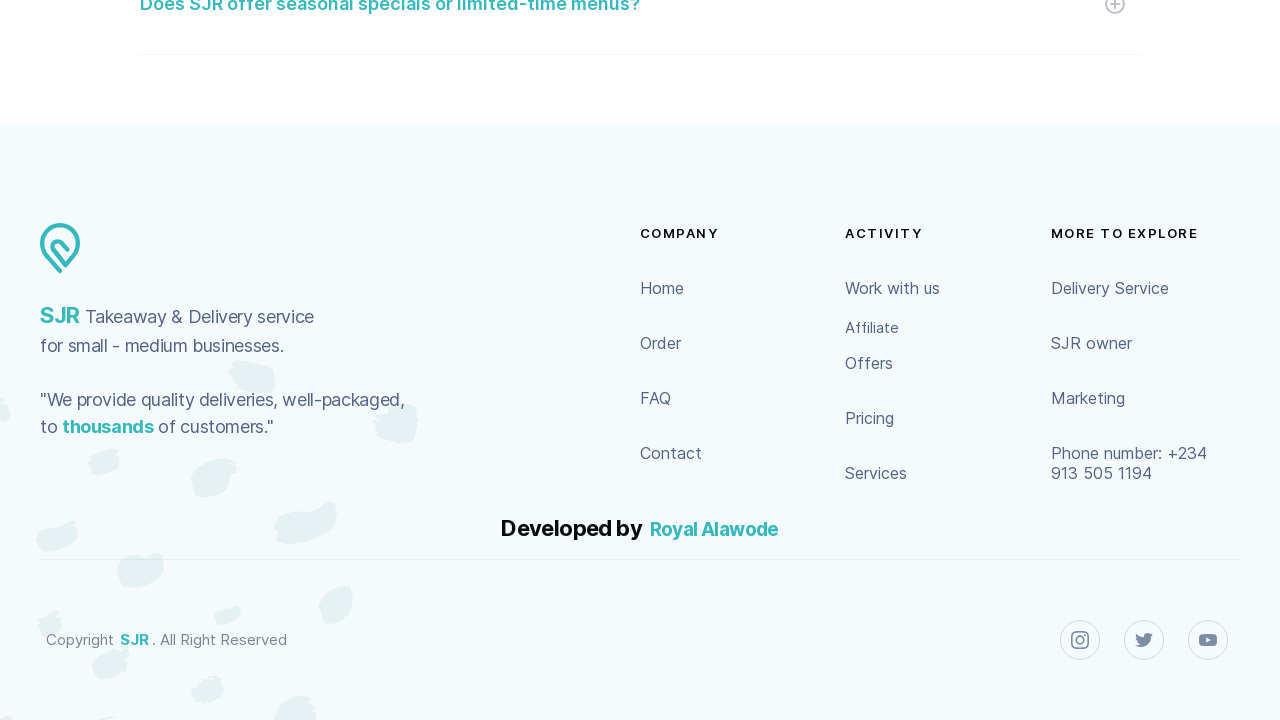

Waited 1 second for content to load
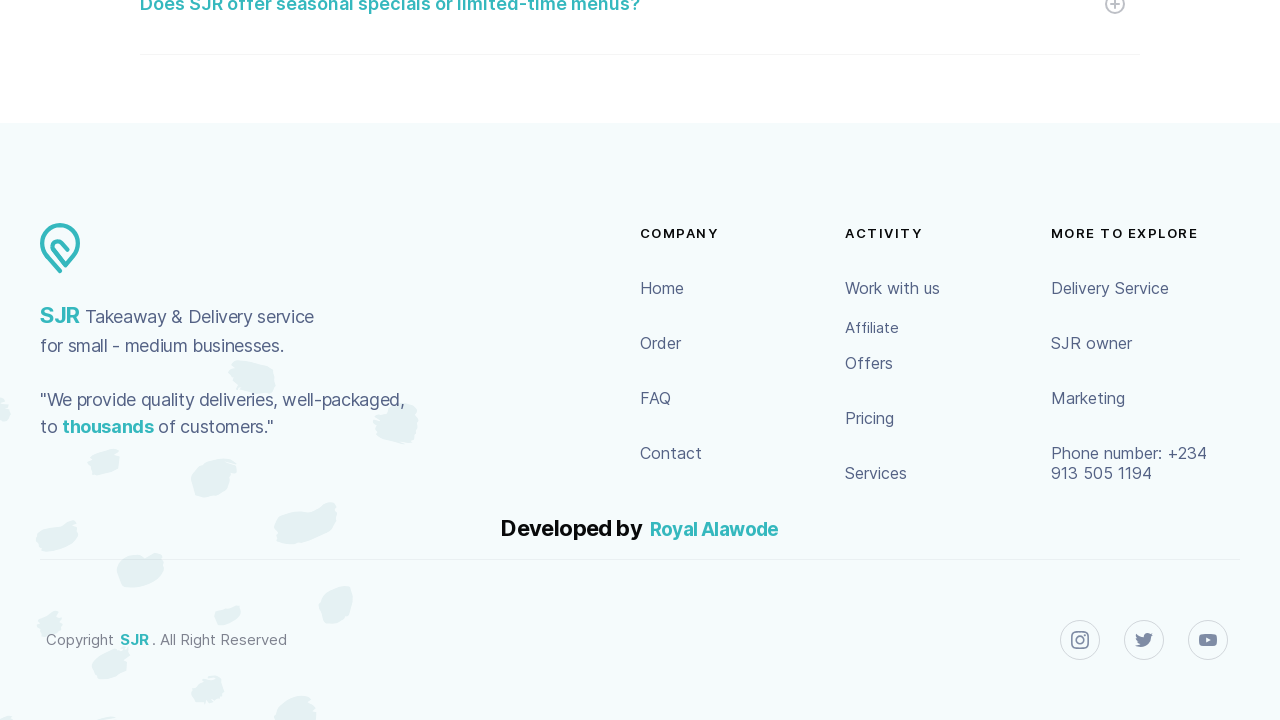

Retrieved current scroll height
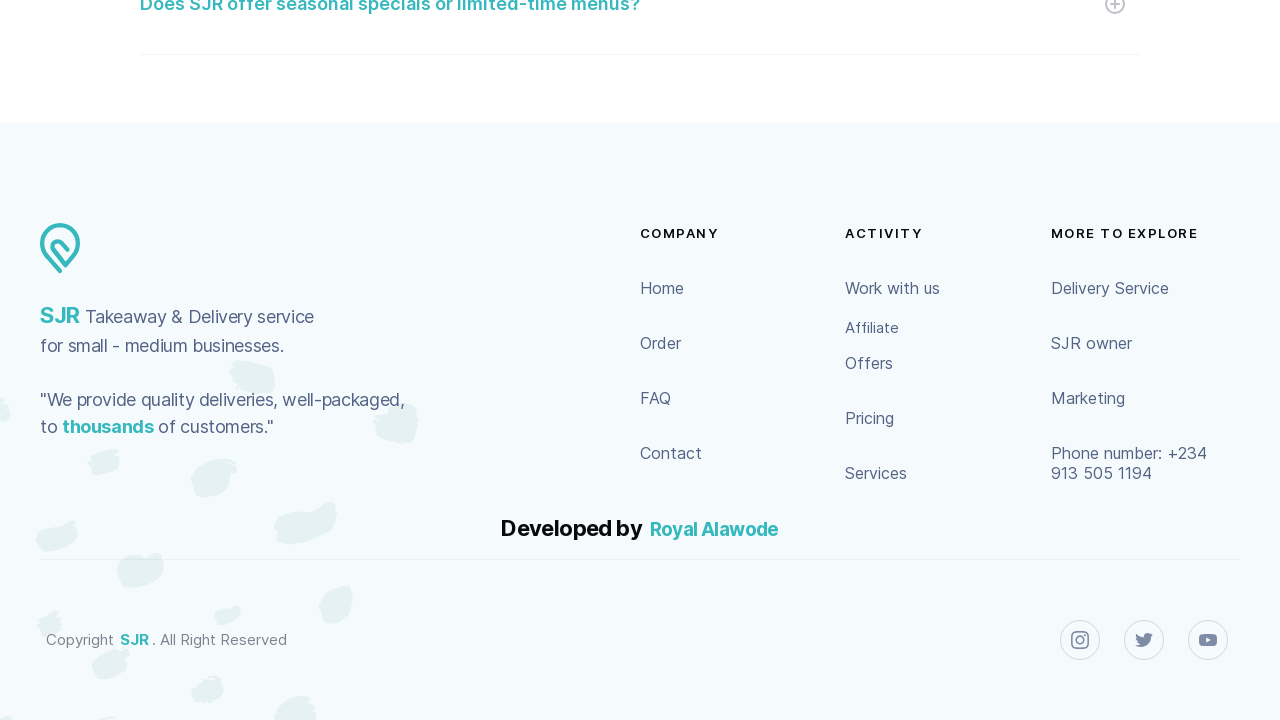

Reached bottom of page - no more content to scroll
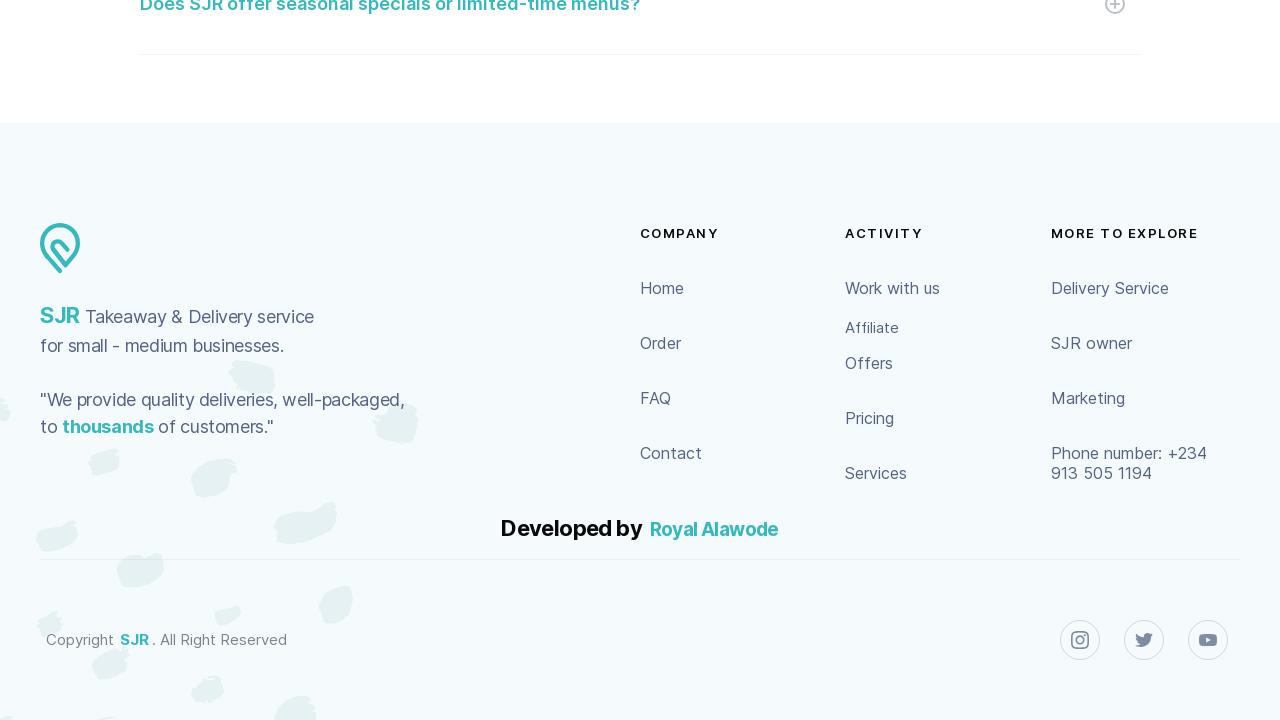

Finished scrolling to bottom of FAQ page
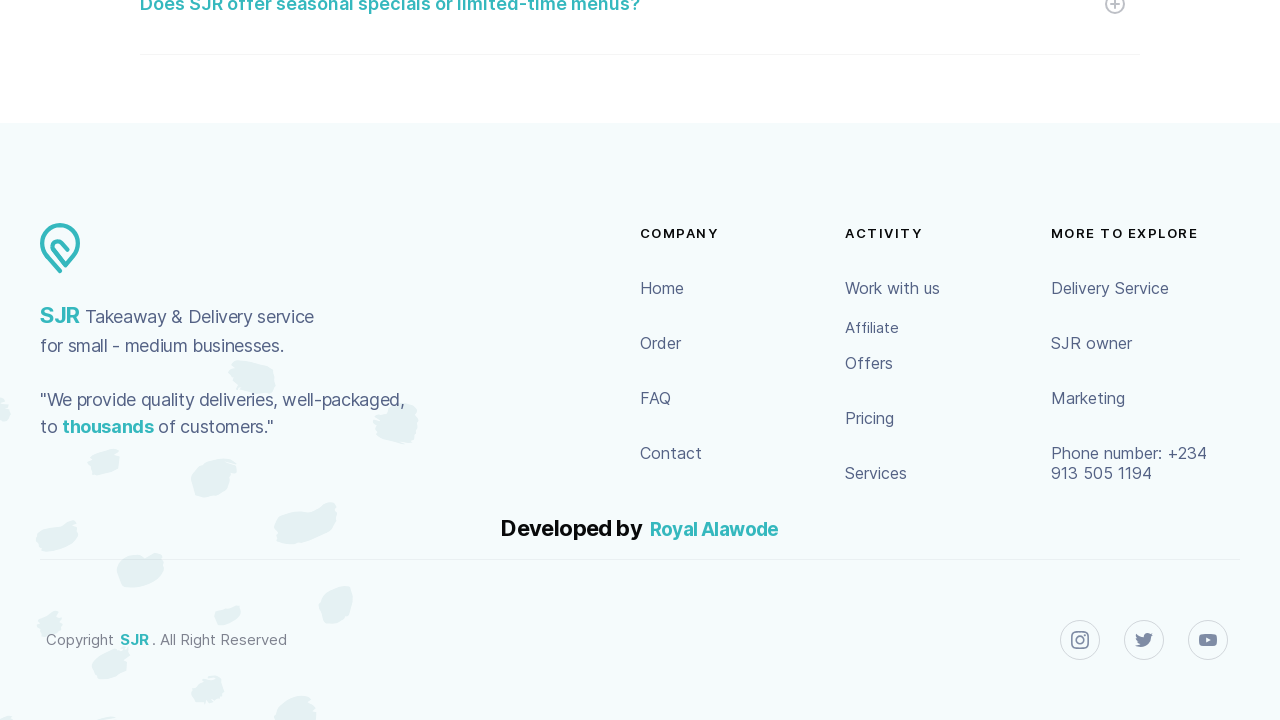

Navigated to contact page
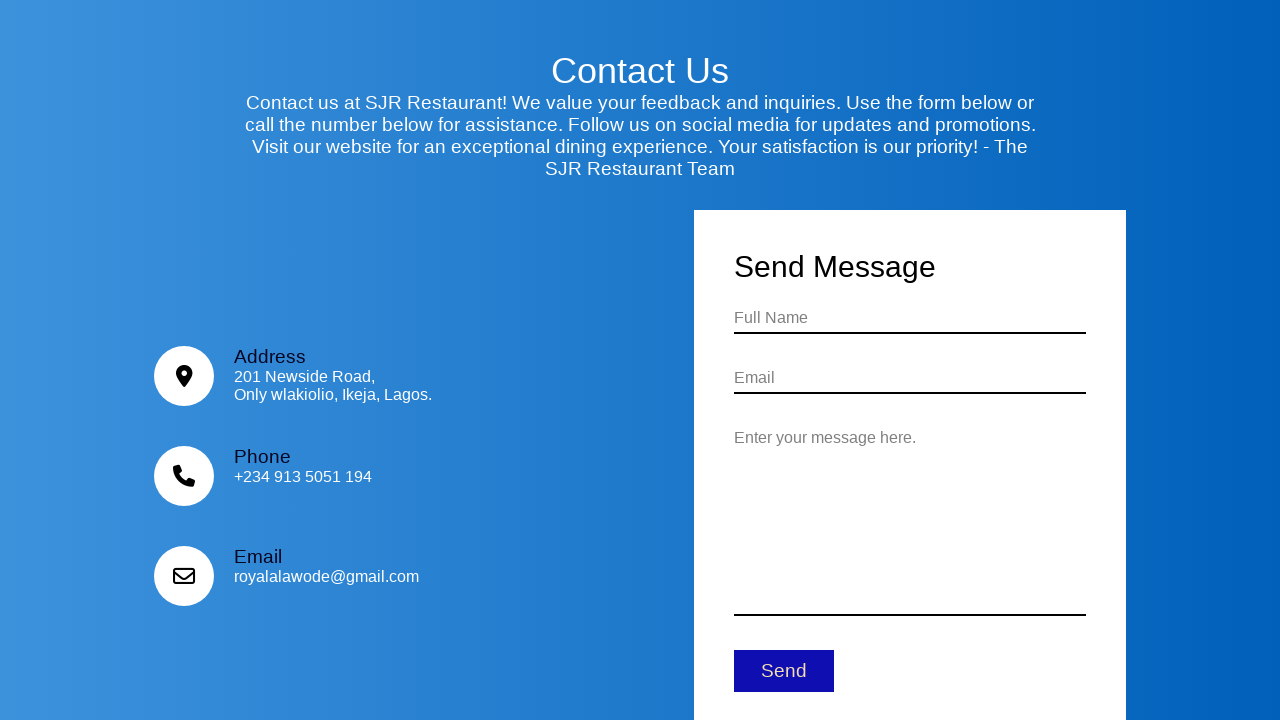

Retrieved previous scroll height
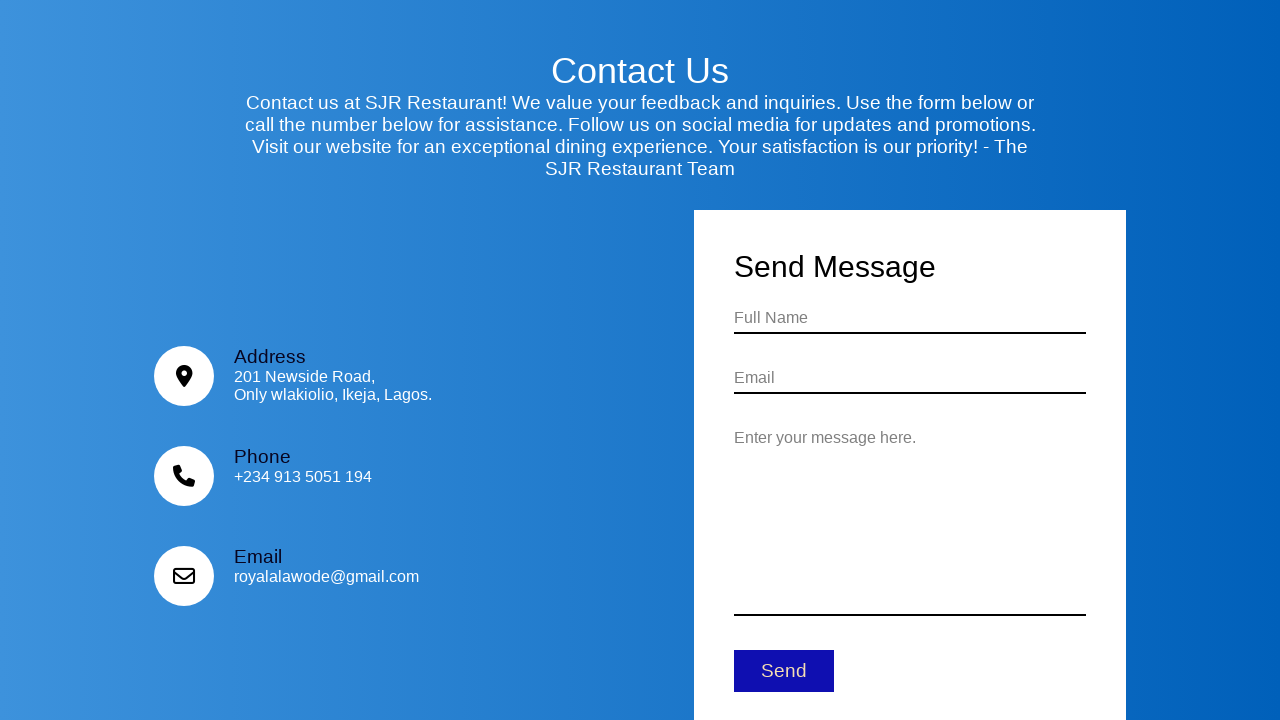

Scrolled down by one window height
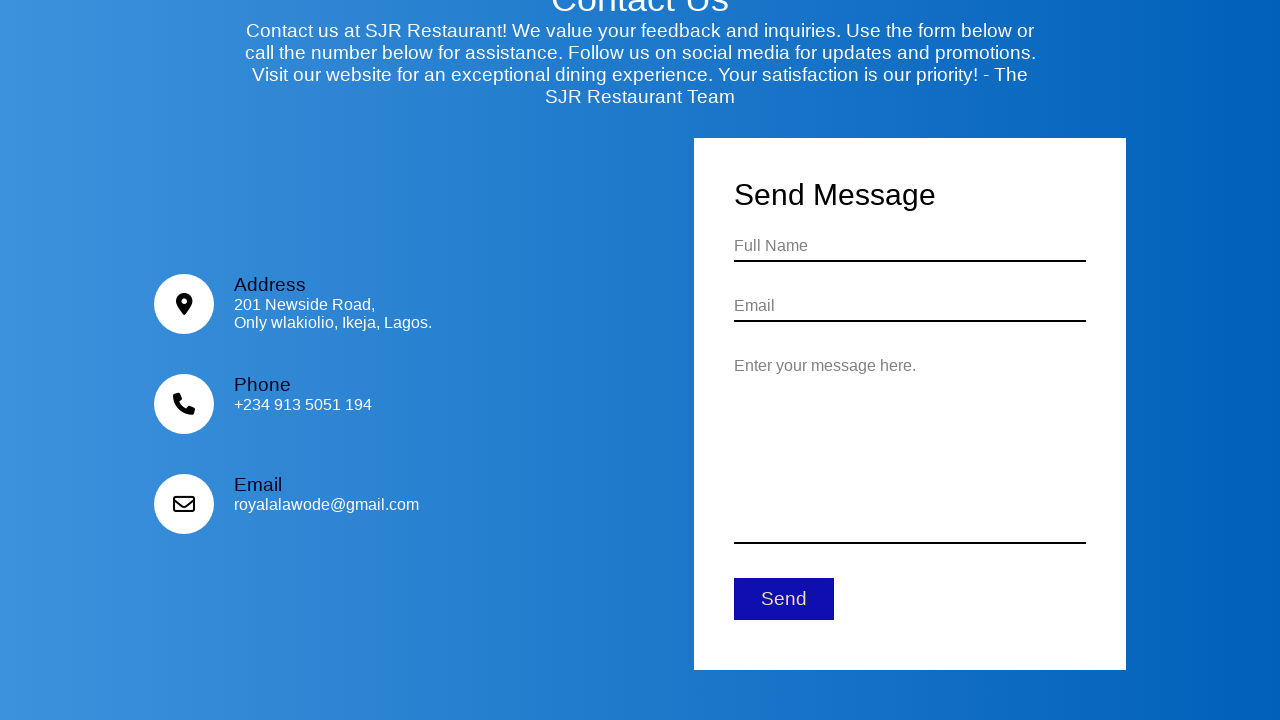

Waited 1 second for content to load
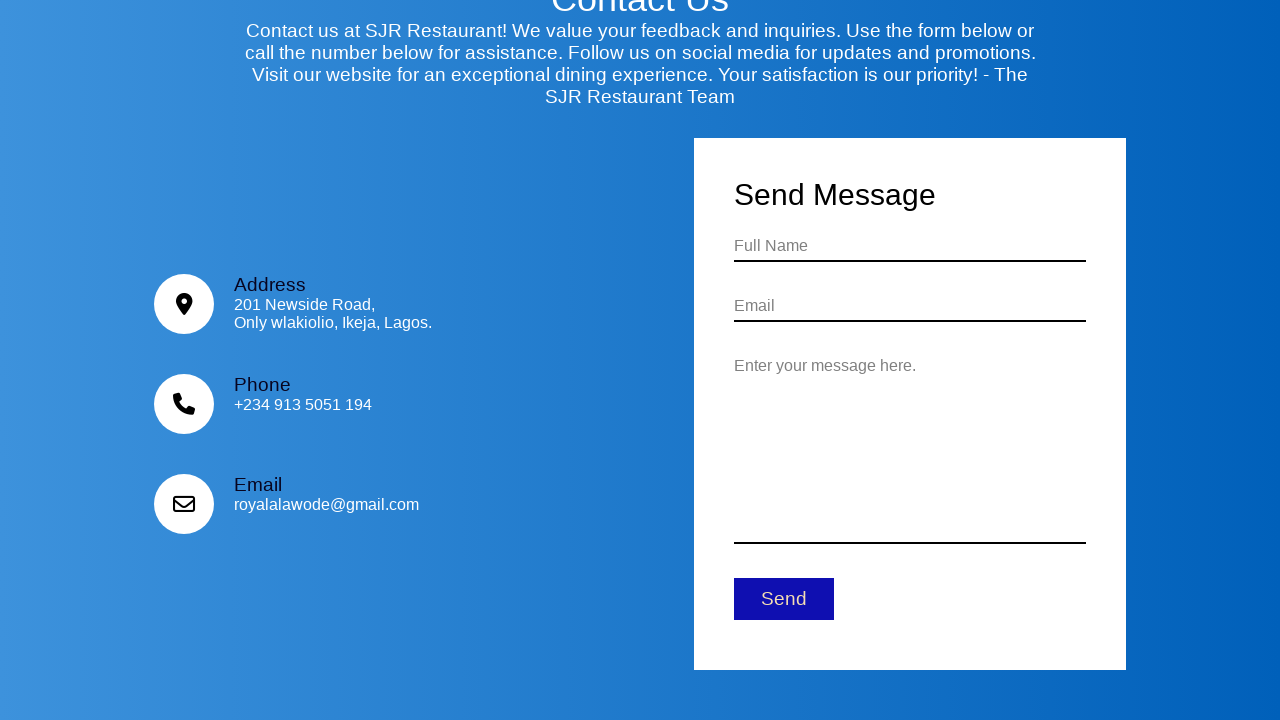

Retrieved current scroll height
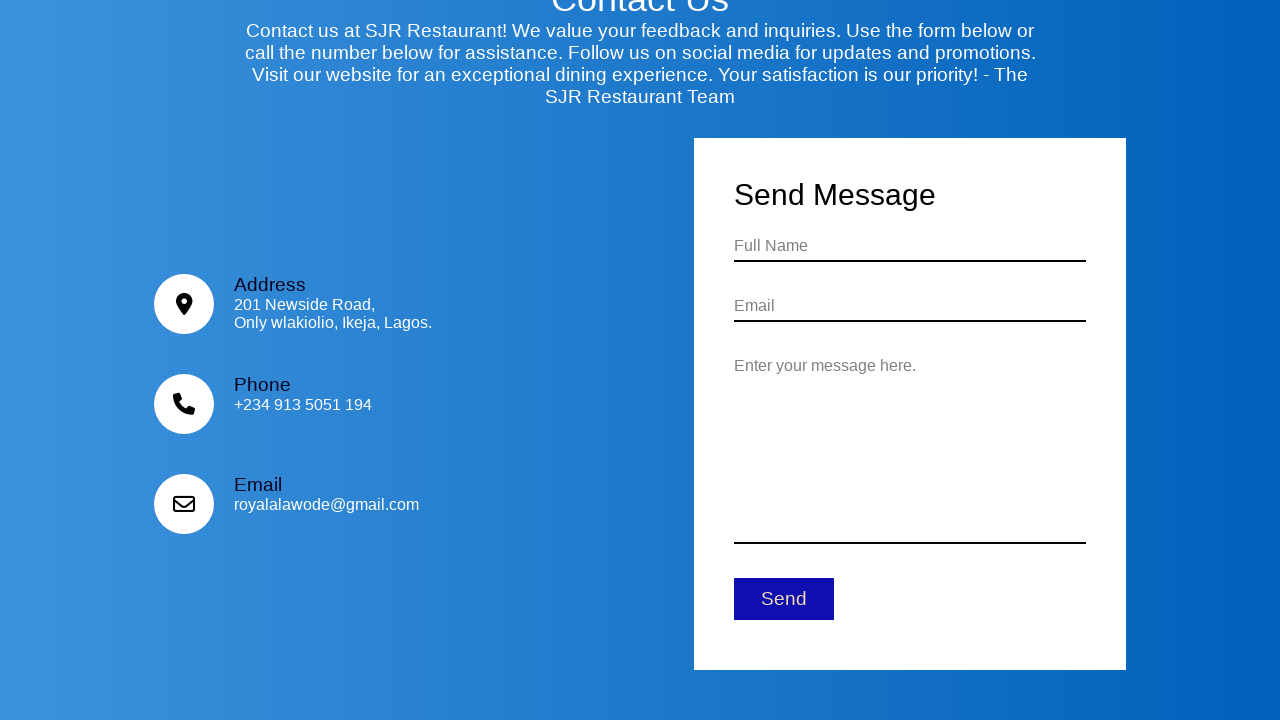

Retrieved previous scroll height
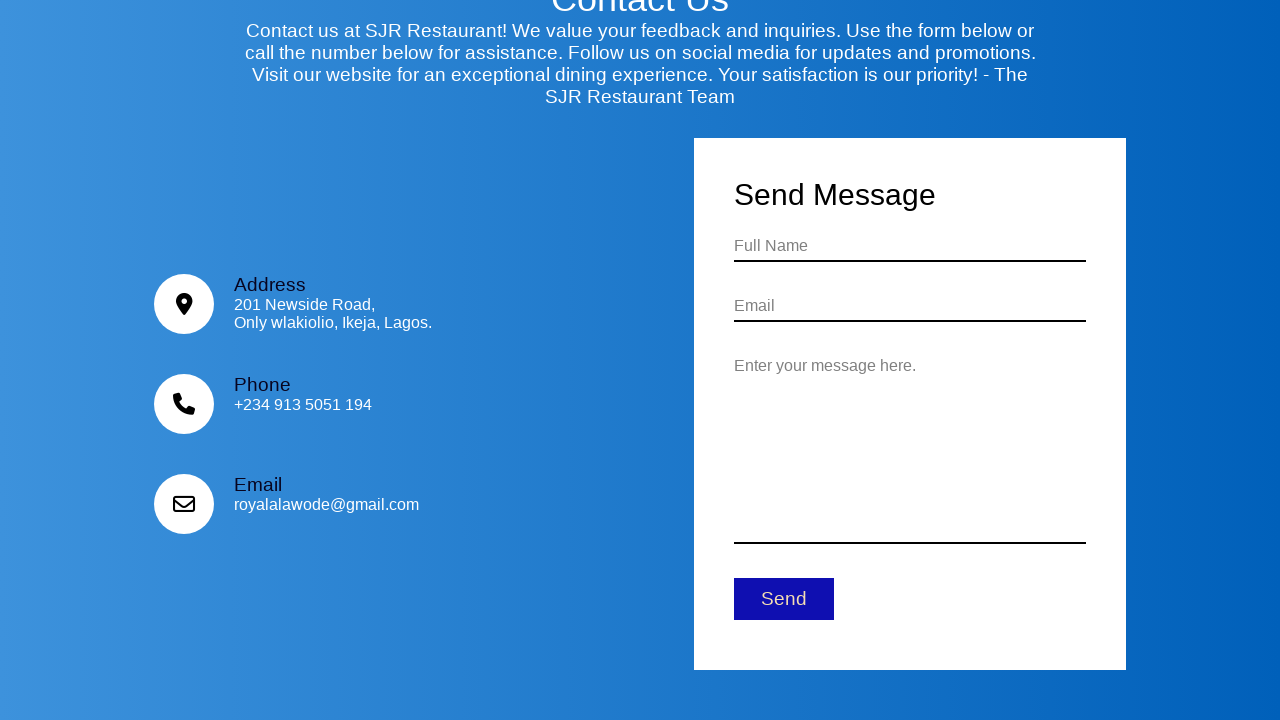

Scrolled down by one window height
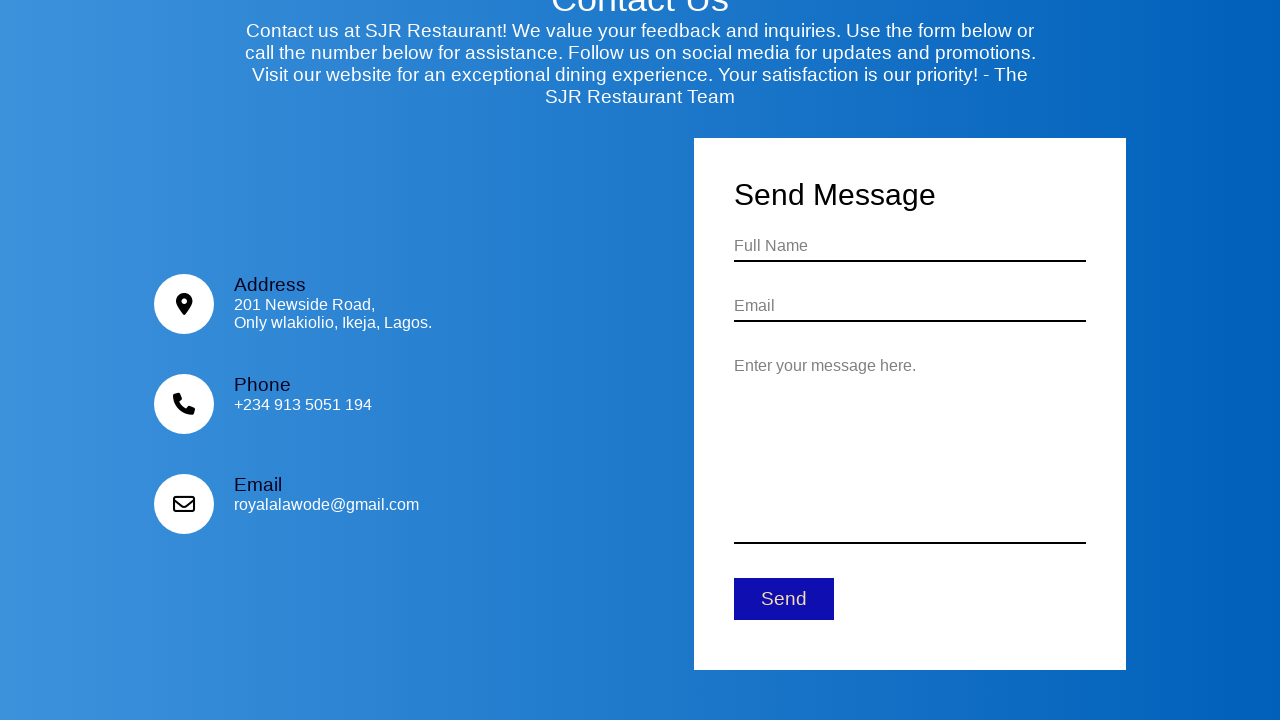

Waited 1 second for content to load
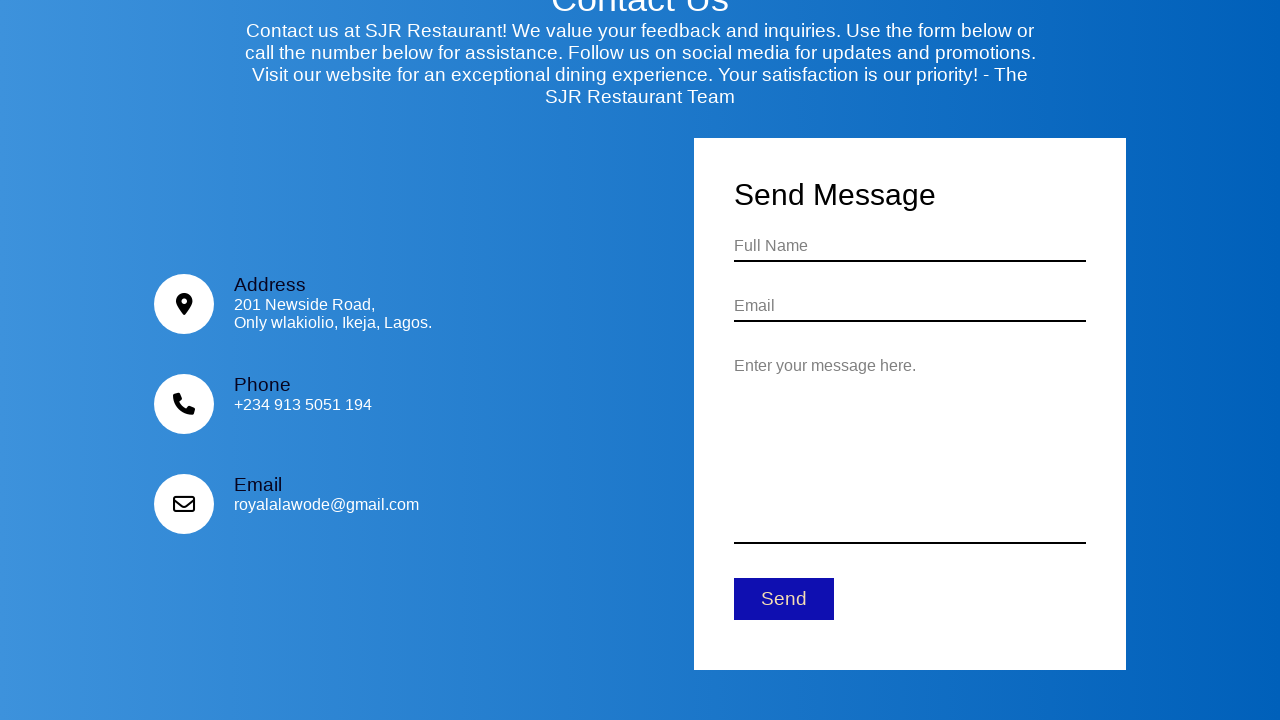

Retrieved current scroll height
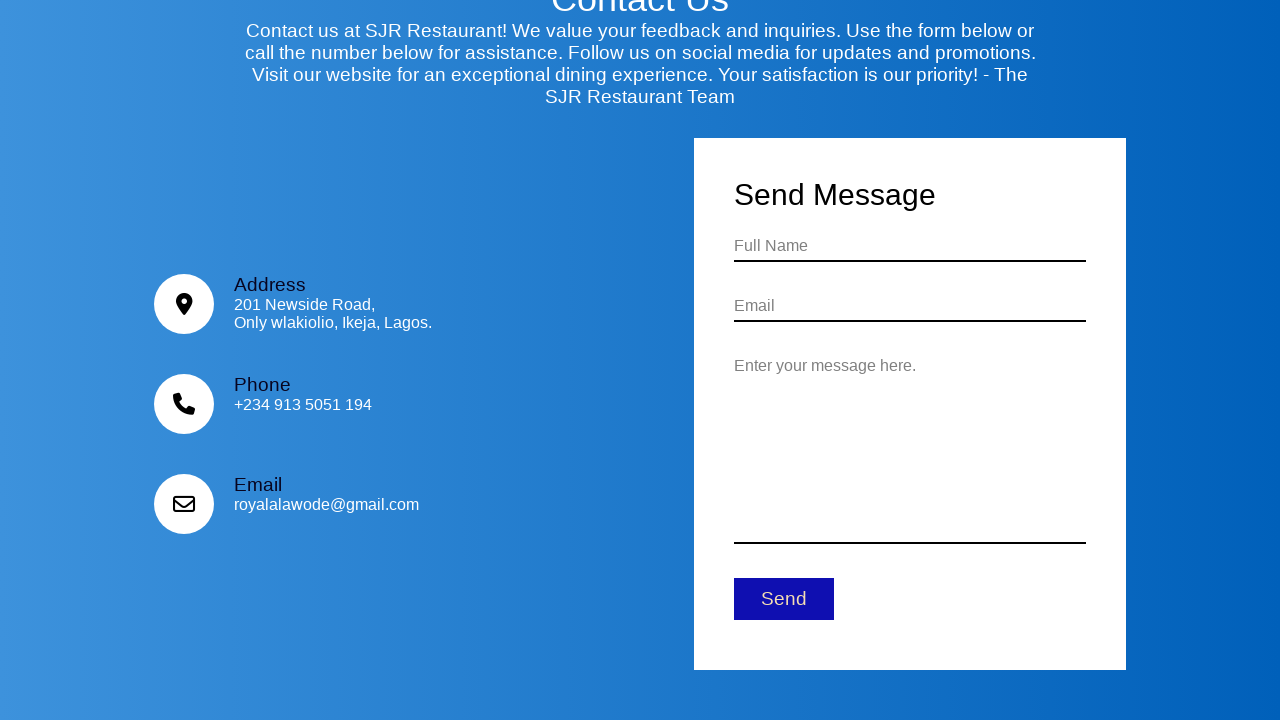

Reached bottom of page - no more content to scroll
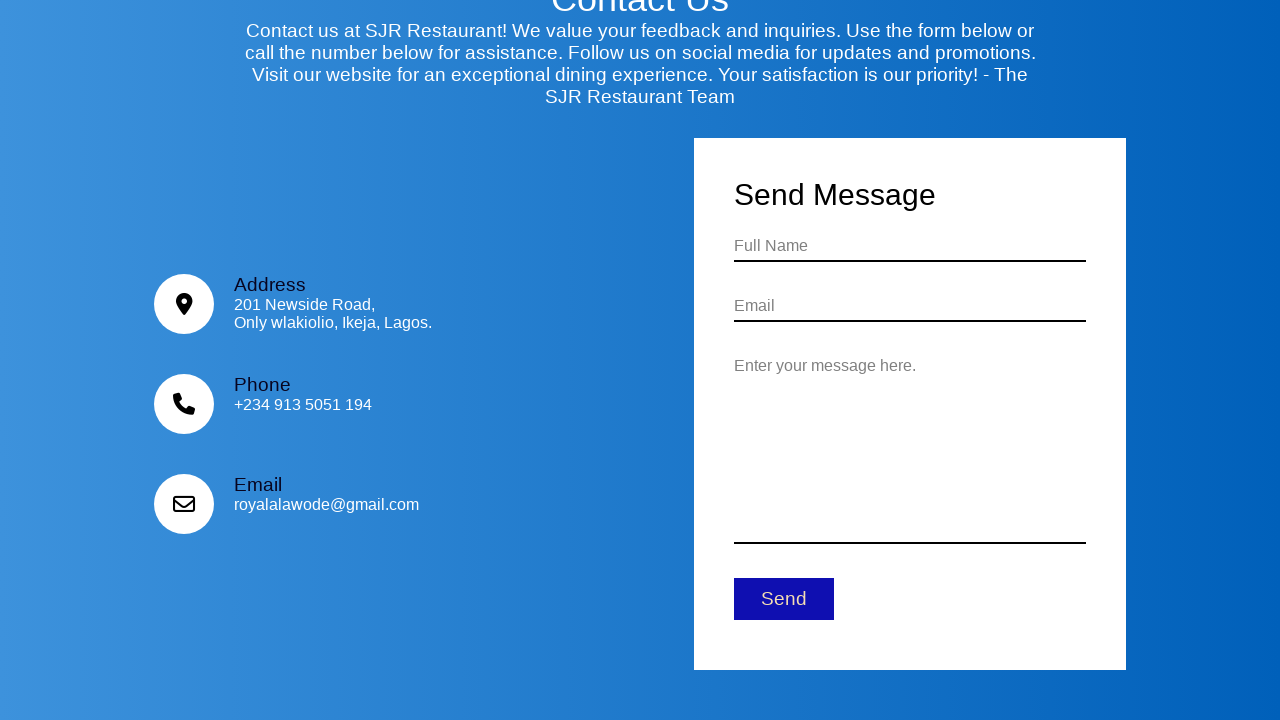

Finished scrolling to bottom of contact page
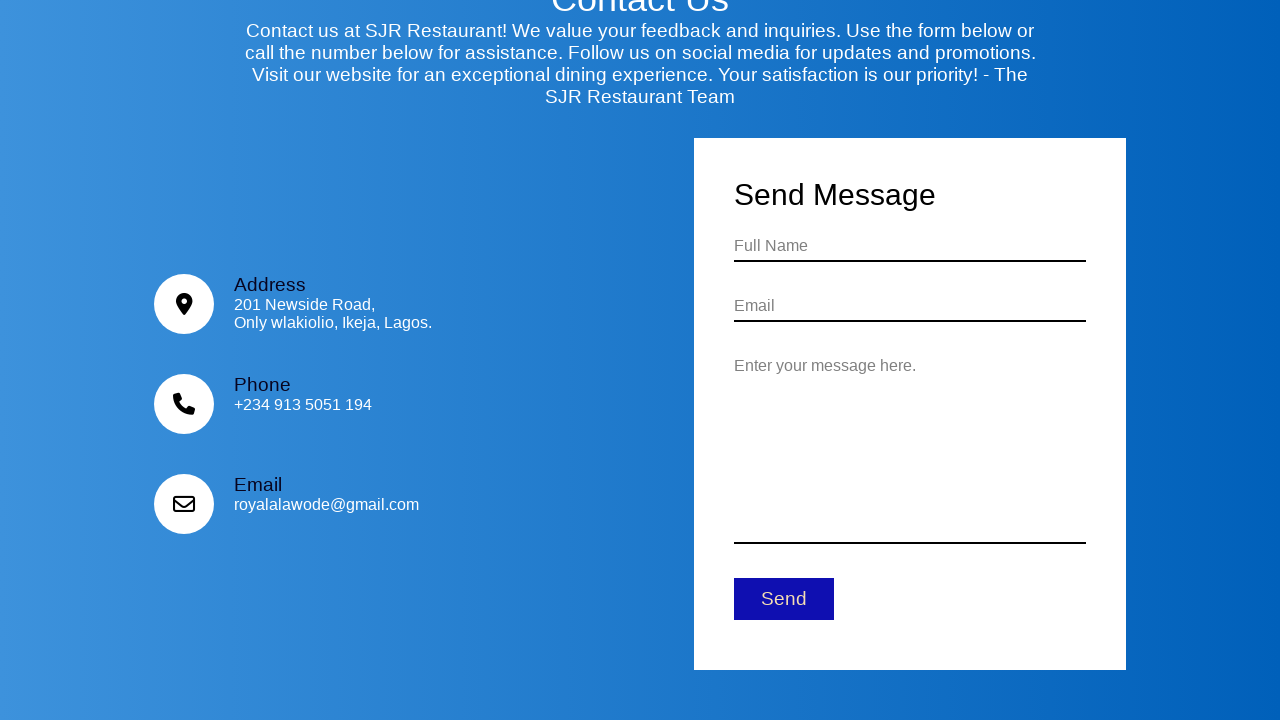

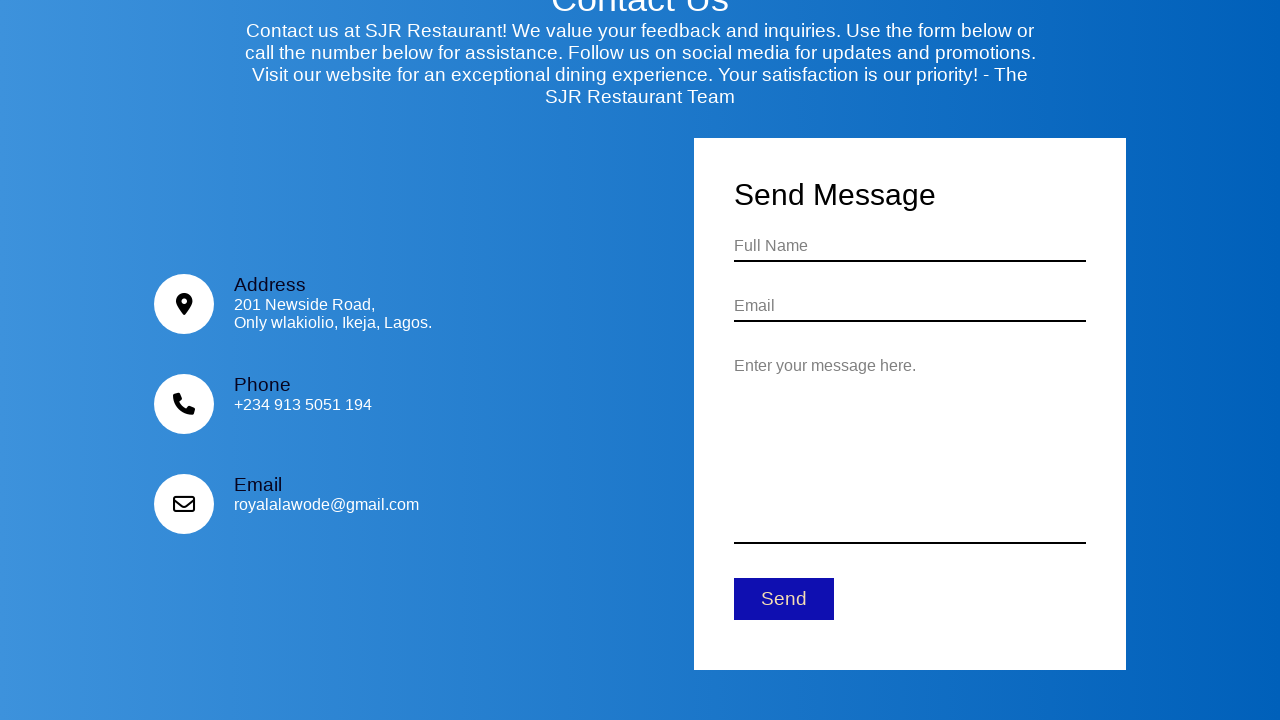